Tests filling a large form by finding all input elements on the page, entering text into each one, and then clicking the submit button.

Starting URL: http://suninjuly.github.io/huge_form.html

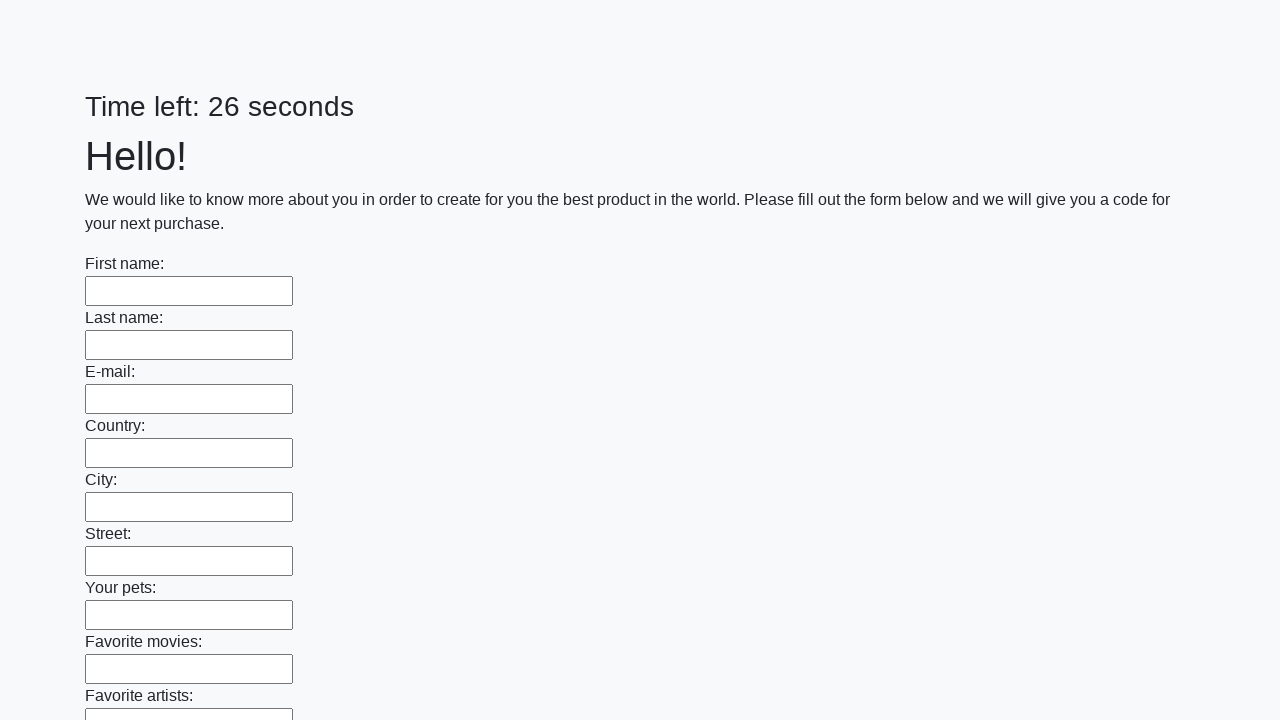

Navigated to huge form page
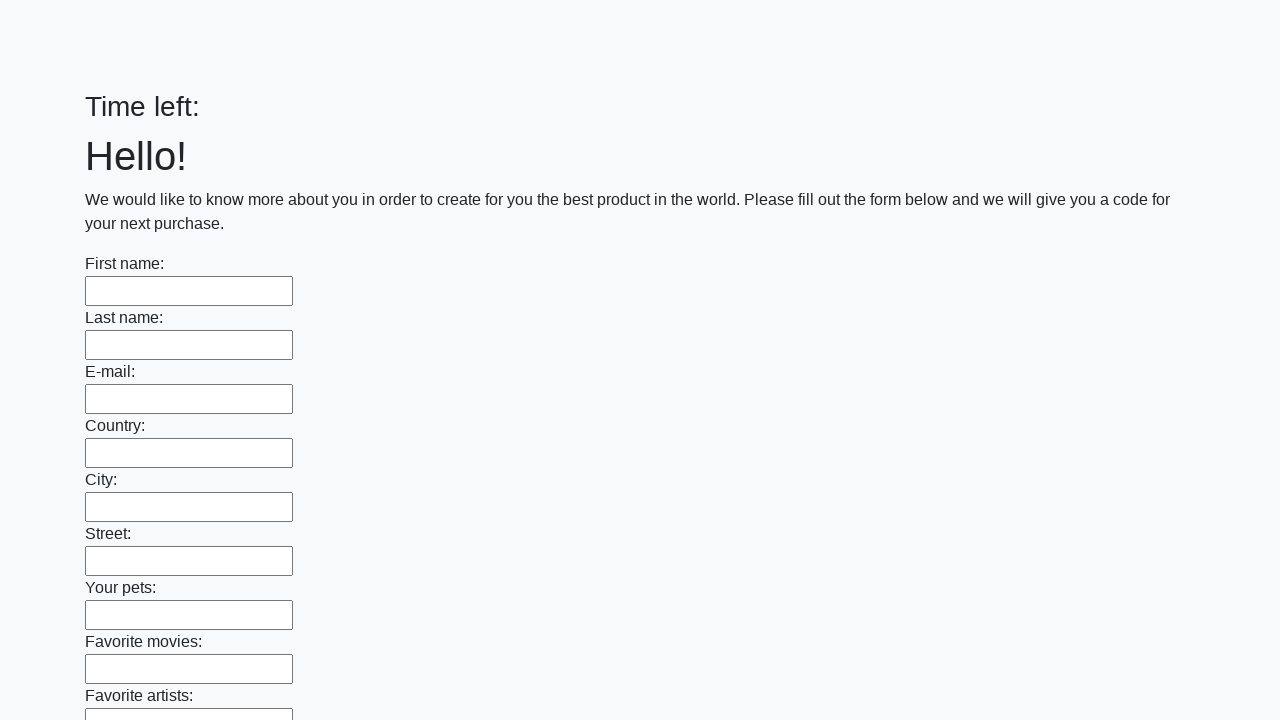

Found 100 input elements on the page
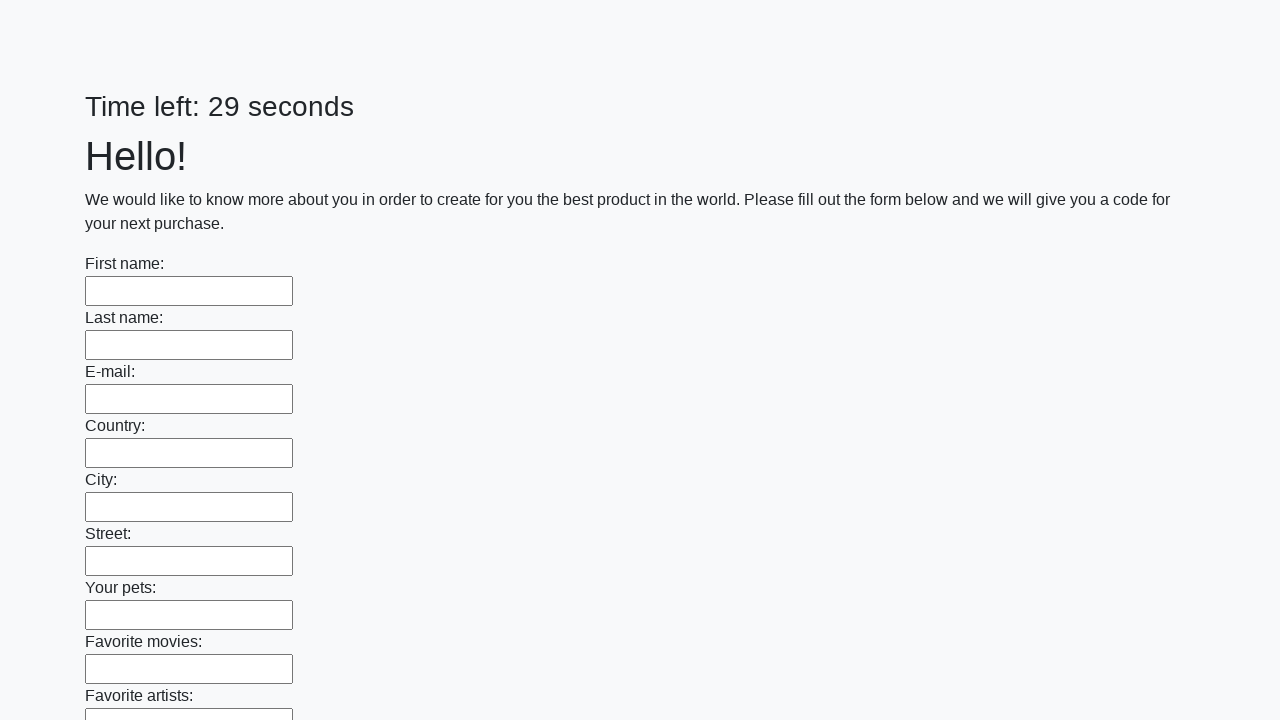

Filled an input element with text 'Мой ответ' on input >> nth=0
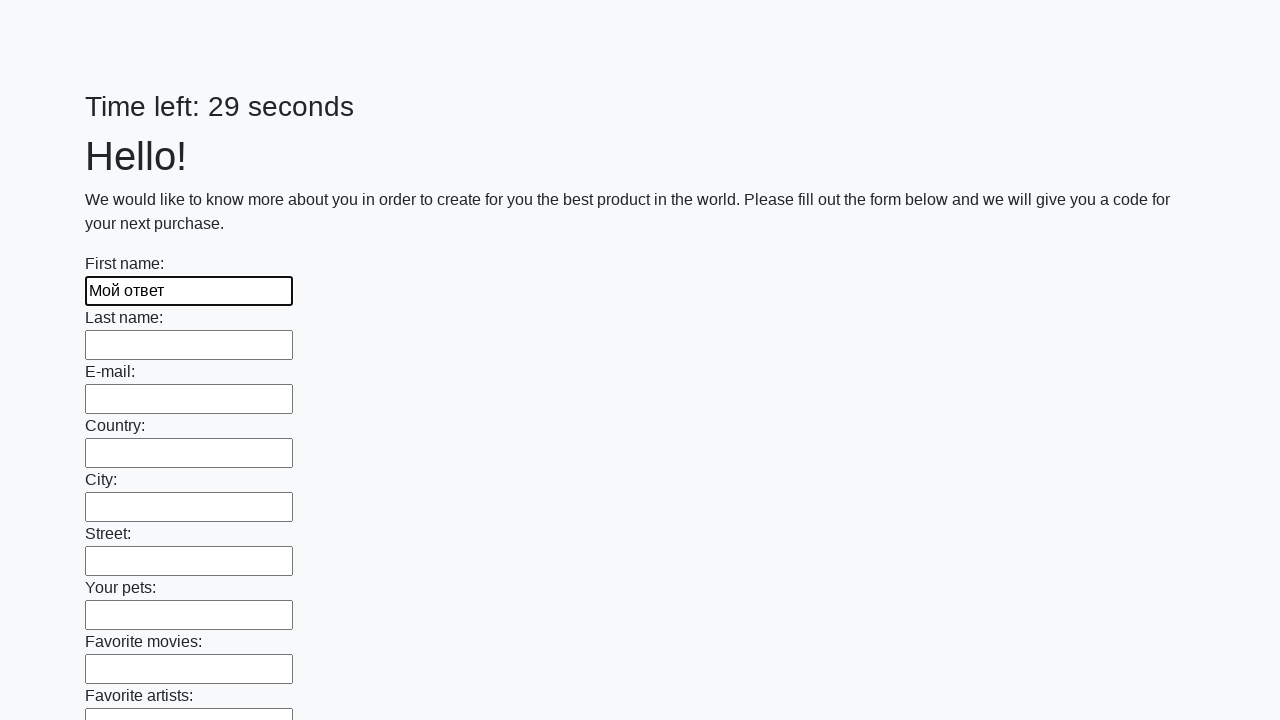

Filled an input element with text 'Мой ответ' on input >> nth=1
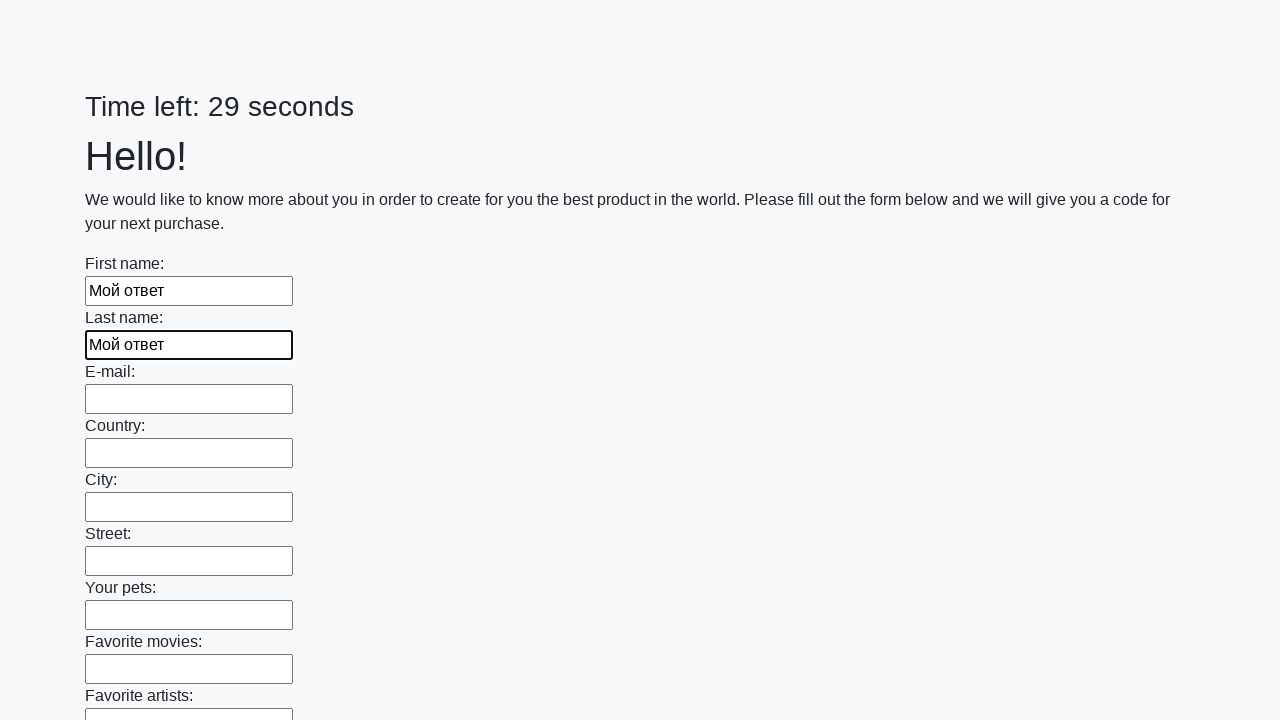

Filled an input element with text 'Мой ответ' on input >> nth=2
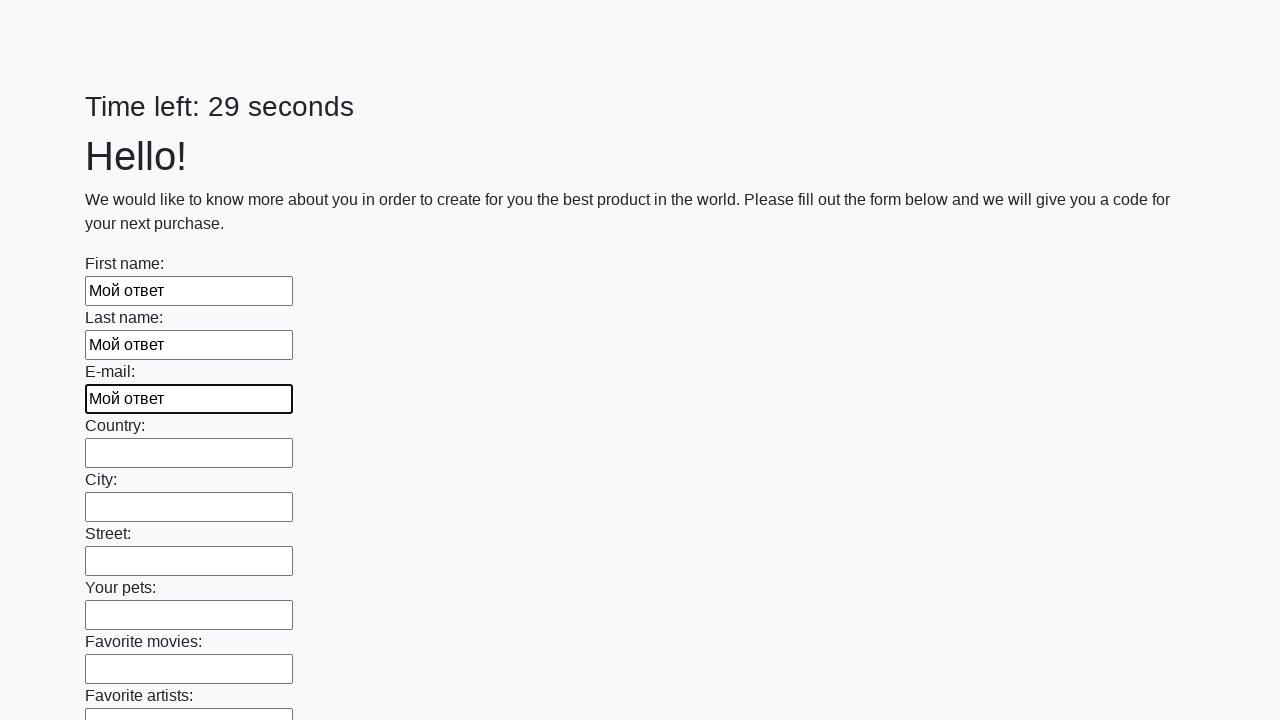

Filled an input element with text 'Мой ответ' on input >> nth=3
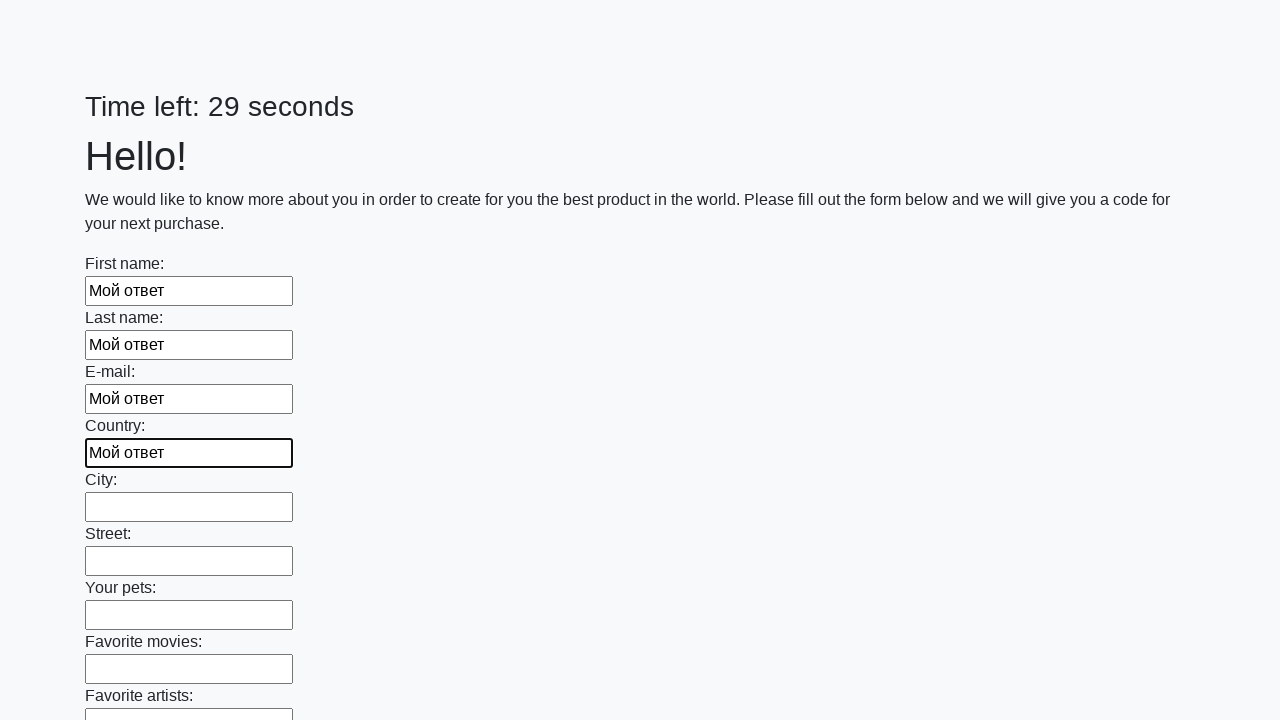

Filled an input element with text 'Мой ответ' on input >> nth=4
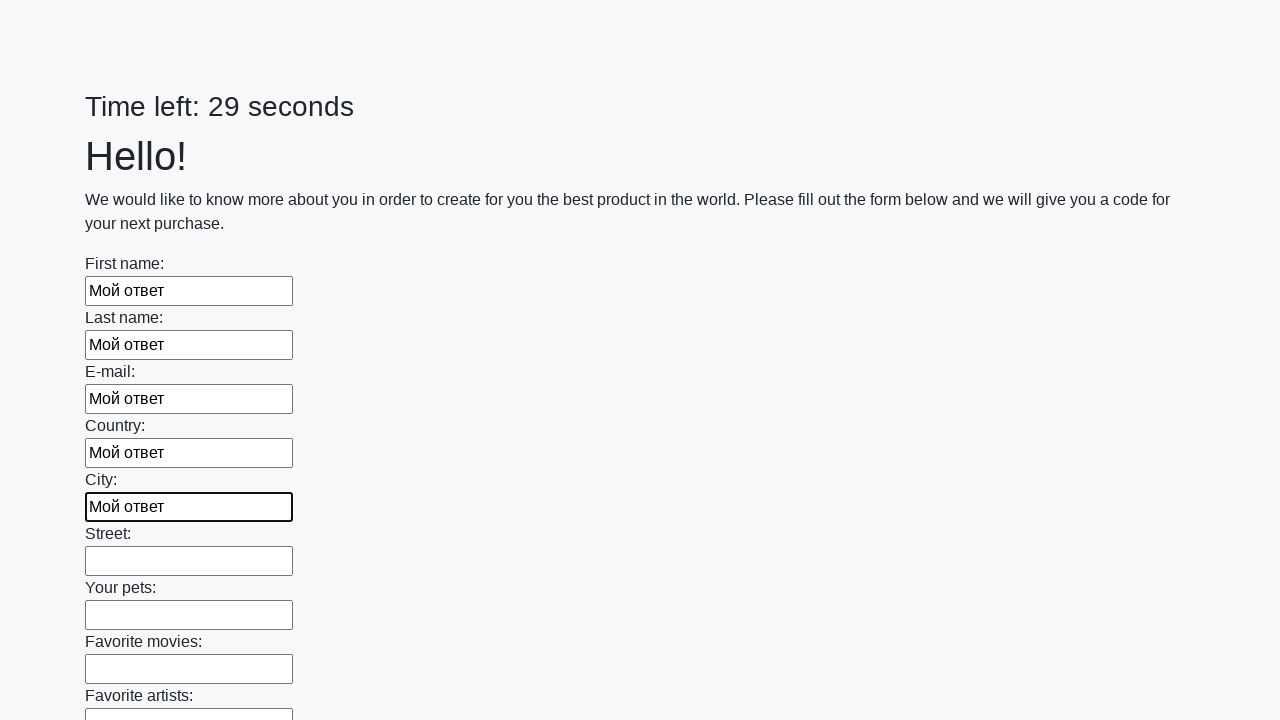

Filled an input element with text 'Мой ответ' on input >> nth=5
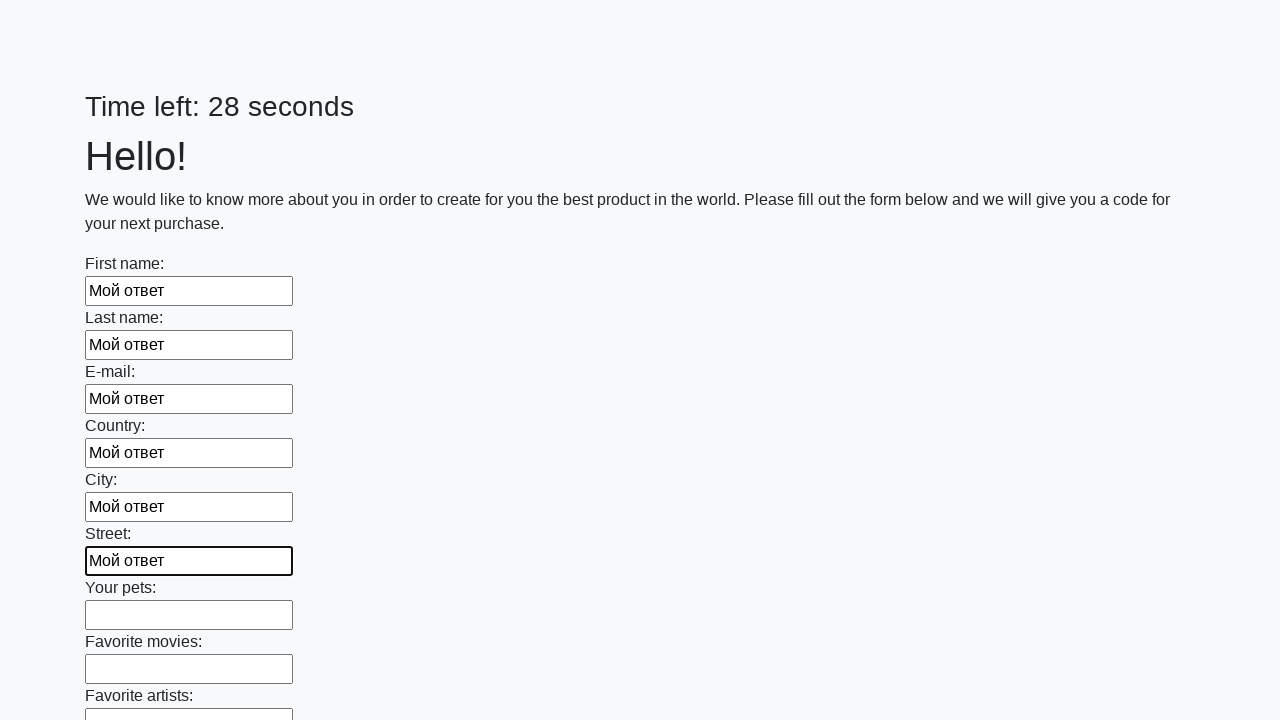

Filled an input element with text 'Мой ответ' on input >> nth=6
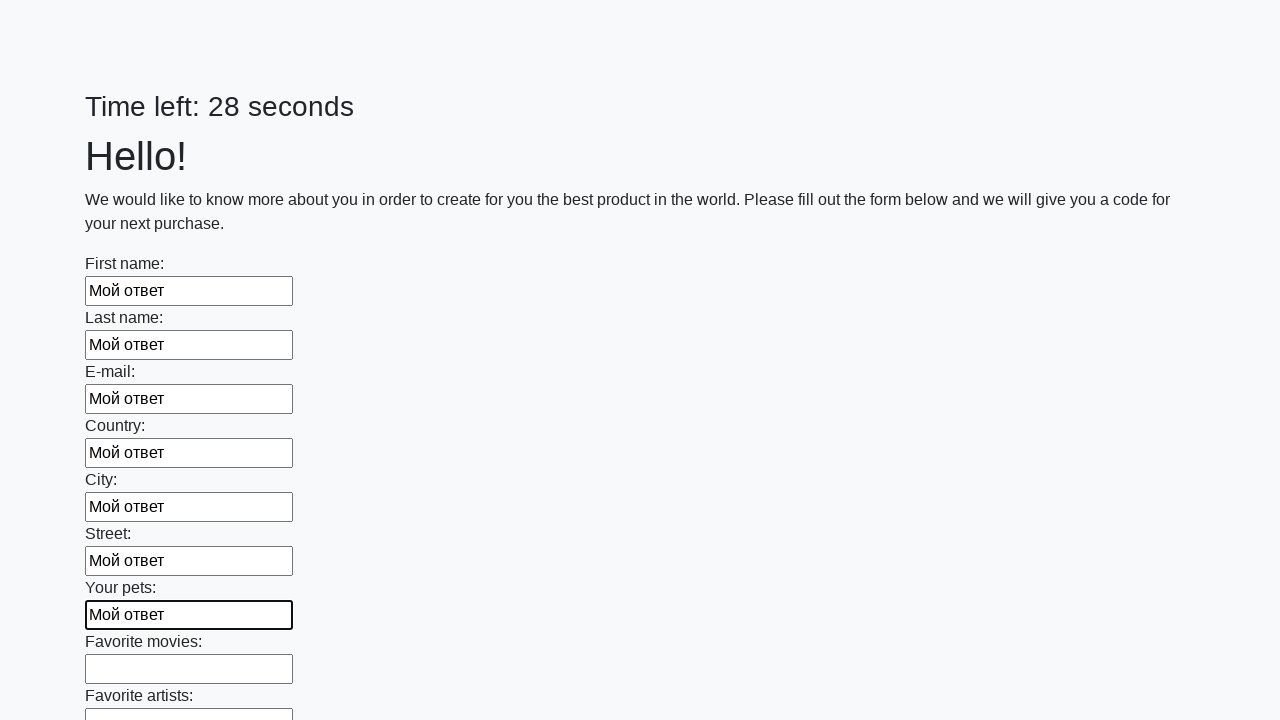

Filled an input element with text 'Мой ответ' on input >> nth=7
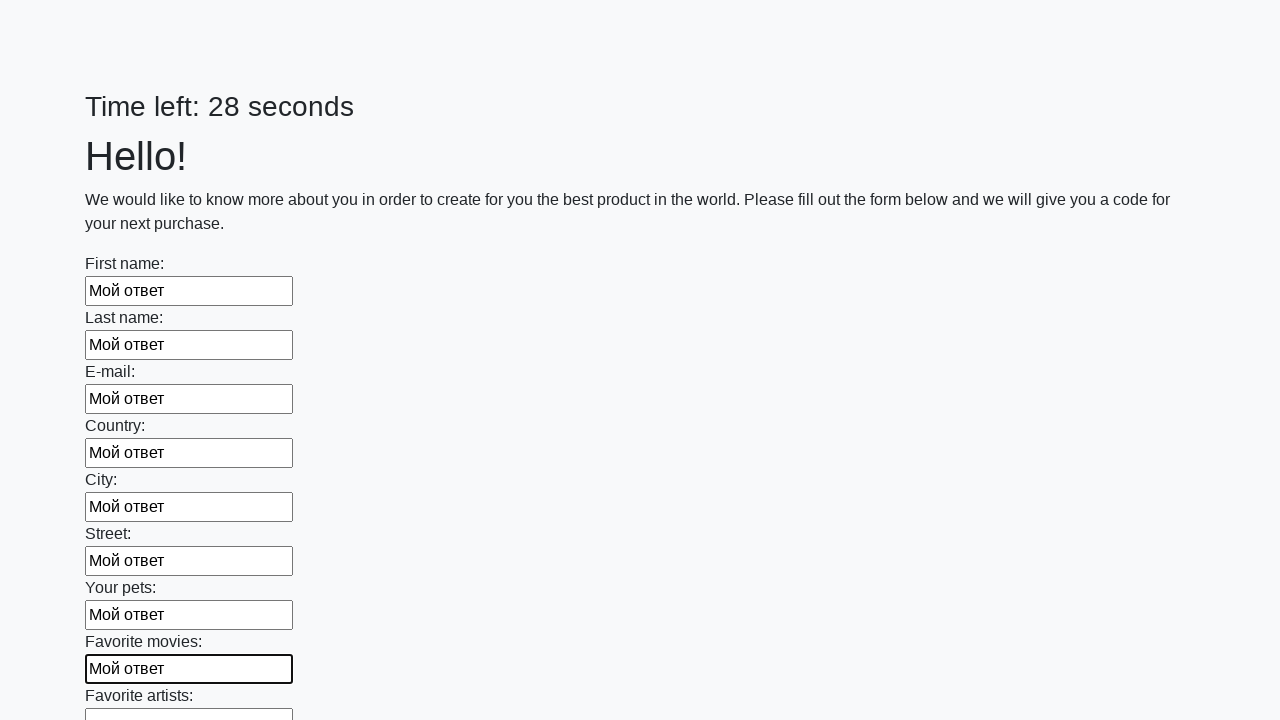

Filled an input element with text 'Мой ответ' on input >> nth=8
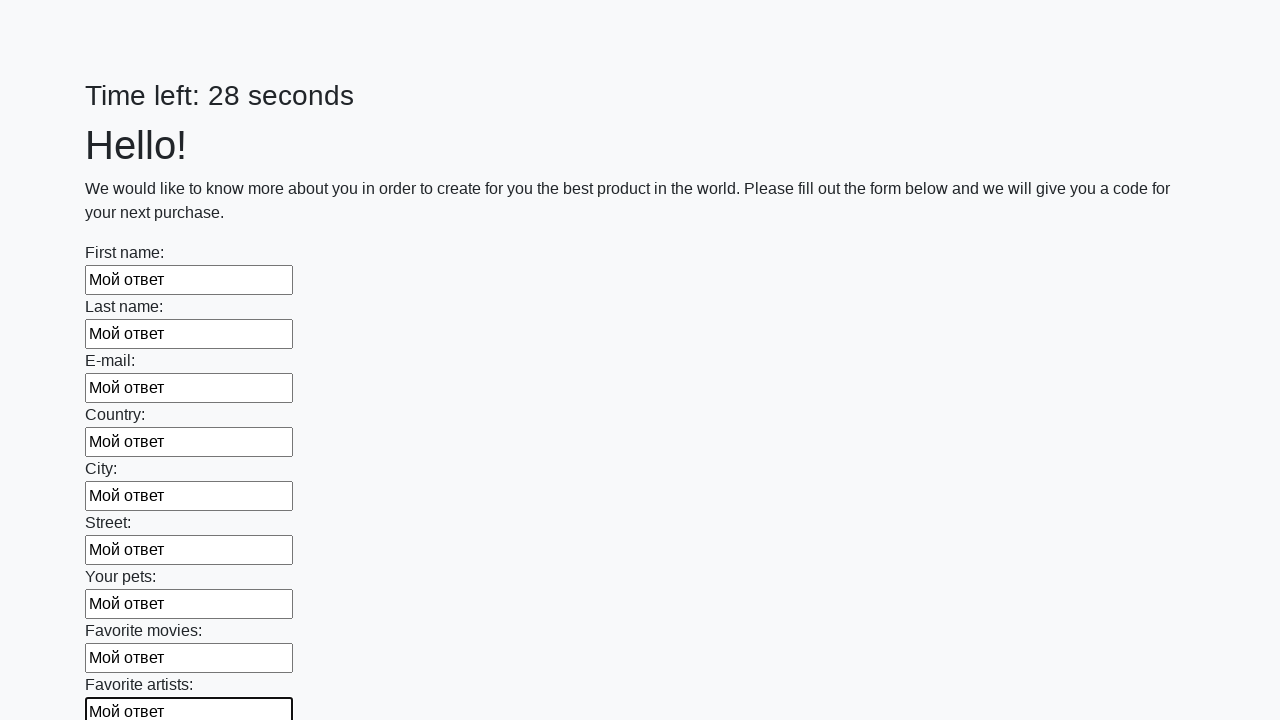

Filled an input element with text 'Мой ответ' on input >> nth=9
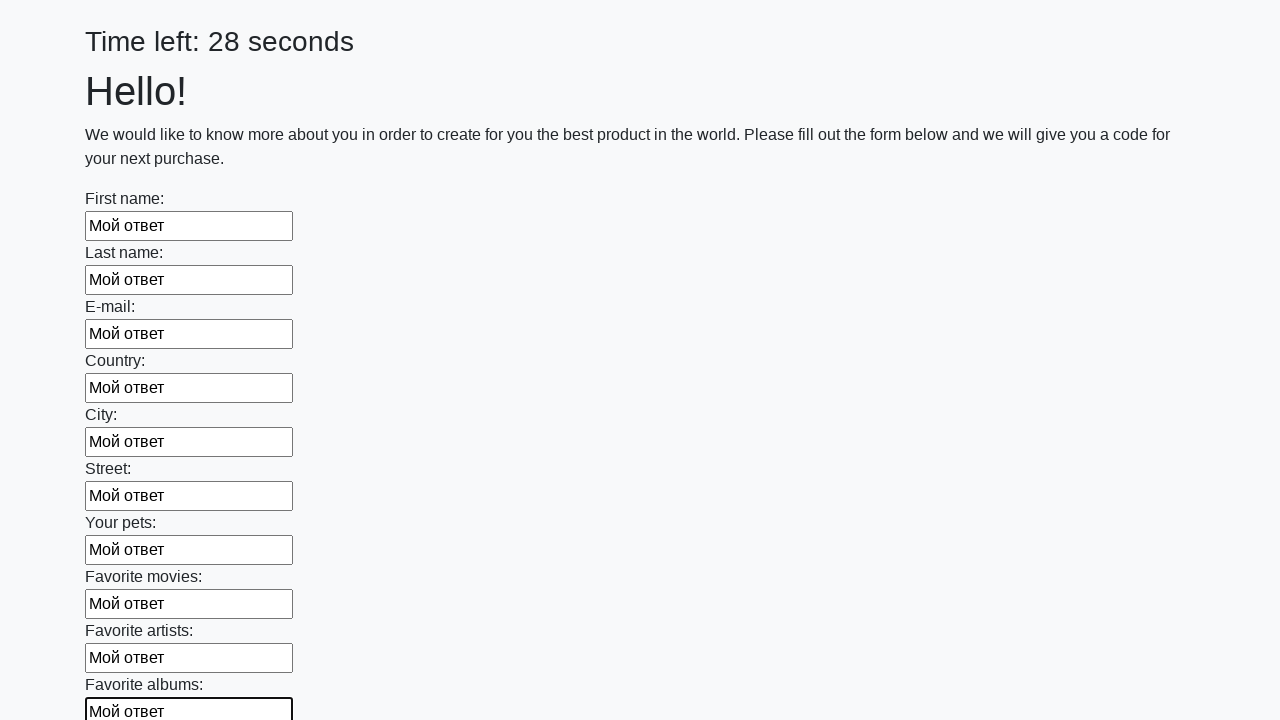

Filled an input element with text 'Мой ответ' on input >> nth=10
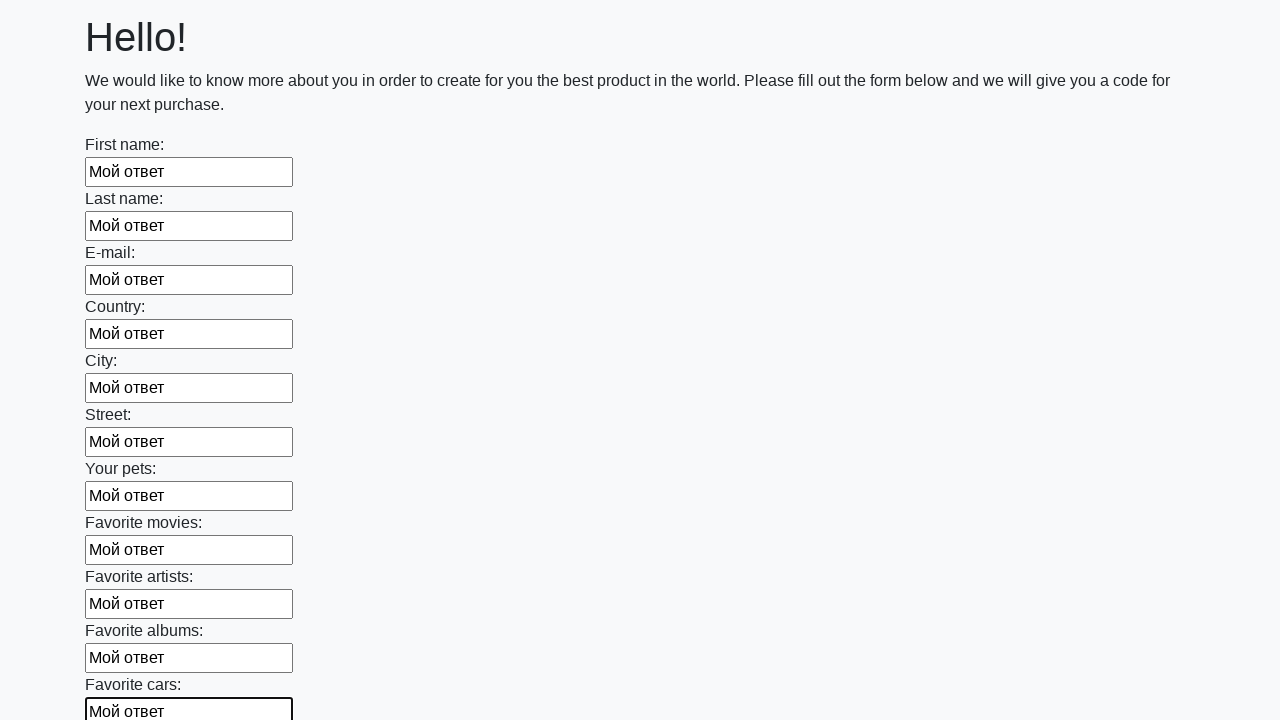

Filled an input element with text 'Мой ответ' on input >> nth=11
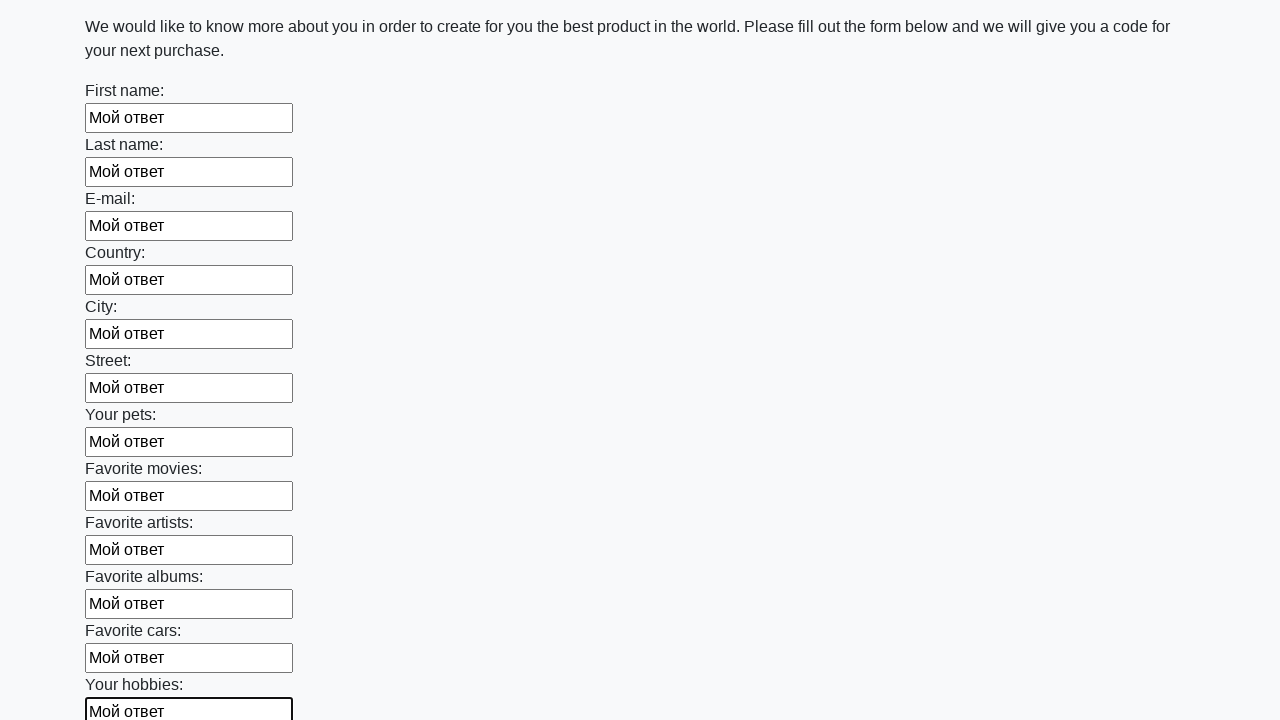

Filled an input element with text 'Мой ответ' on input >> nth=12
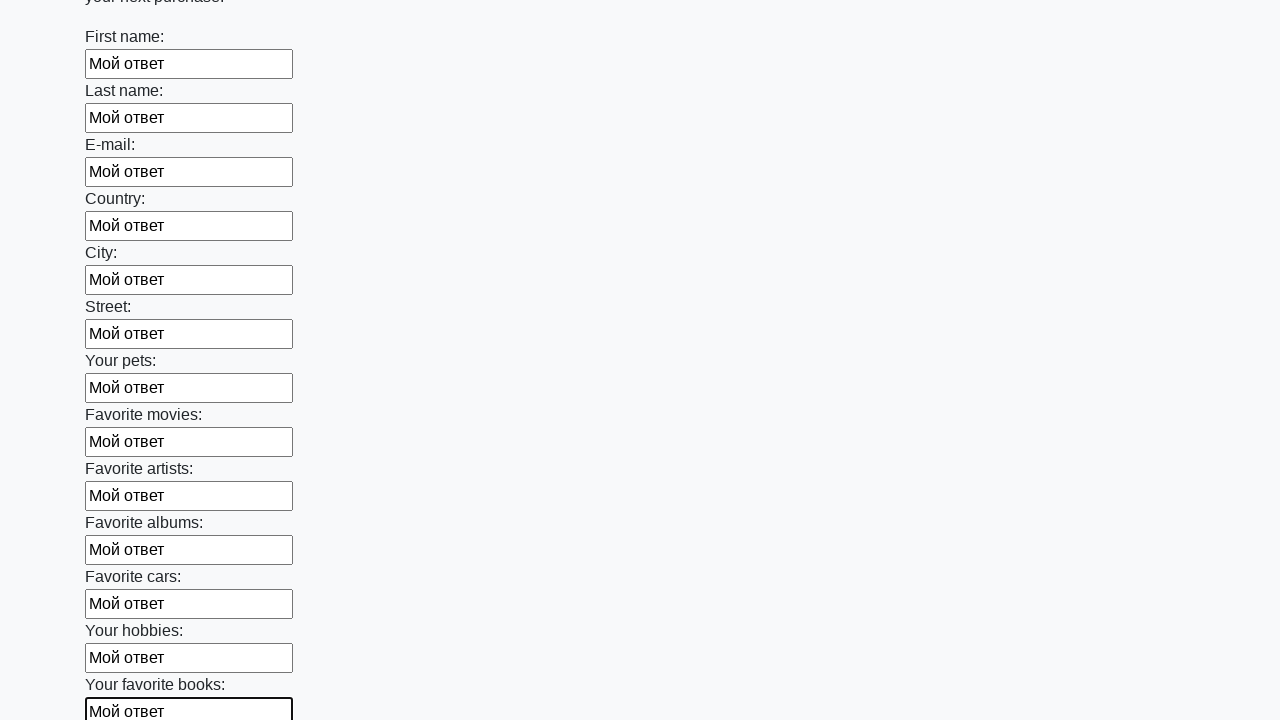

Filled an input element with text 'Мой ответ' on input >> nth=13
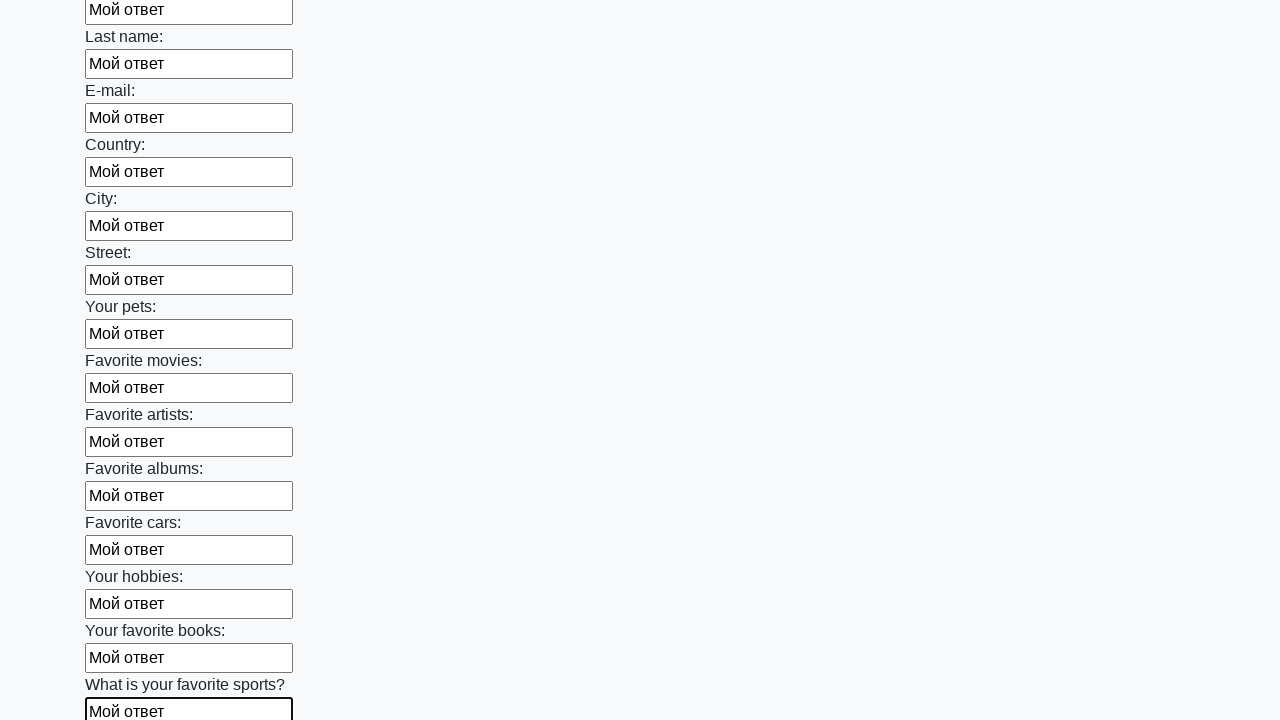

Filled an input element with text 'Мой ответ' on input >> nth=14
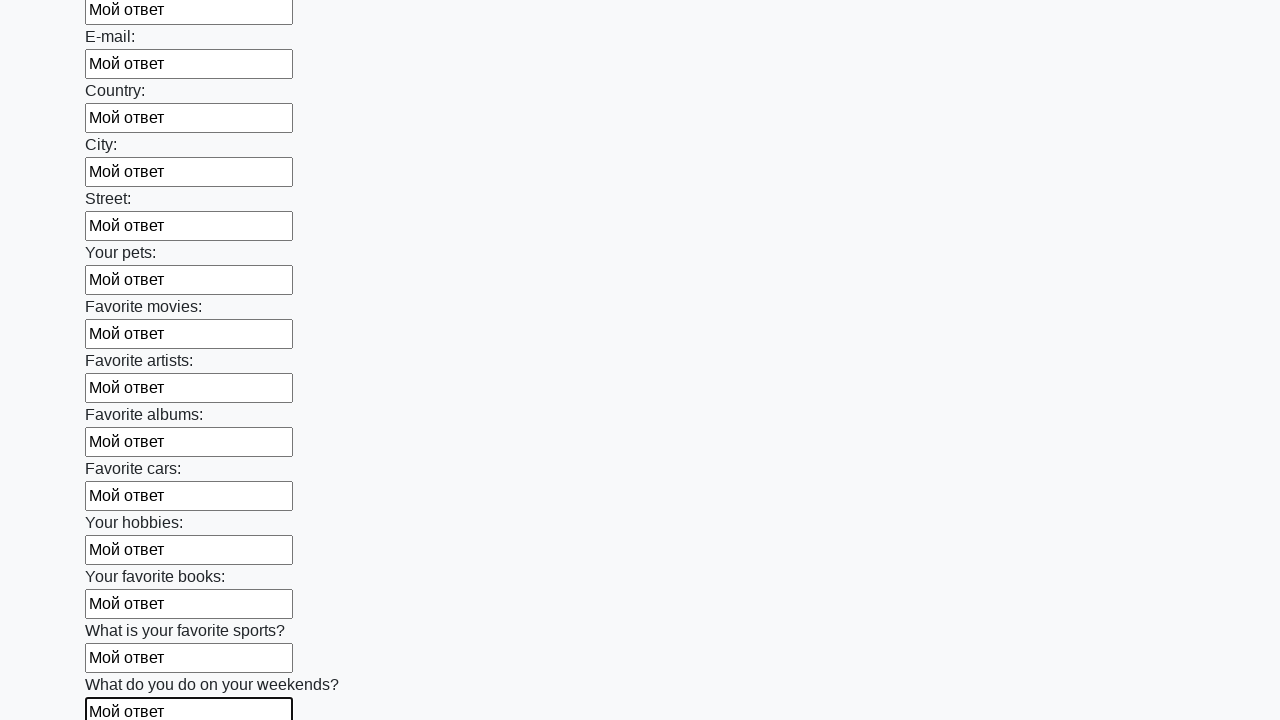

Filled an input element with text 'Мой ответ' on input >> nth=15
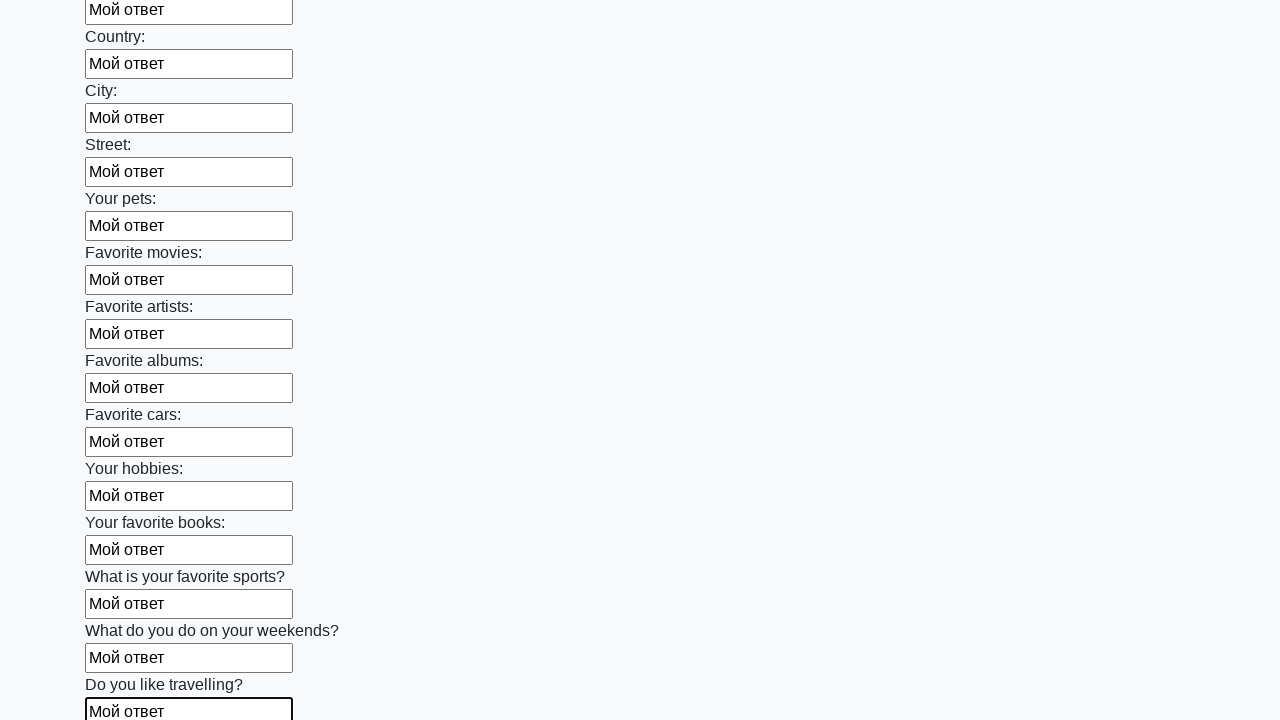

Filled an input element with text 'Мой ответ' on input >> nth=16
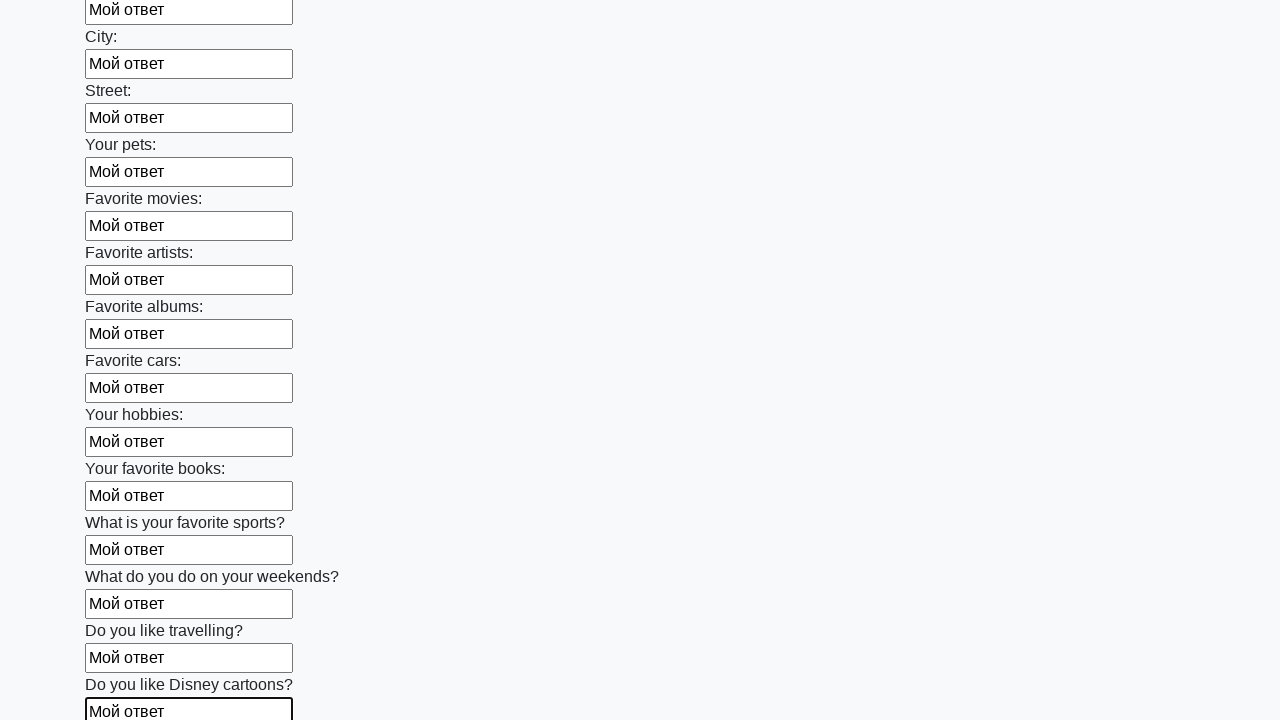

Filled an input element with text 'Мой ответ' on input >> nth=17
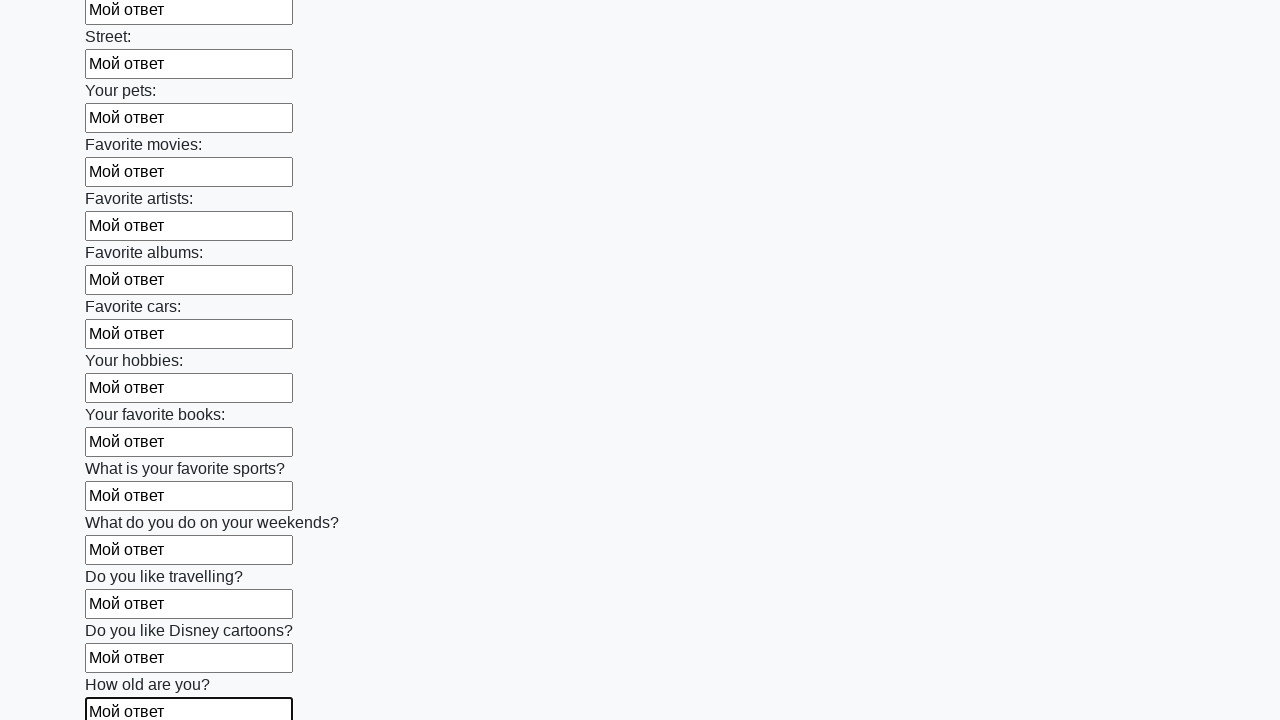

Filled an input element with text 'Мой ответ' on input >> nth=18
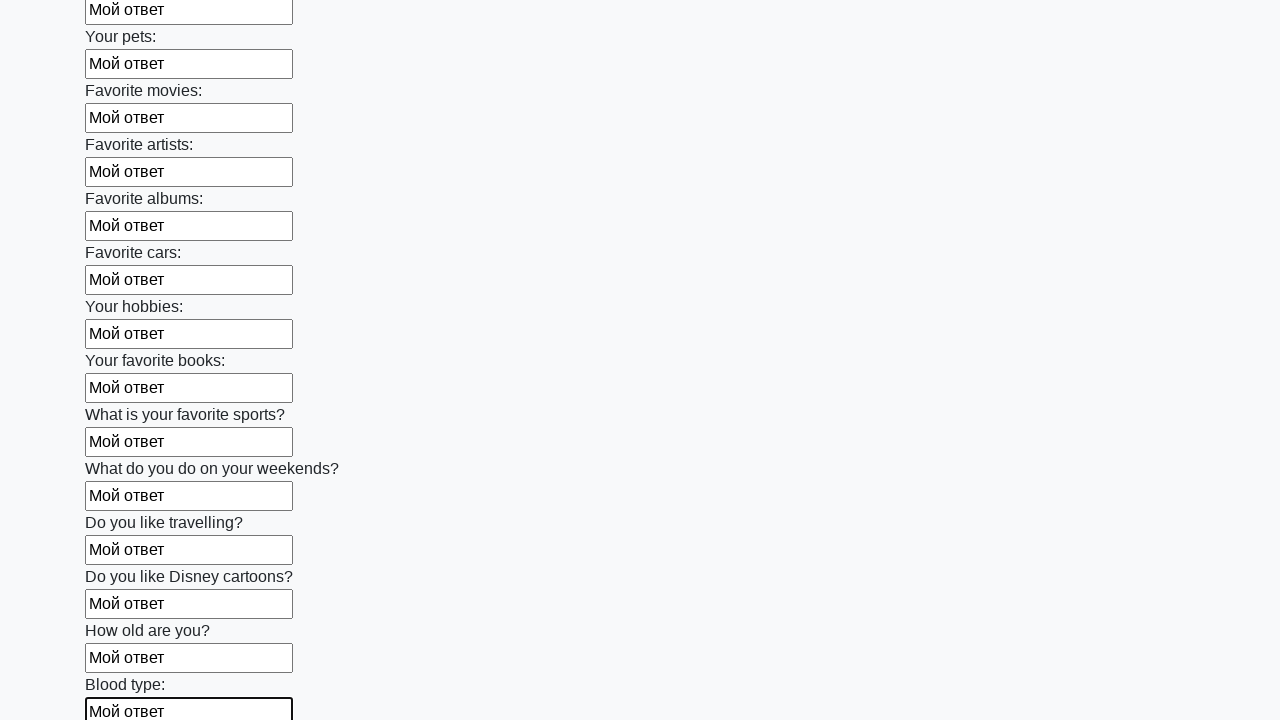

Filled an input element with text 'Мой ответ' on input >> nth=19
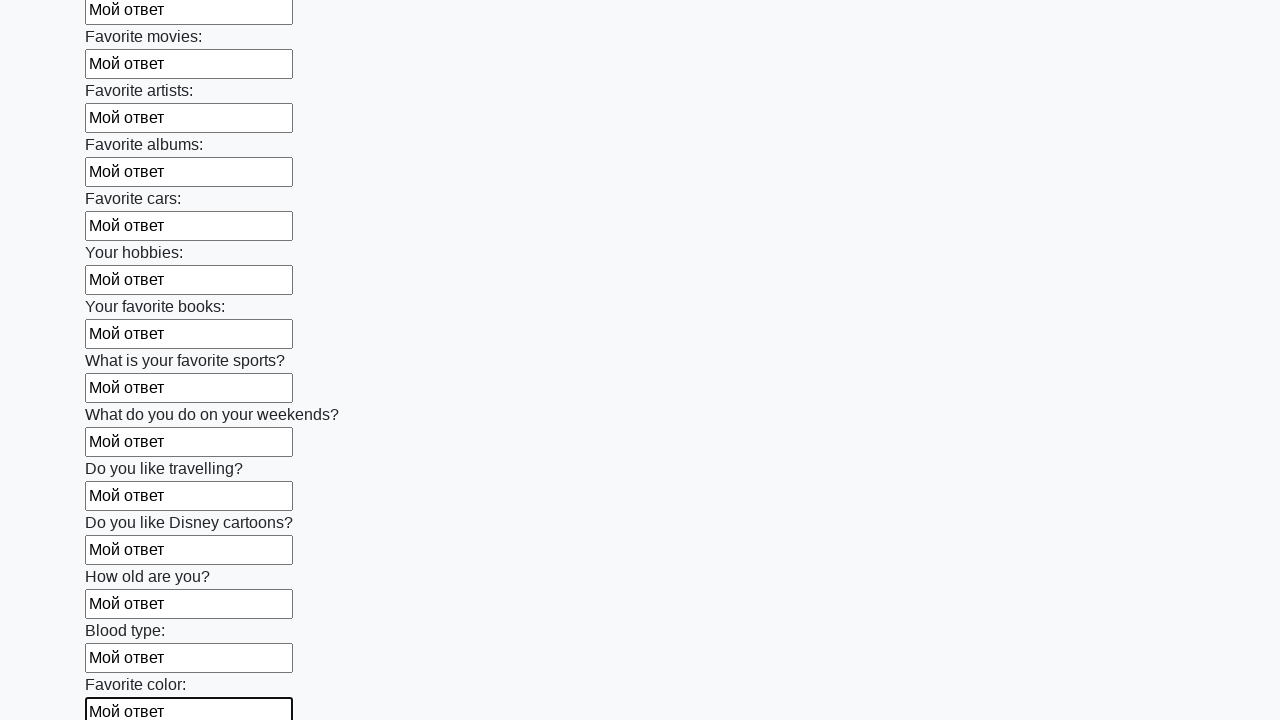

Filled an input element with text 'Мой ответ' on input >> nth=20
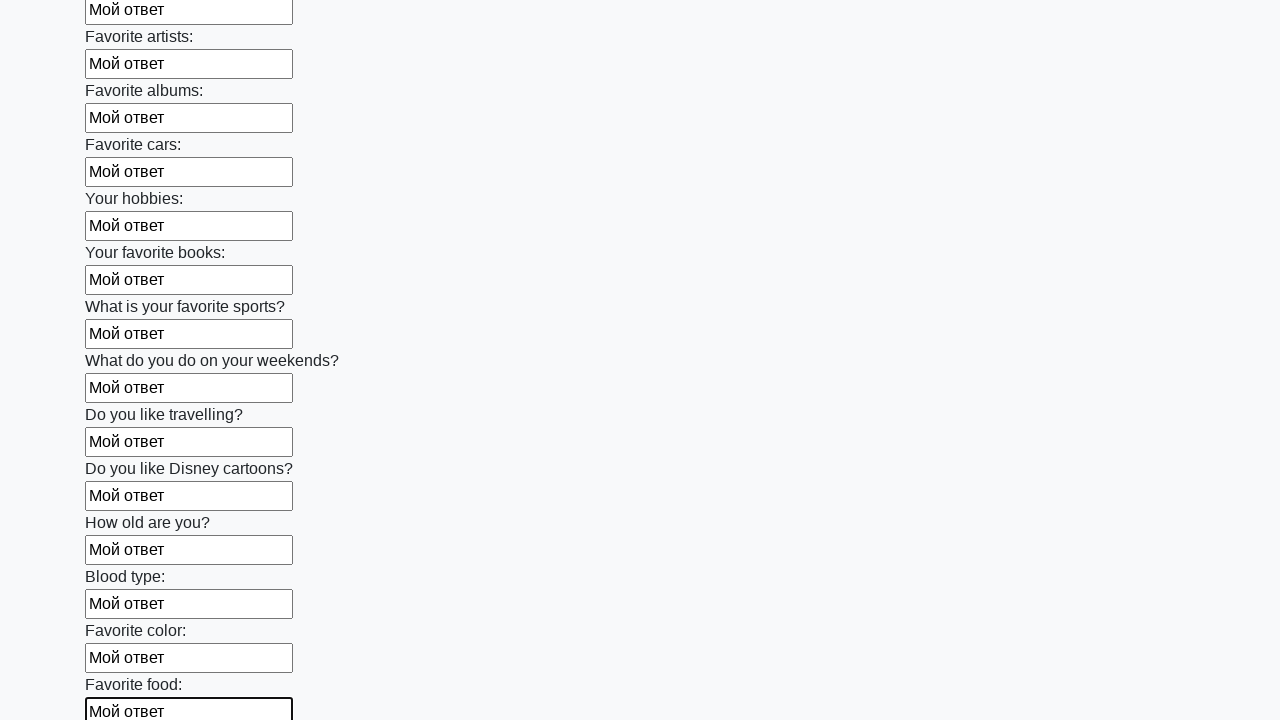

Filled an input element with text 'Мой ответ' on input >> nth=21
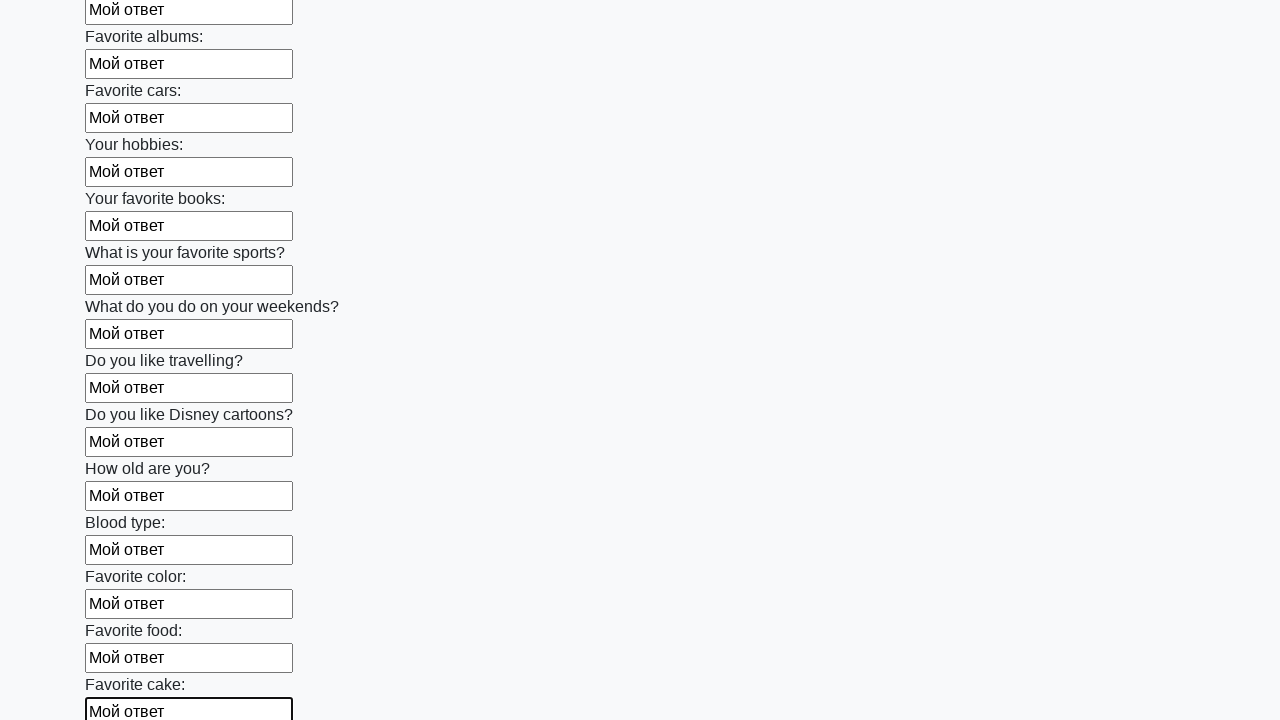

Filled an input element with text 'Мой ответ' on input >> nth=22
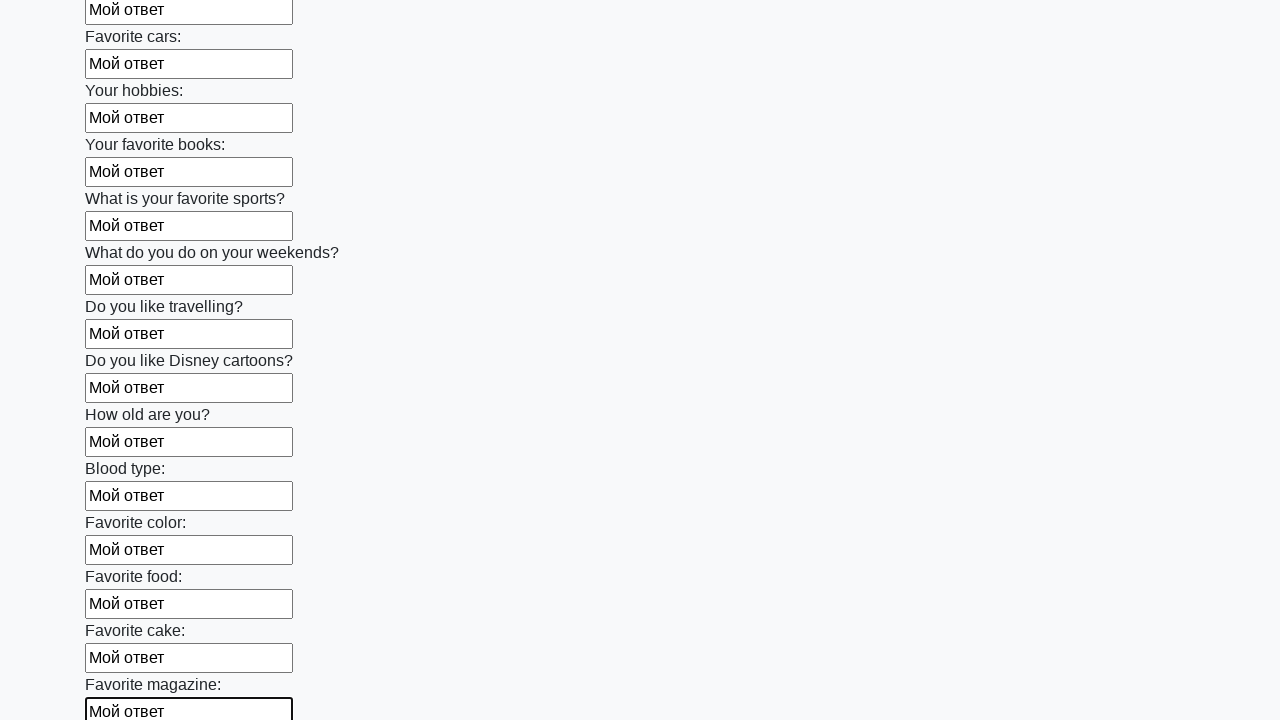

Filled an input element with text 'Мой ответ' on input >> nth=23
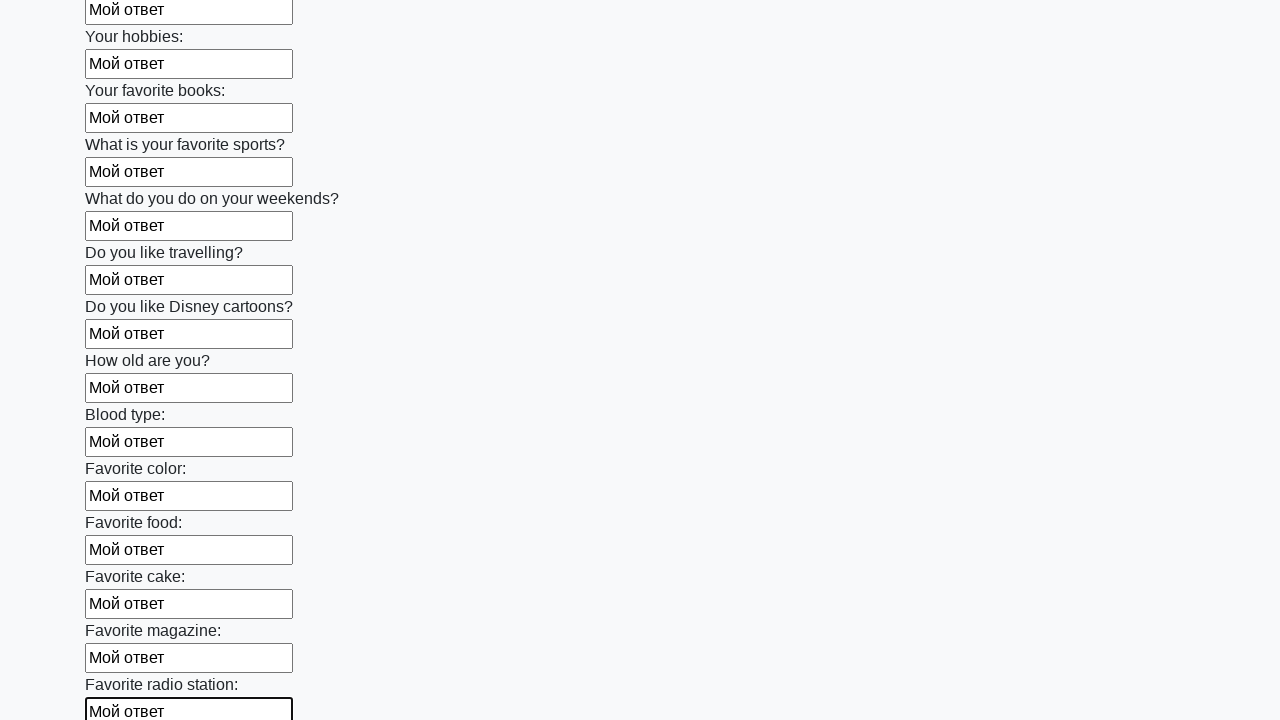

Filled an input element with text 'Мой ответ' on input >> nth=24
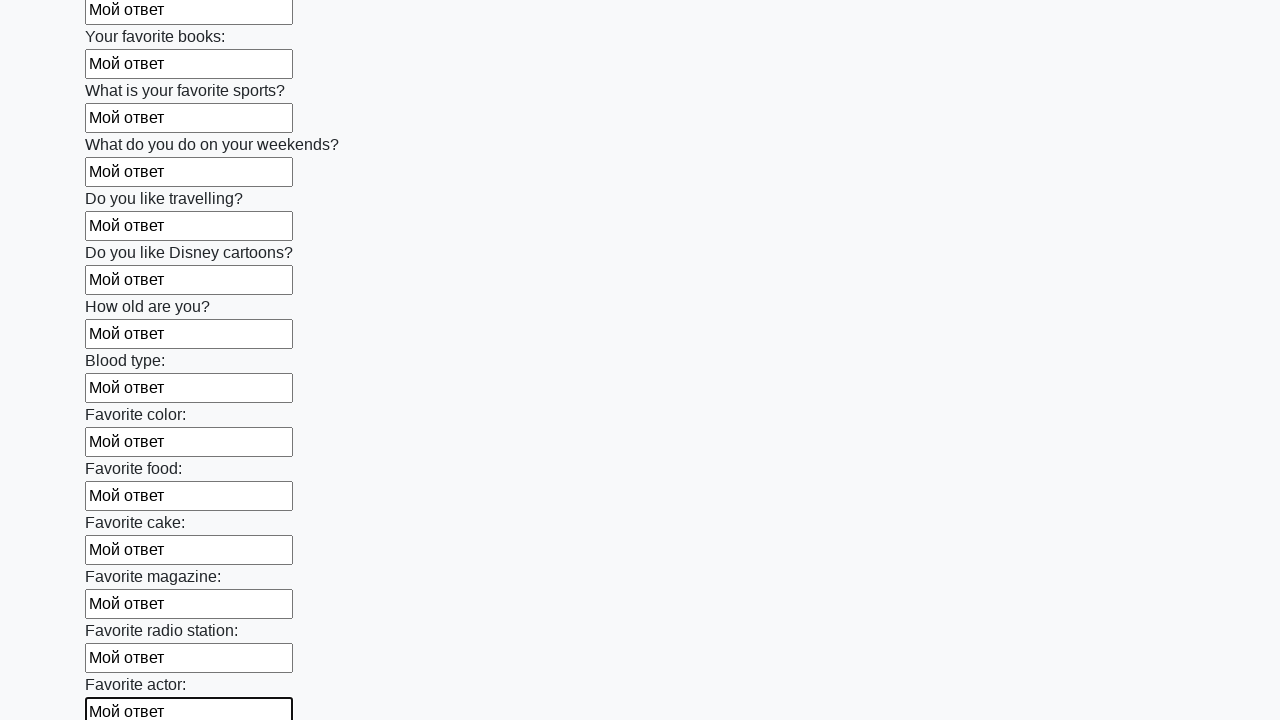

Filled an input element with text 'Мой ответ' on input >> nth=25
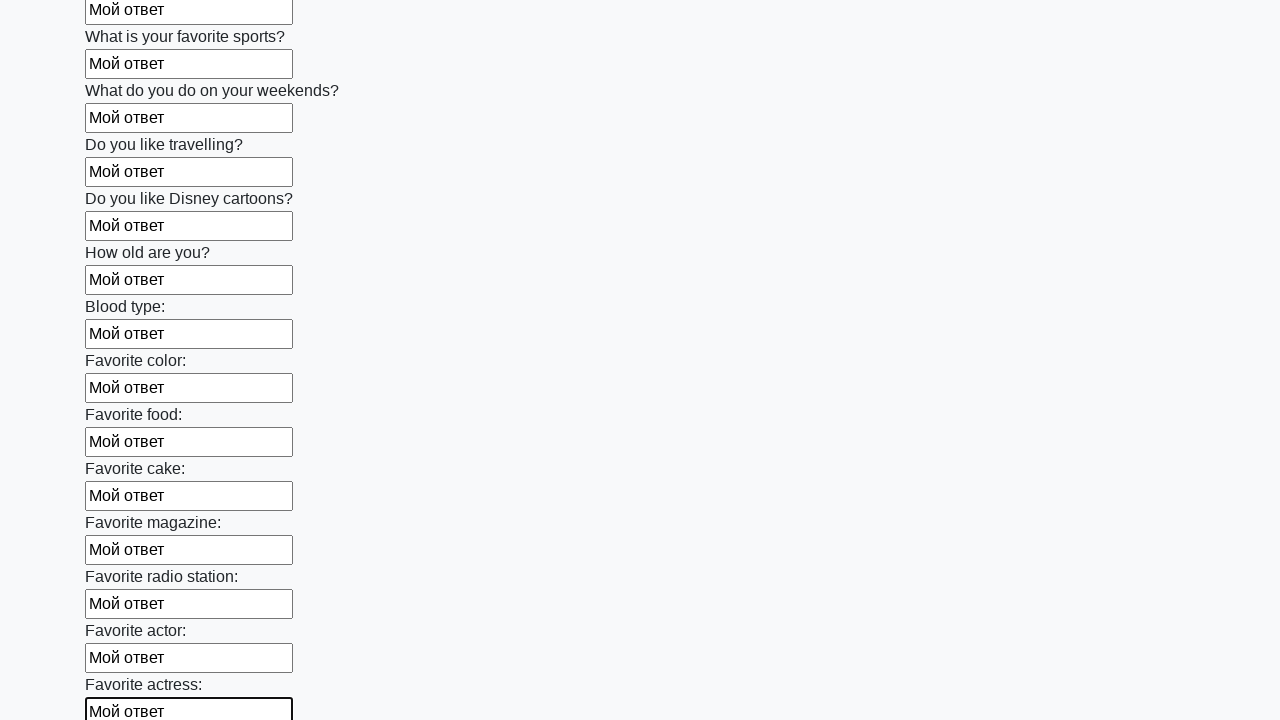

Filled an input element with text 'Мой ответ' on input >> nth=26
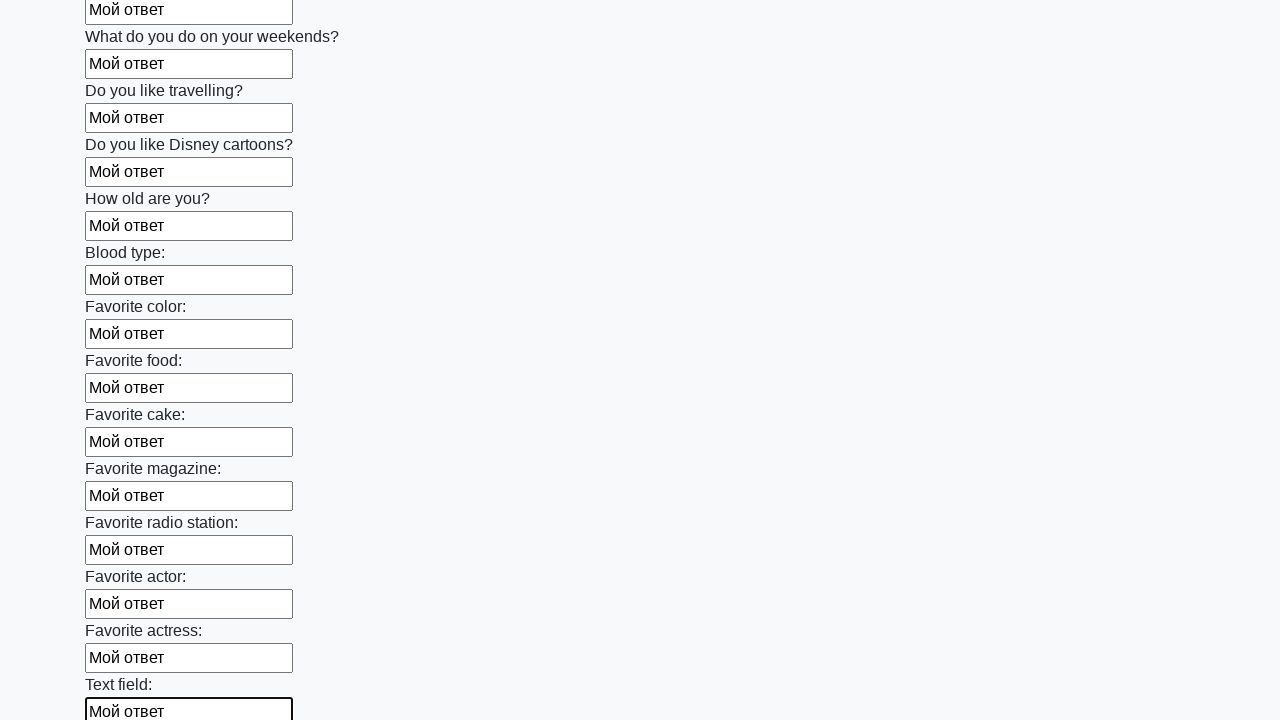

Filled an input element with text 'Мой ответ' on input >> nth=27
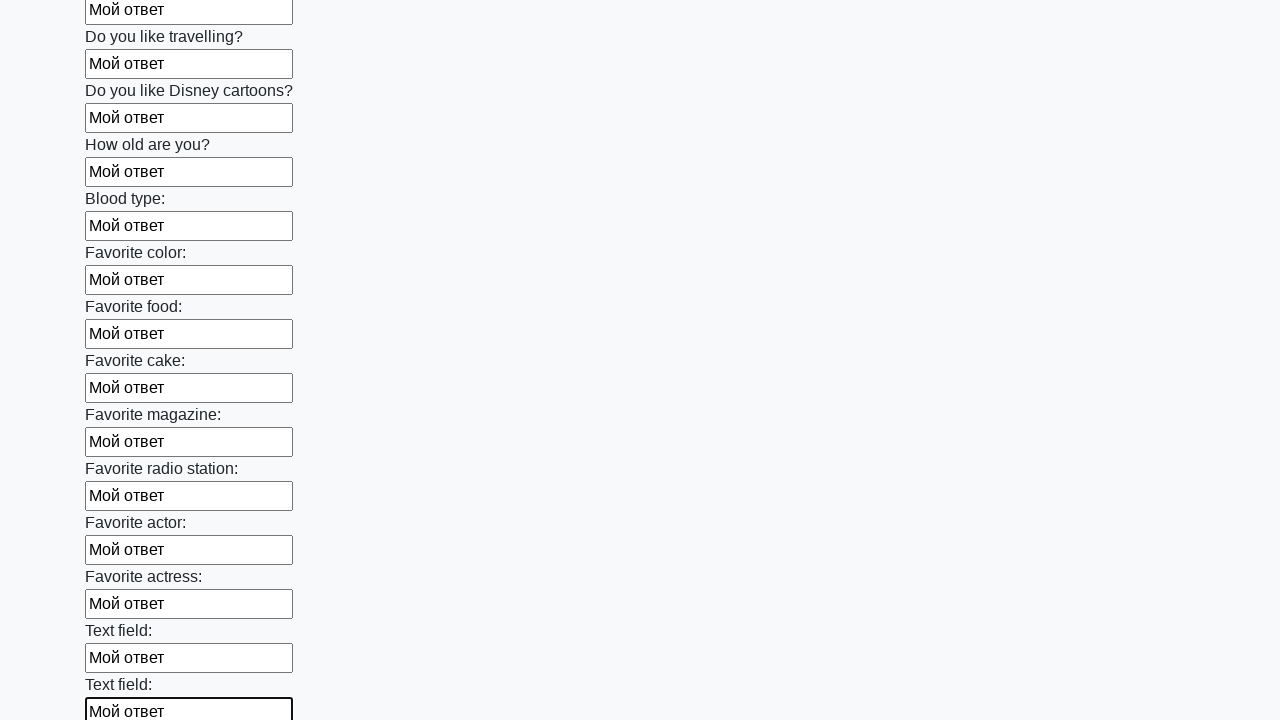

Filled an input element with text 'Мой ответ' on input >> nth=28
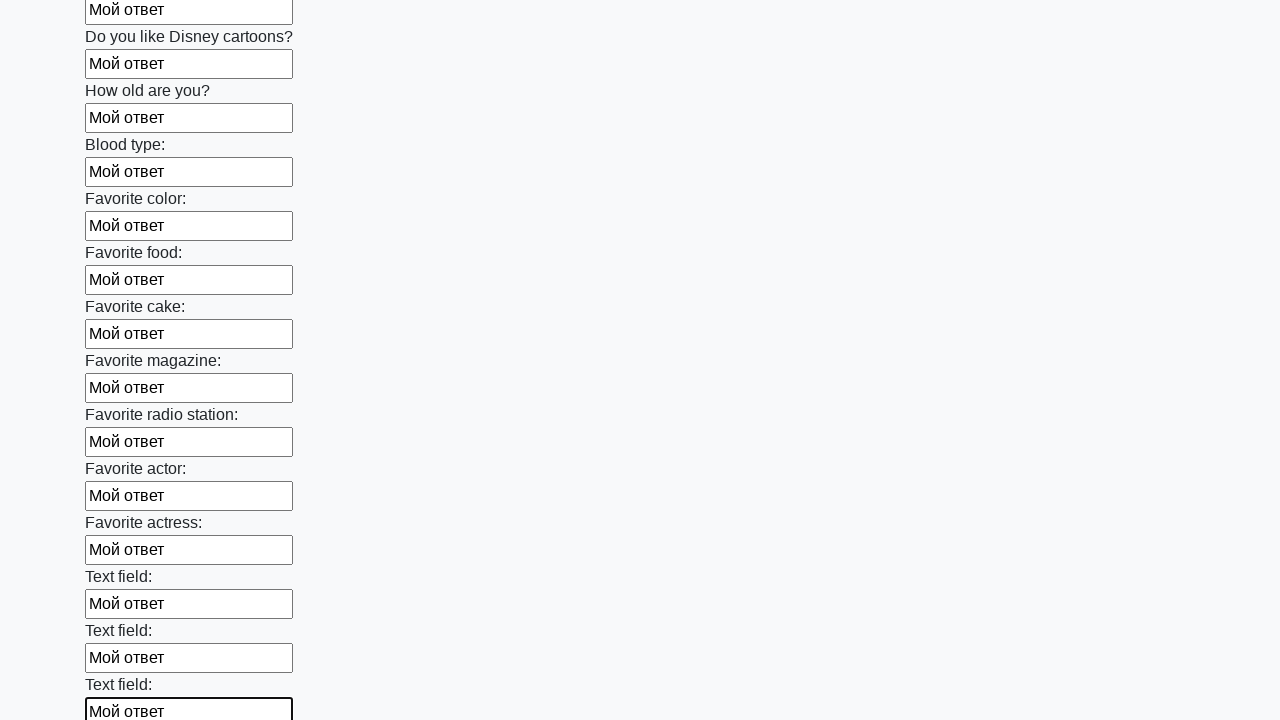

Filled an input element with text 'Мой ответ' on input >> nth=29
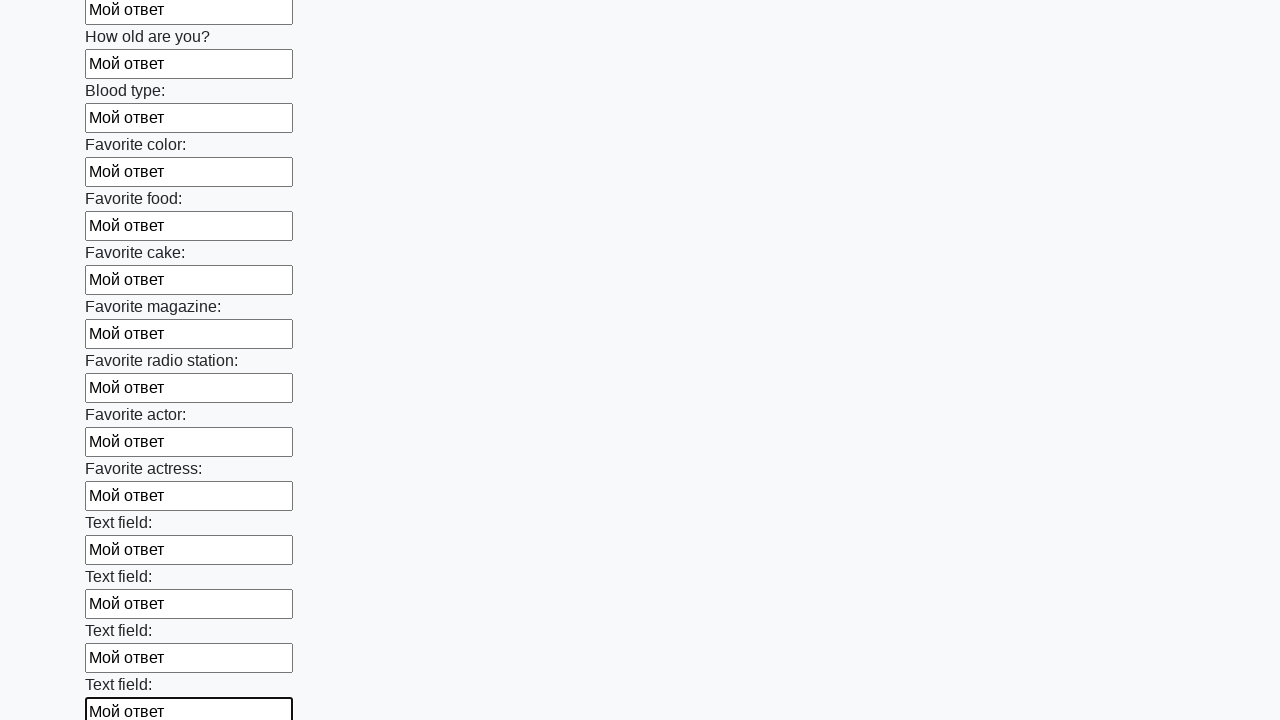

Filled an input element with text 'Мой ответ' on input >> nth=30
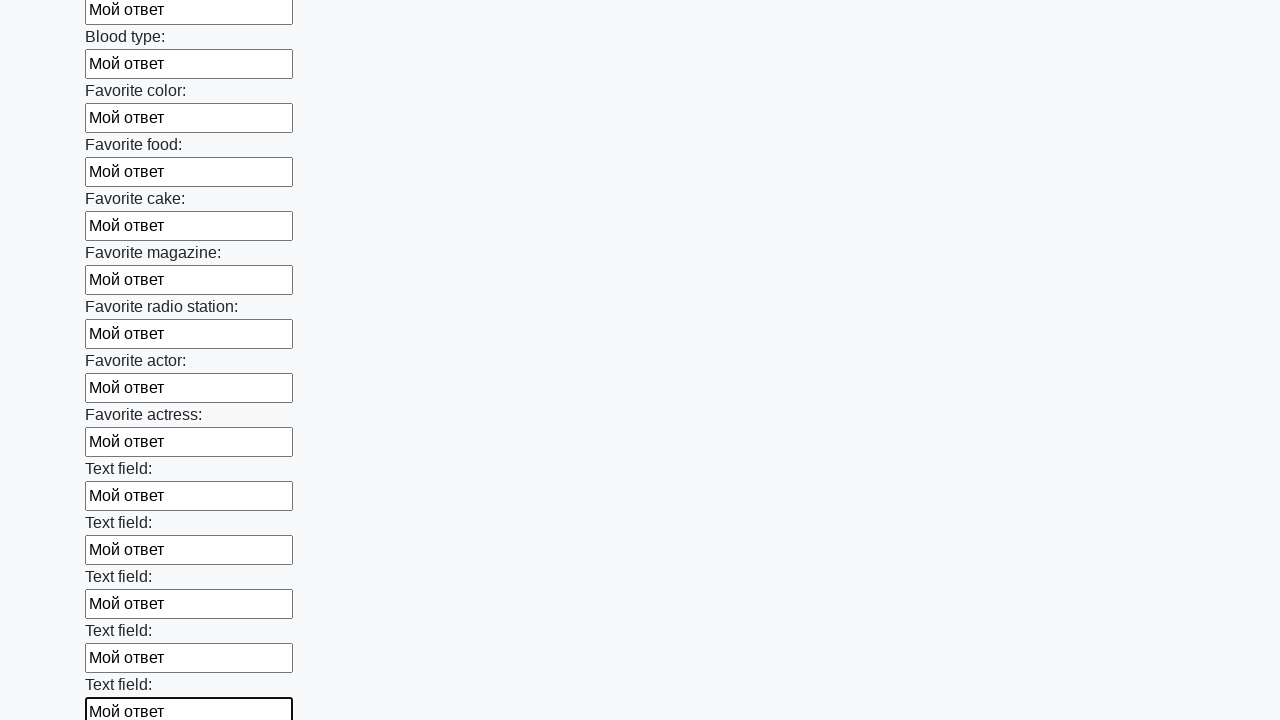

Filled an input element with text 'Мой ответ' on input >> nth=31
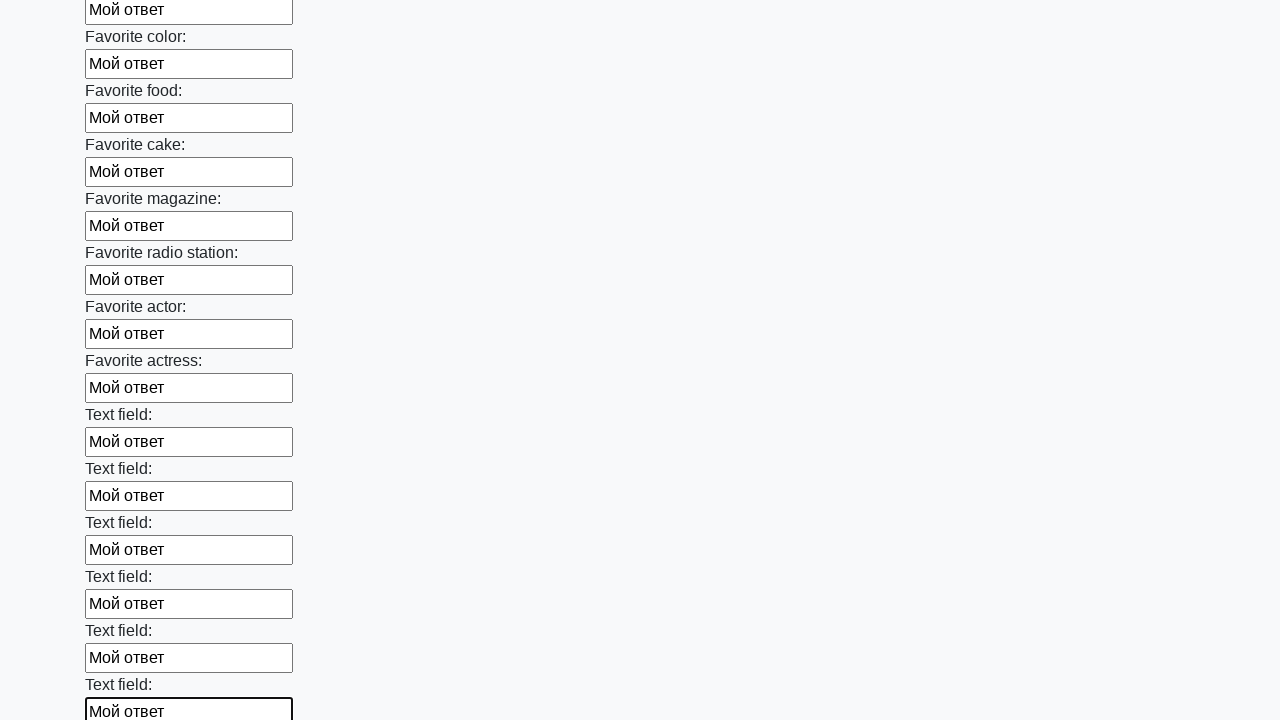

Filled an input element with text 'Мой ответ' on input >> nth=32
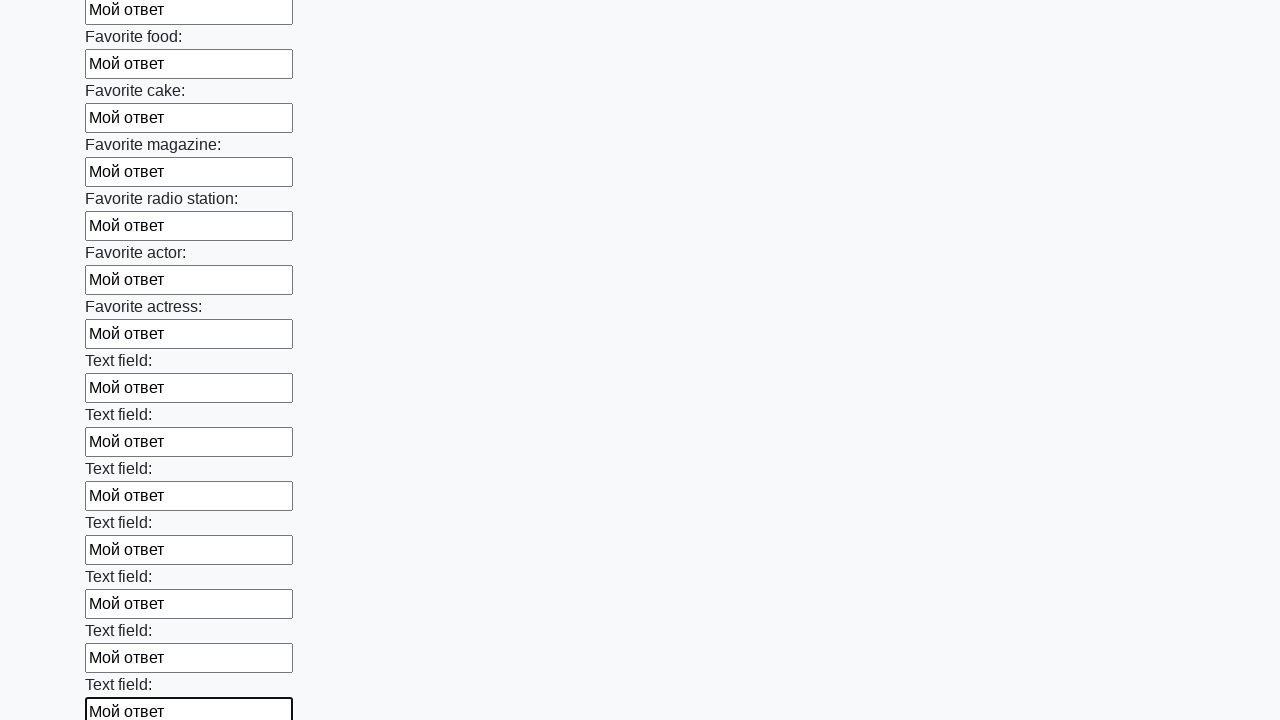

Filled an input element with text 'Мой ответ' on input >> nth=33
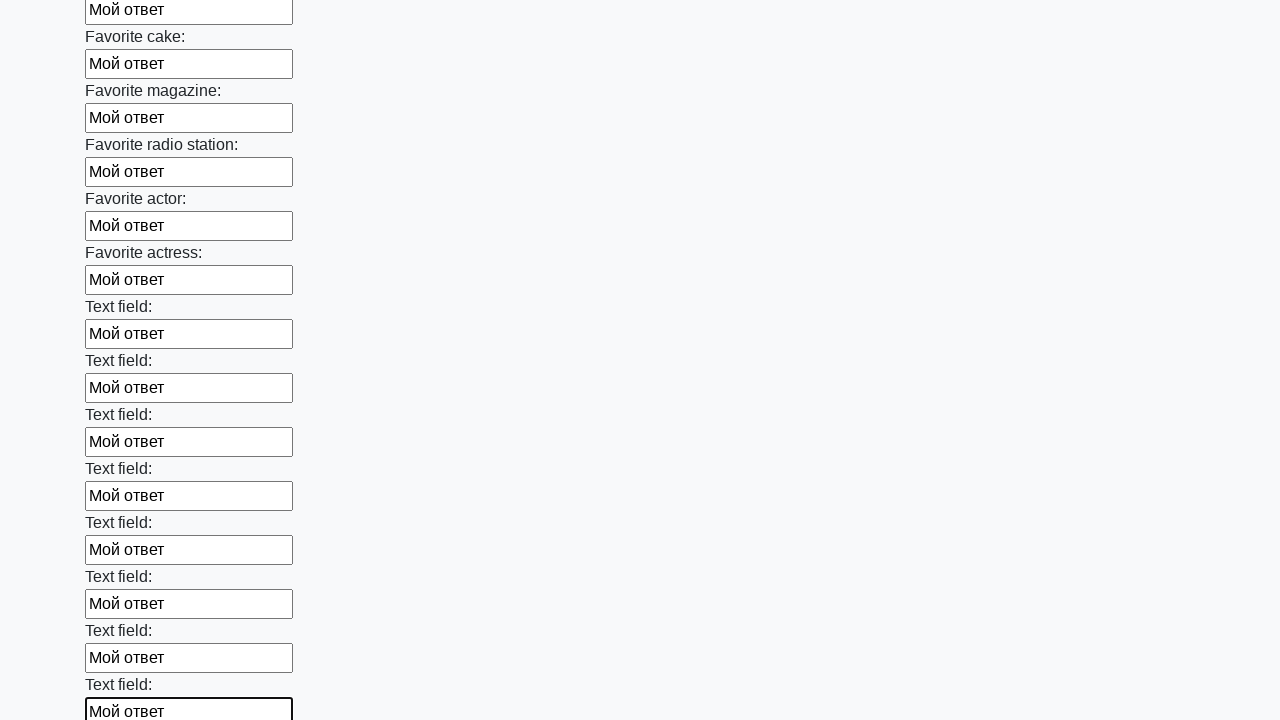

Filled an input element with text 'Мой ответ' on input >> nth=34
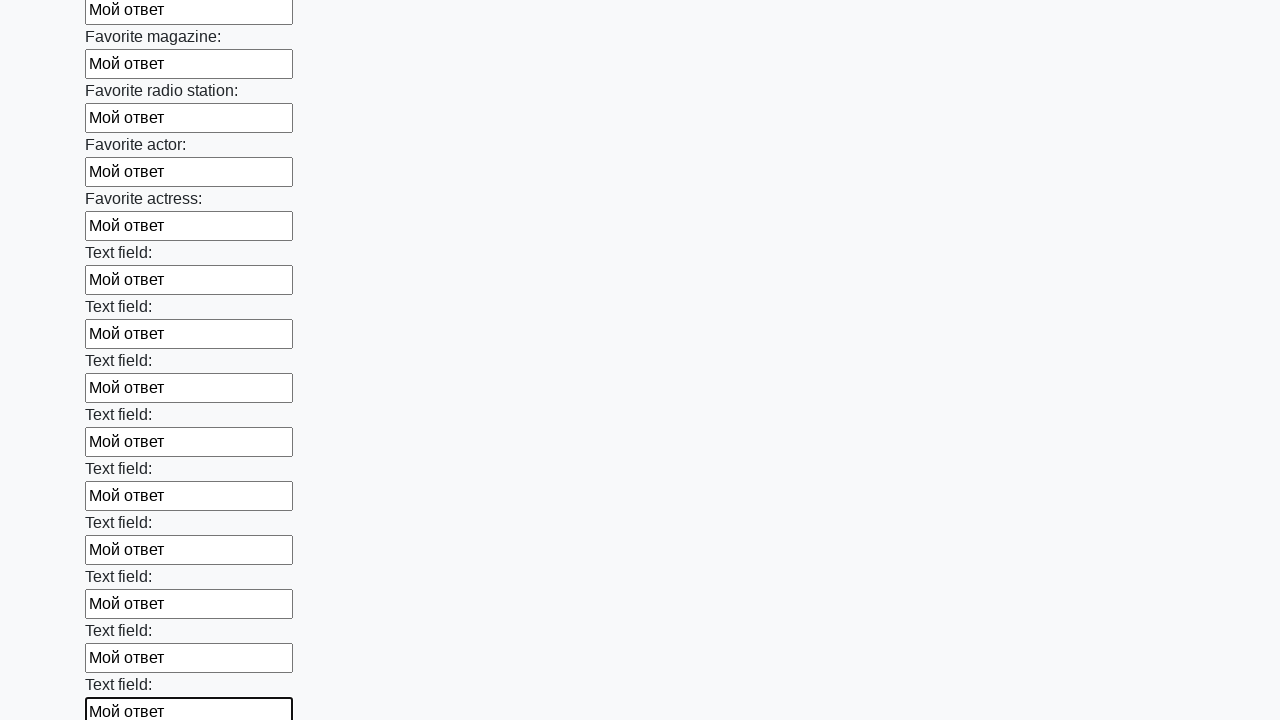

Filled an input element with text 'Мой ответ' on input >> nth=35
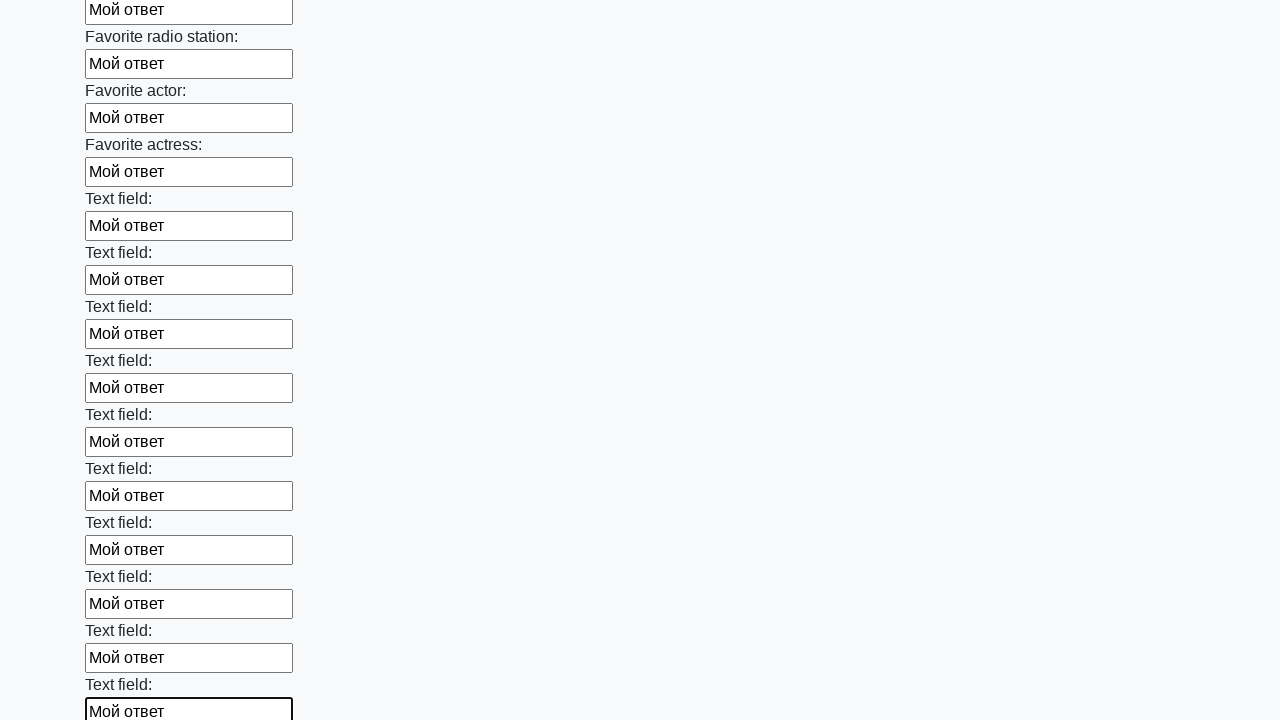

Filled an input element with text 'Мой ответ' on input >> nth=36
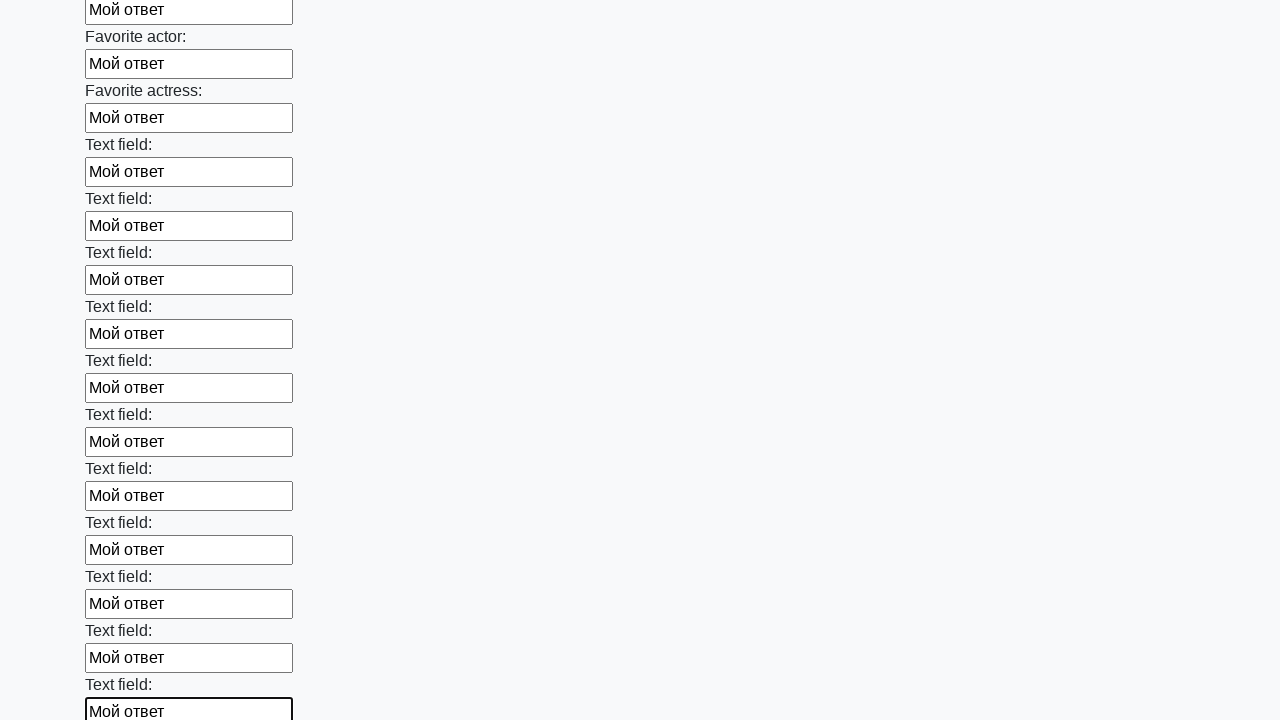

Filled an input element with text 'Мой ответ' on input >> nth=37
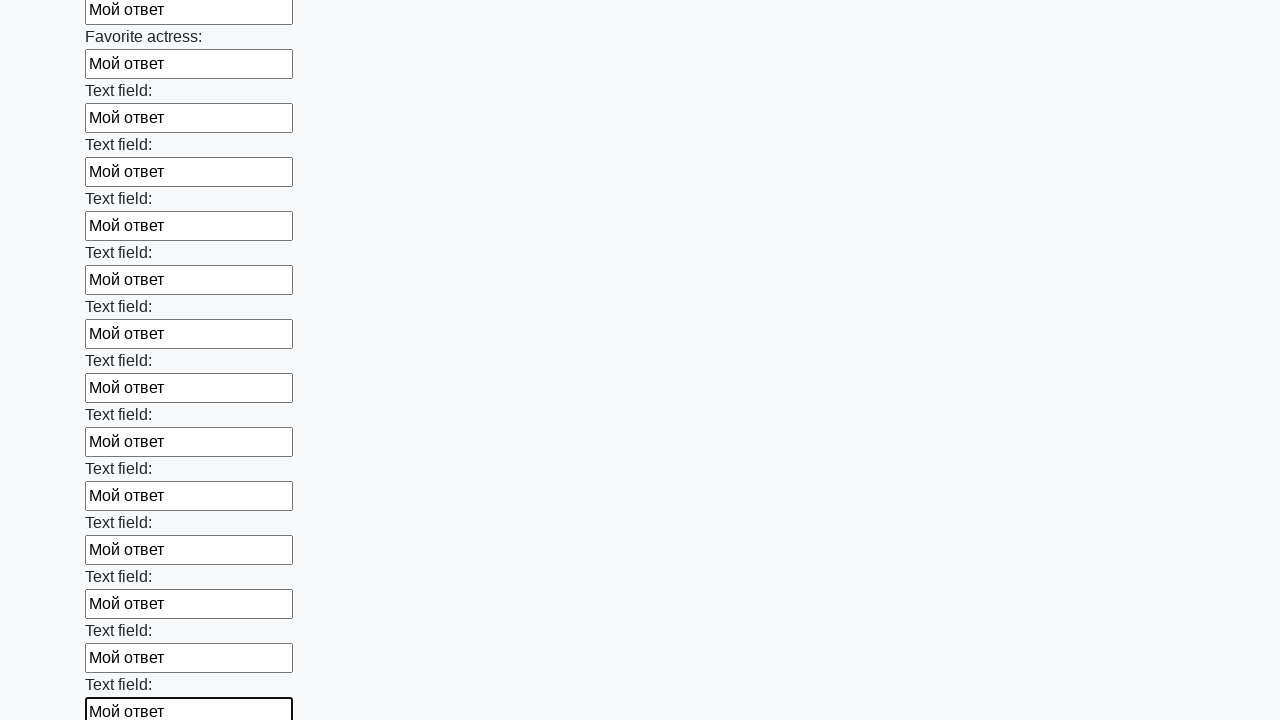

Filled an input element with text 'Мой ответ' on input >> nth=38
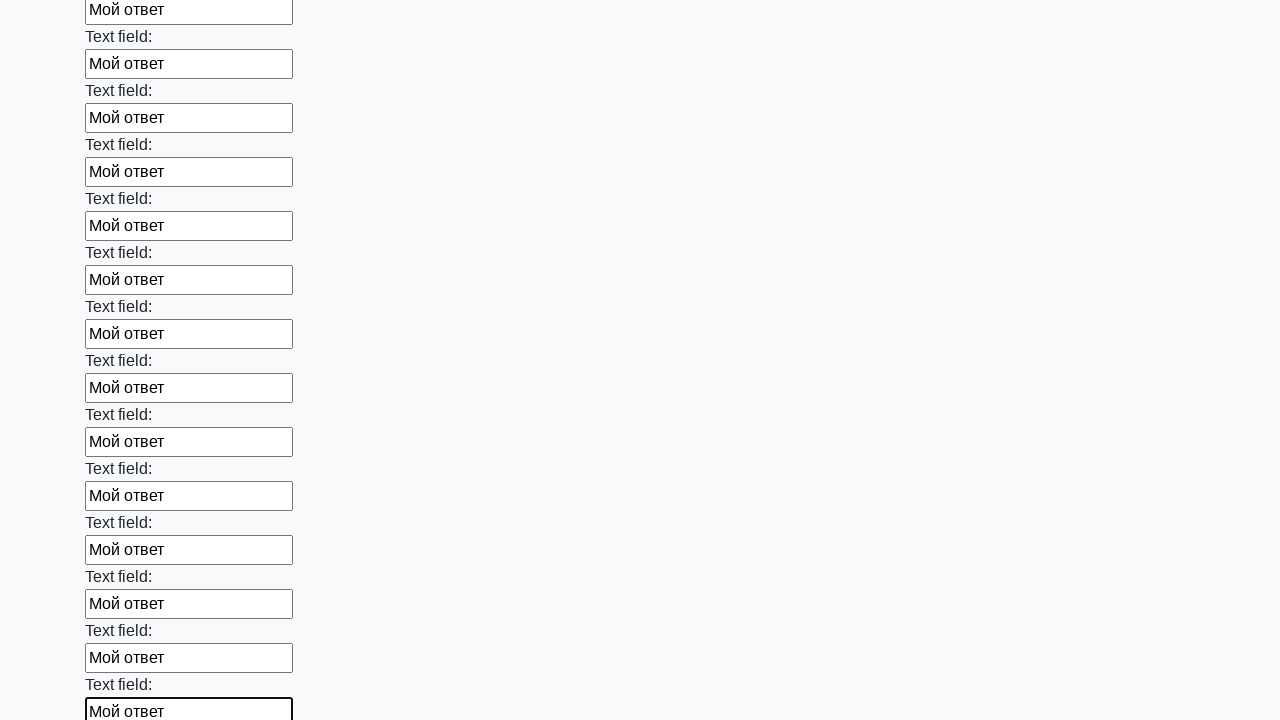

Filled an input element with text 'Мой ответ' on input >> nth=39
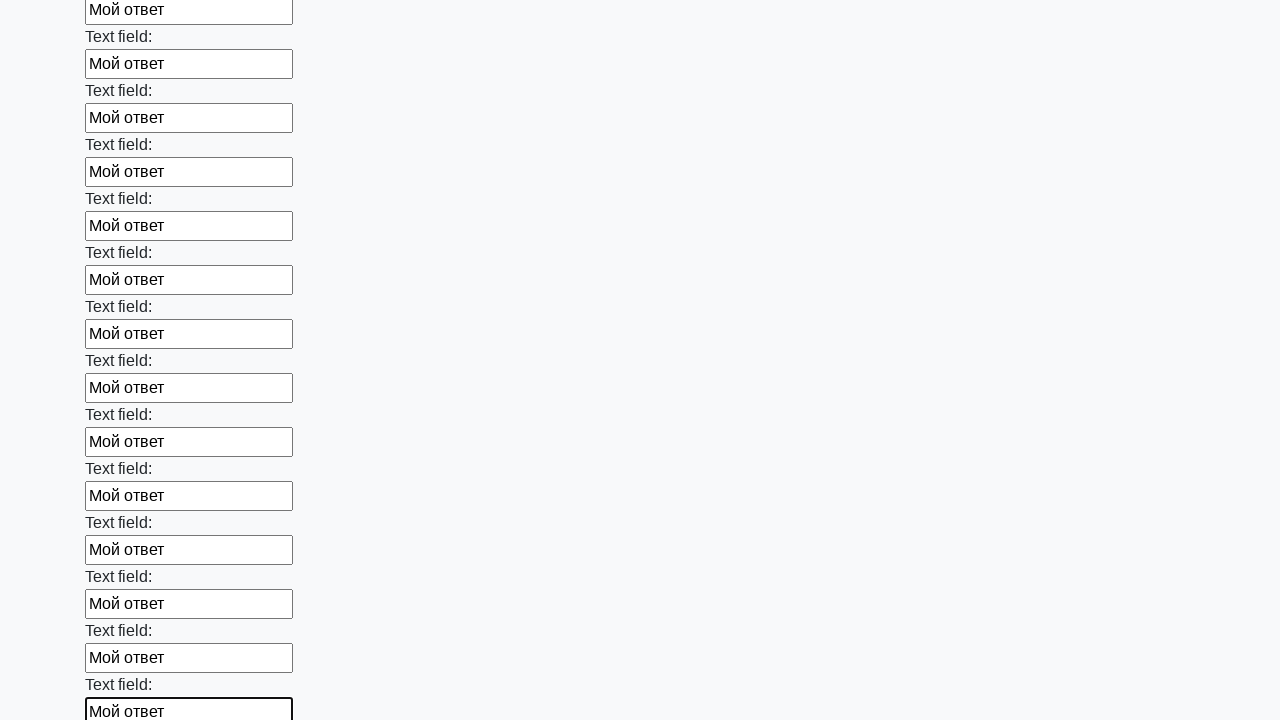

Filled an input element with text 'Мой ответ' on input >> nth=40
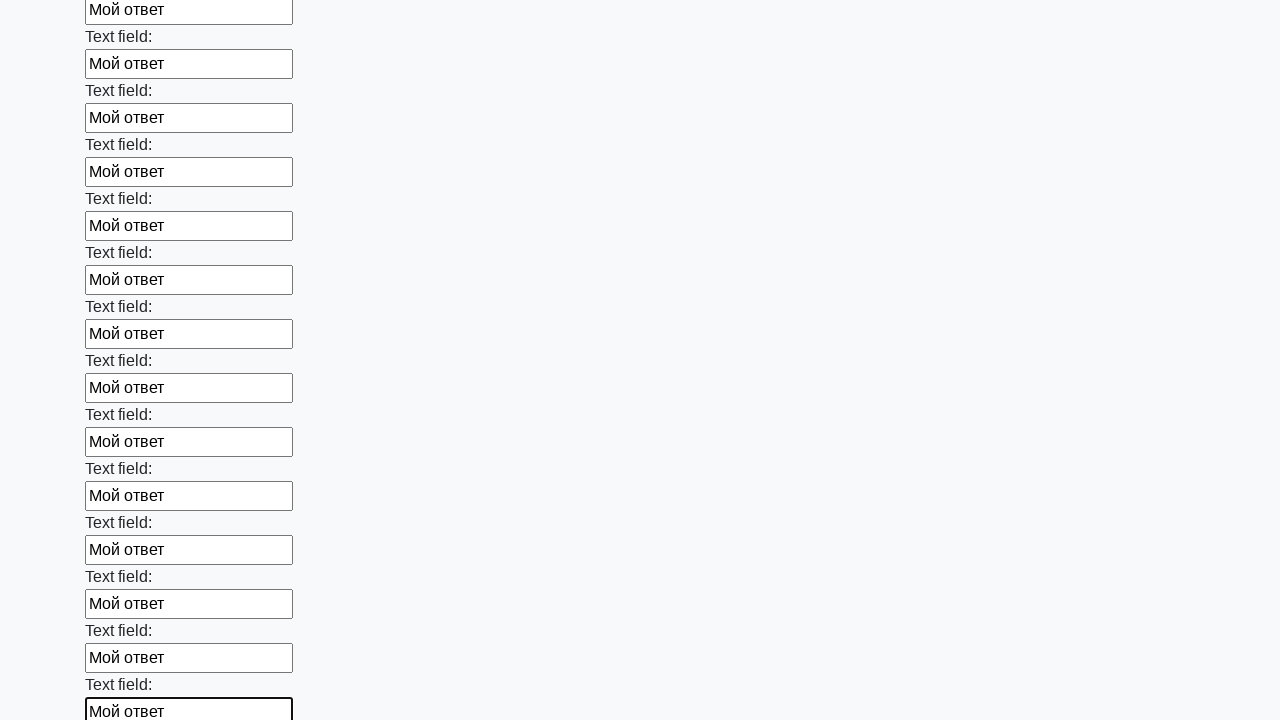

Filled an input element with text 'Мой ответ' on input >> nth=41
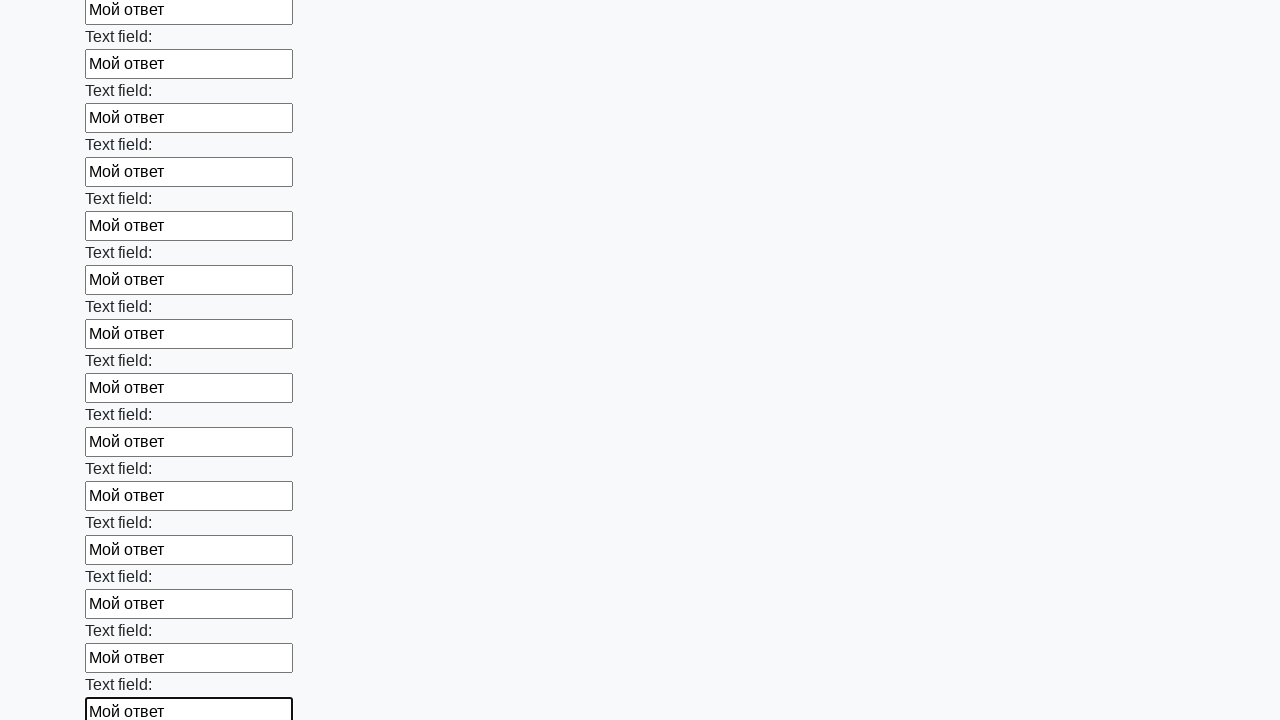

Filled an input element with text 'Мой ответ' on input >> nth=42
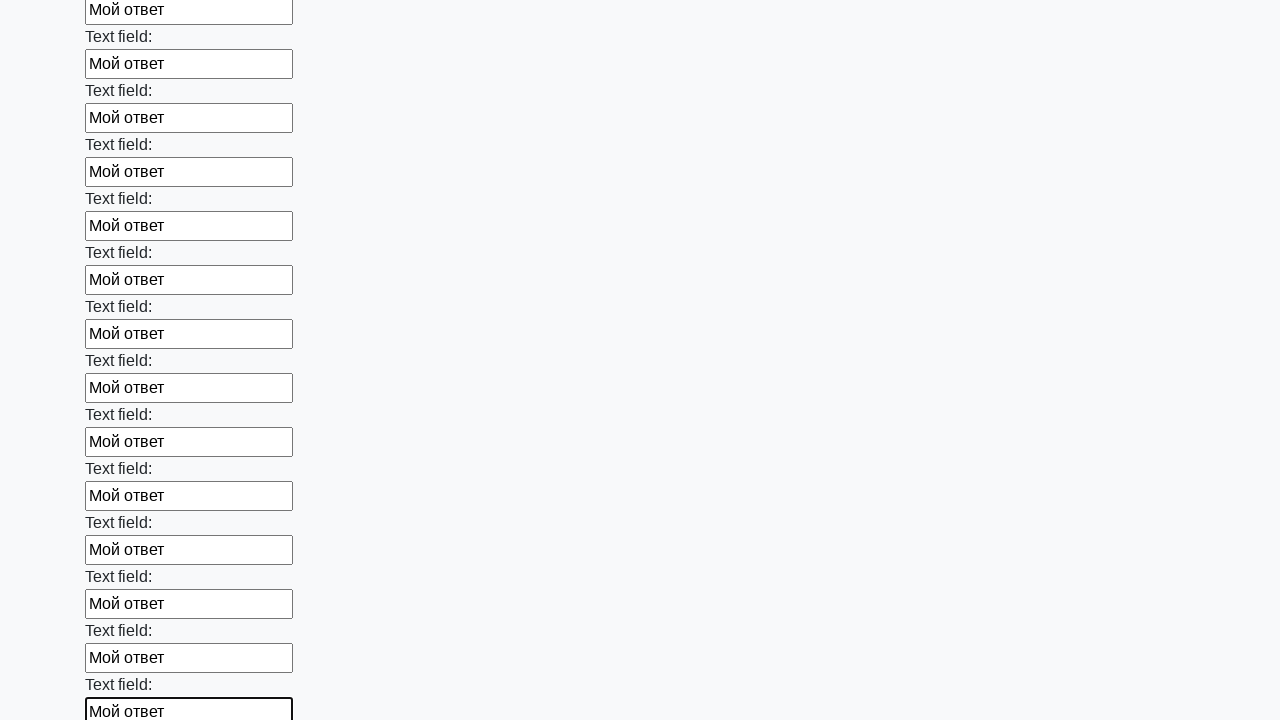

Filled an input element with text 'Мой ответ' on input >> nth=43
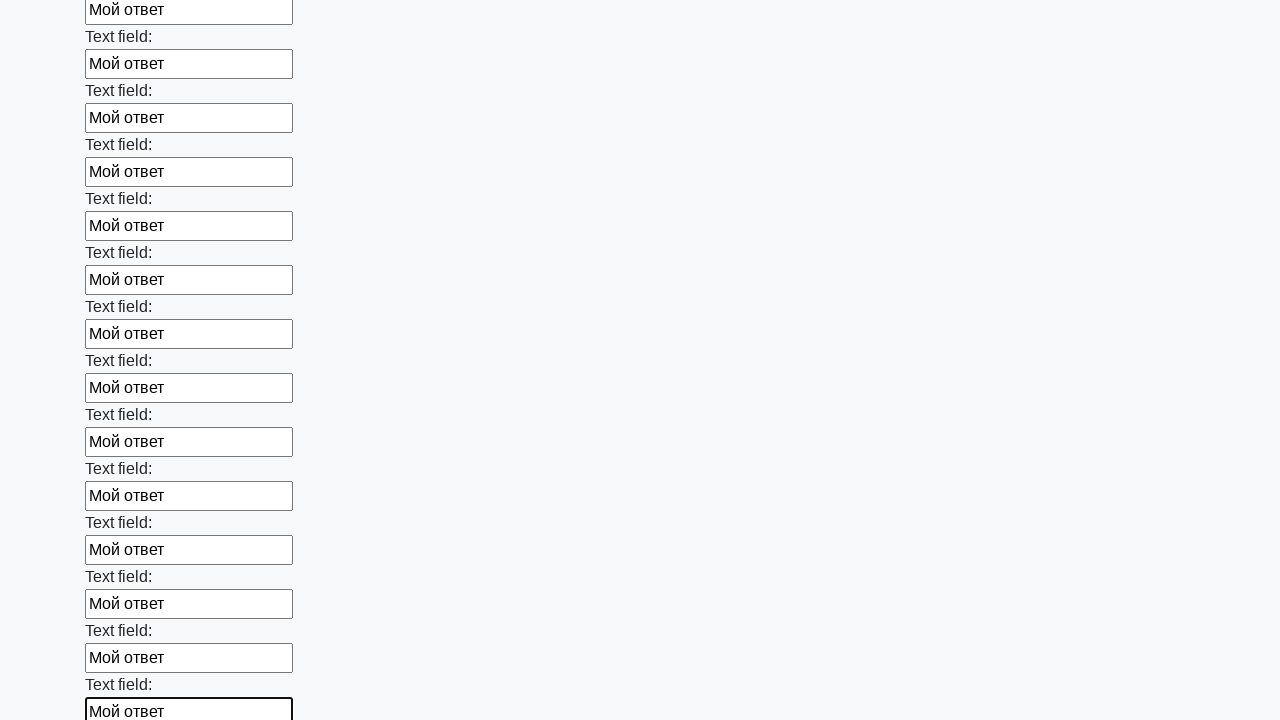

Filled an input element with text 'Мой ответ' on input >> nth=44
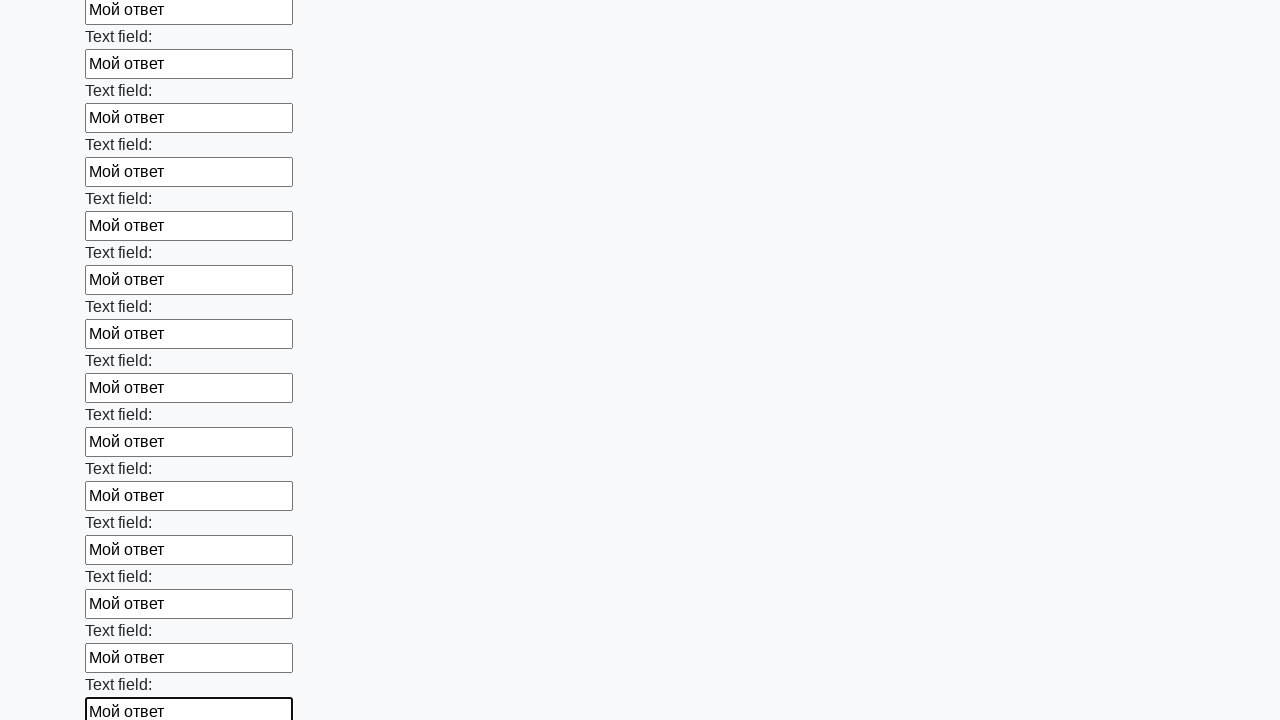

Filled an input element with text 'Мой ответ' on input >> nth=45
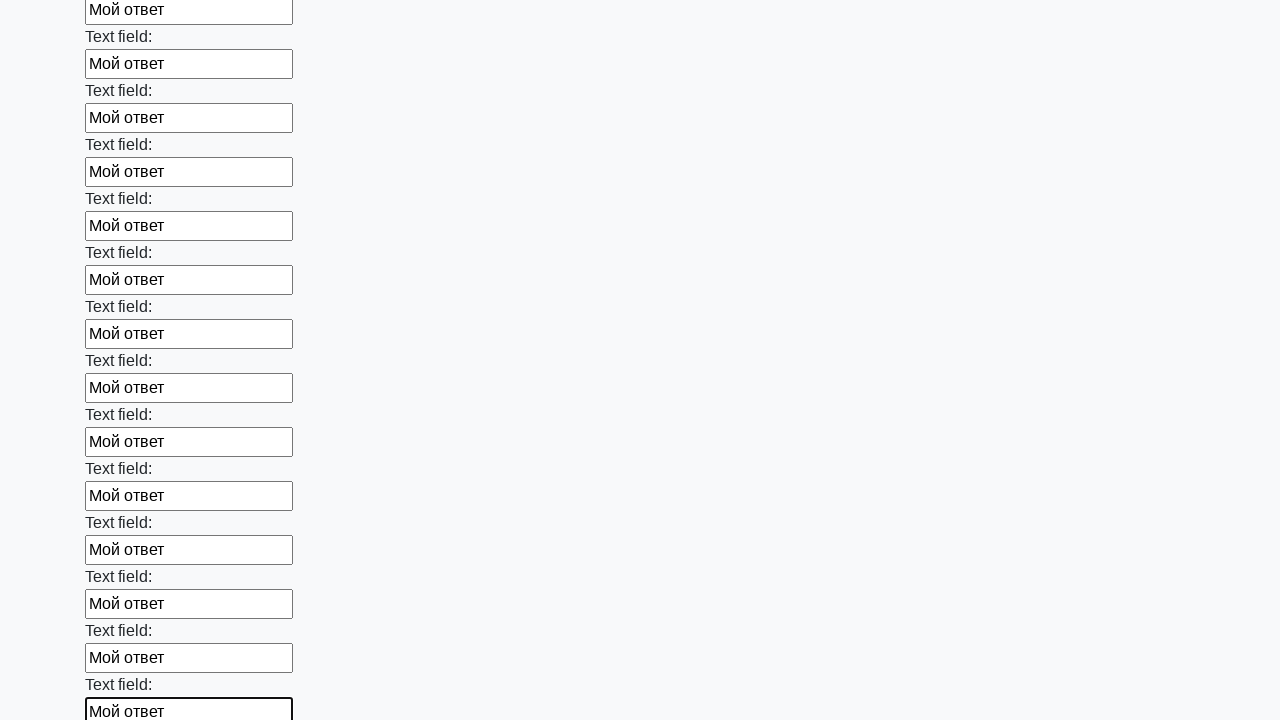

Filled an input element with text 'Мой ответ' on input >> nth=46
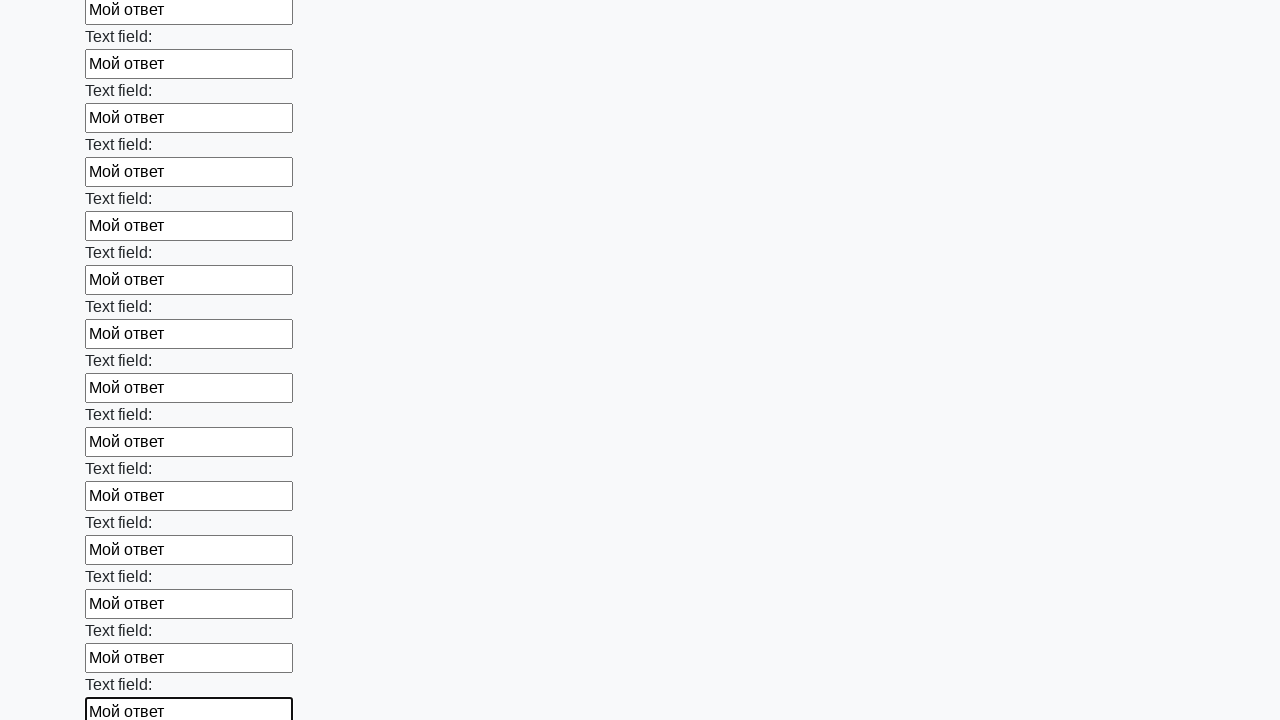

Filled an input element with text 'Мой ответ' on input >> nth=47
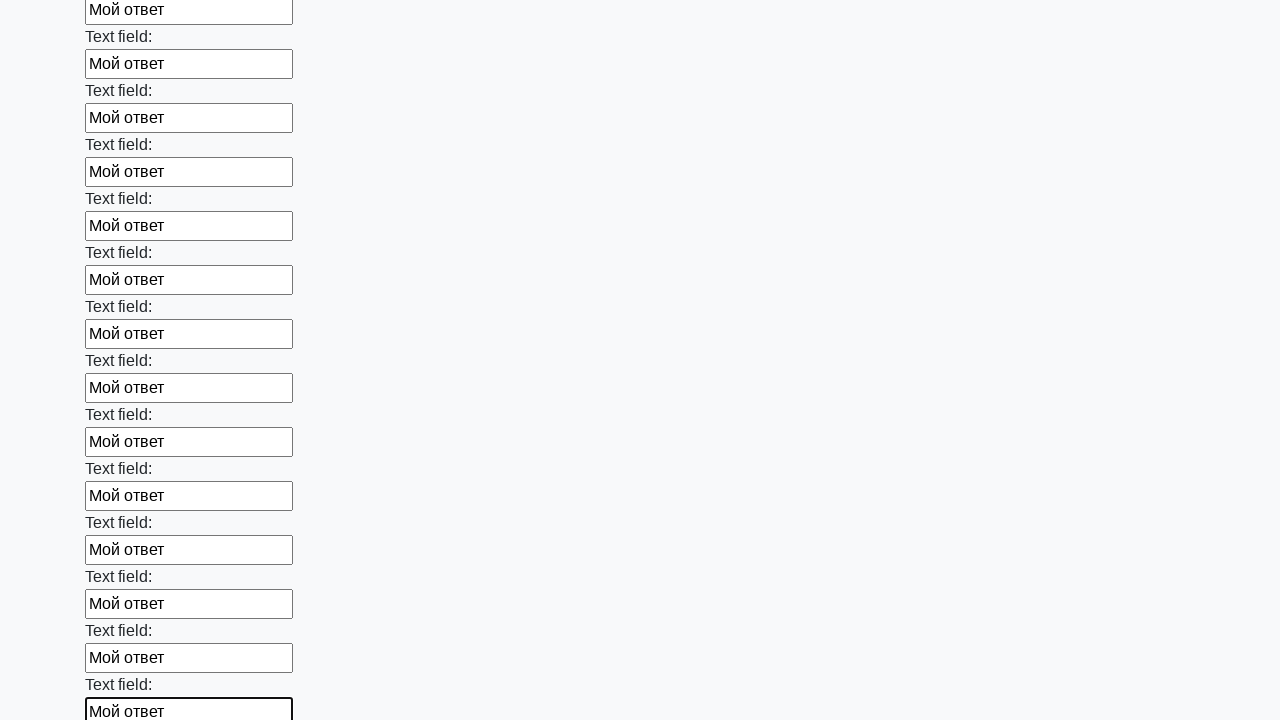

Filled an input element with text 'Мой ответ' on input >> nth=48
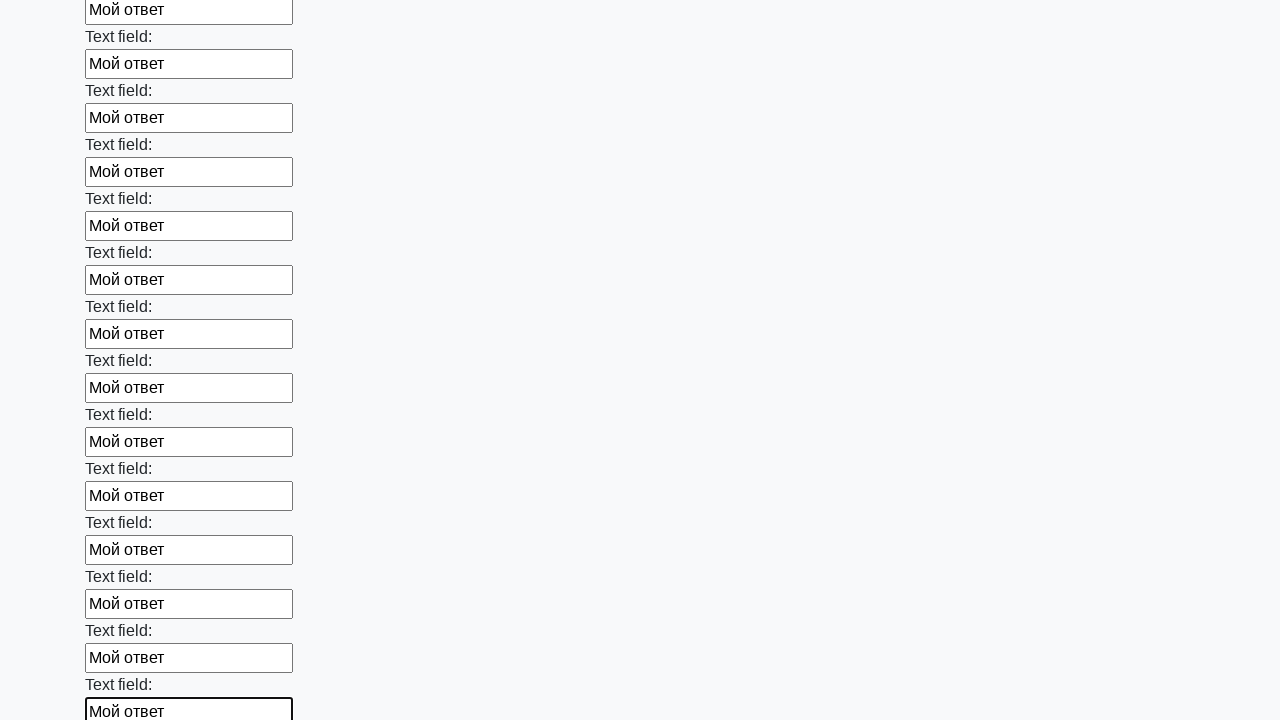

Filled an input element with text 'Мой ответ' on input >> nth=49
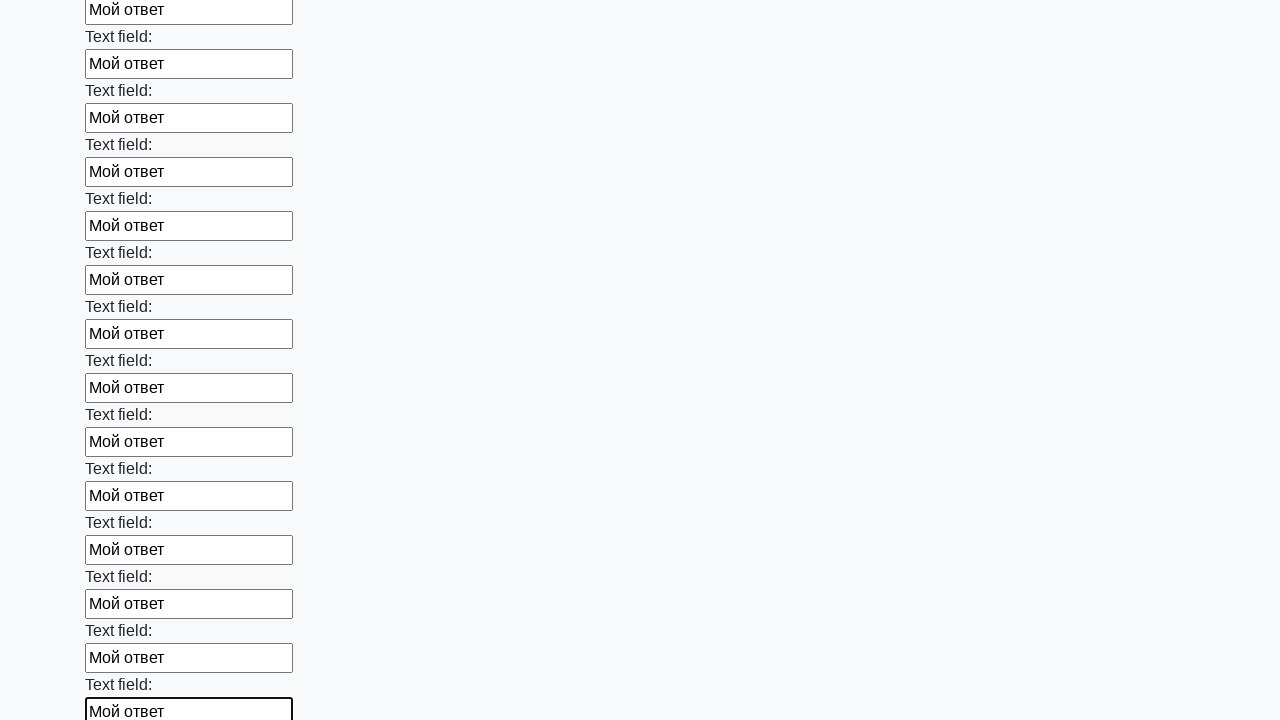

Filled an input element with text 'Мой ответ' on input >> nth=50
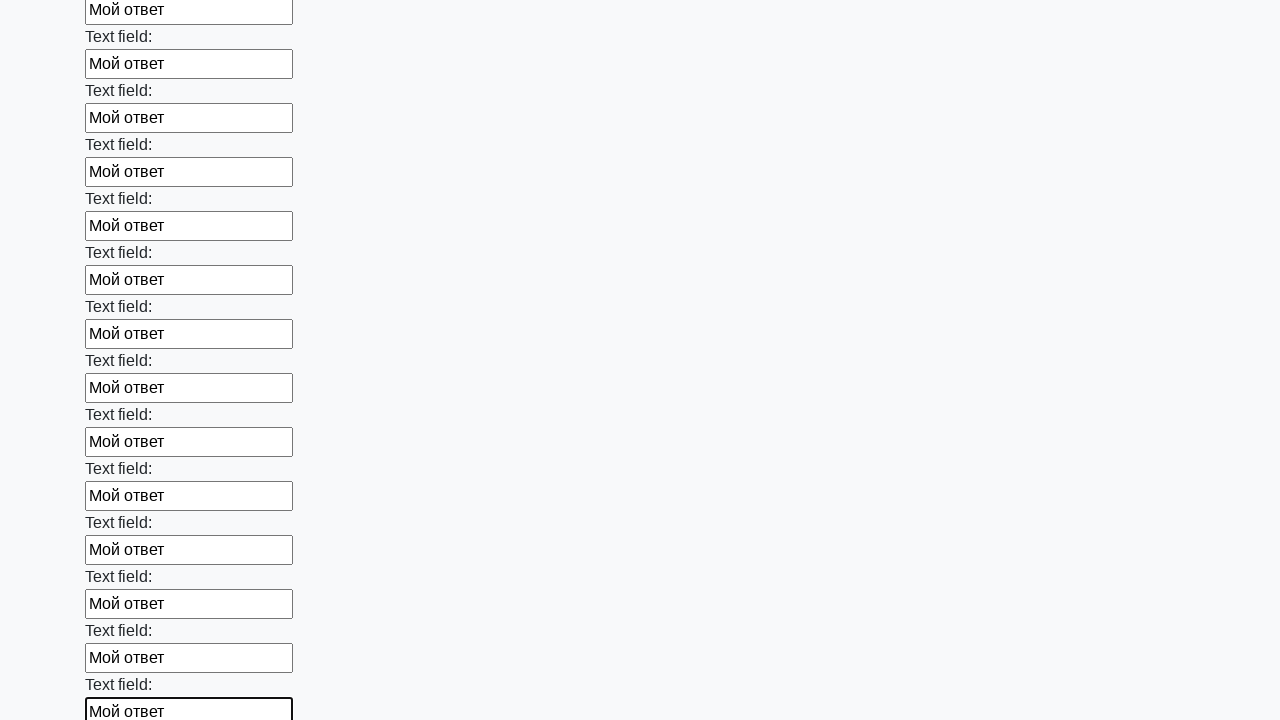

Filled an input element with text 'Мой ответ' on input >> nth=51
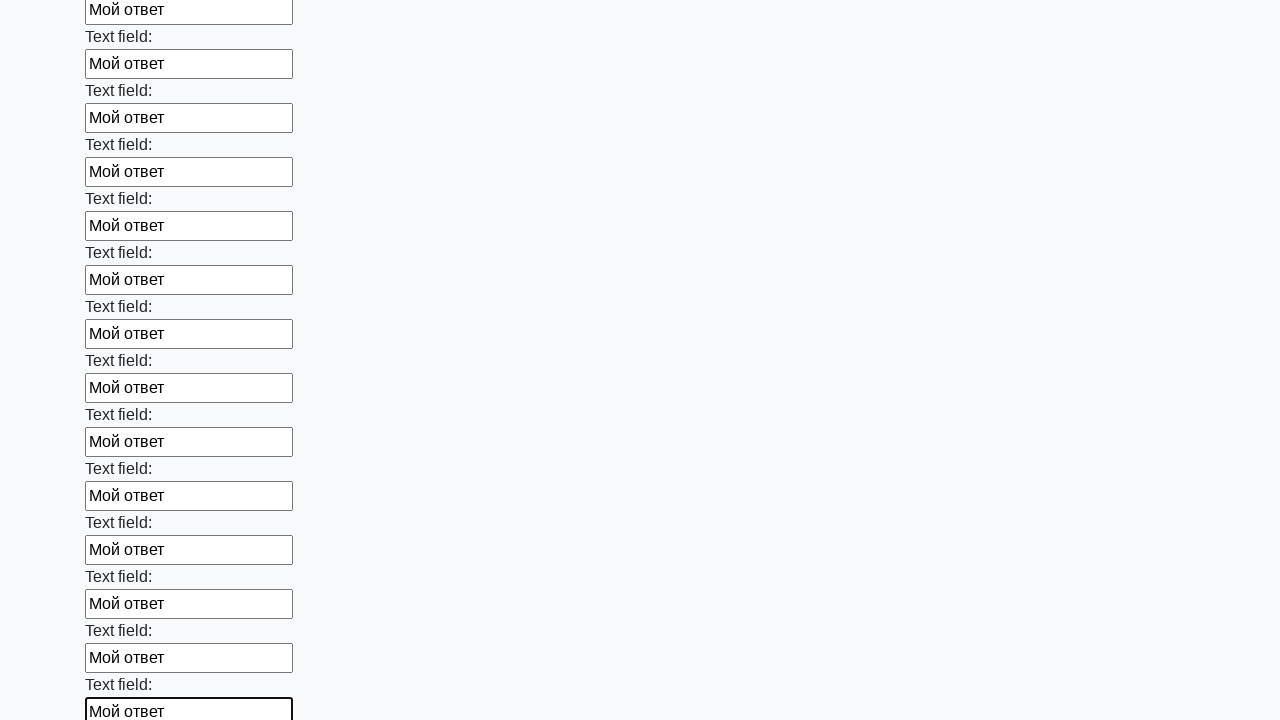

Filled an input element with text 'Мой ответ' on input >> nth=52
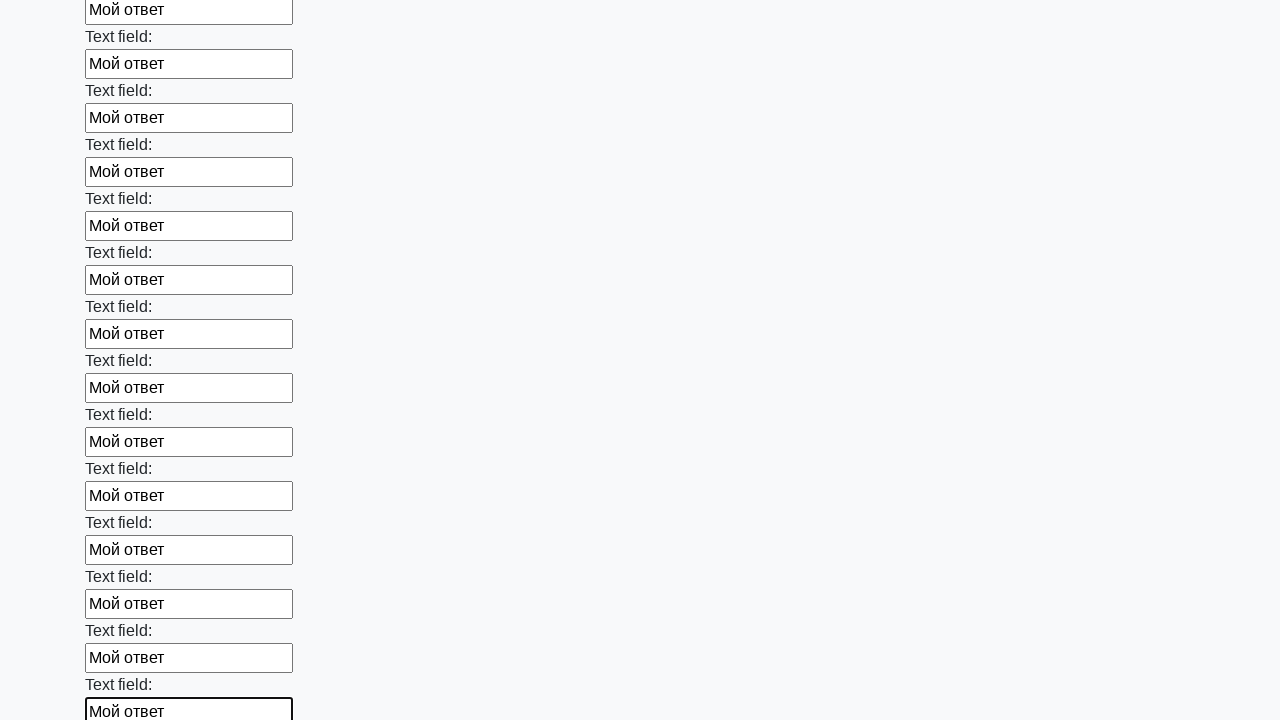

Filled an input element with text 'Мой ответ' on input >> nth=53
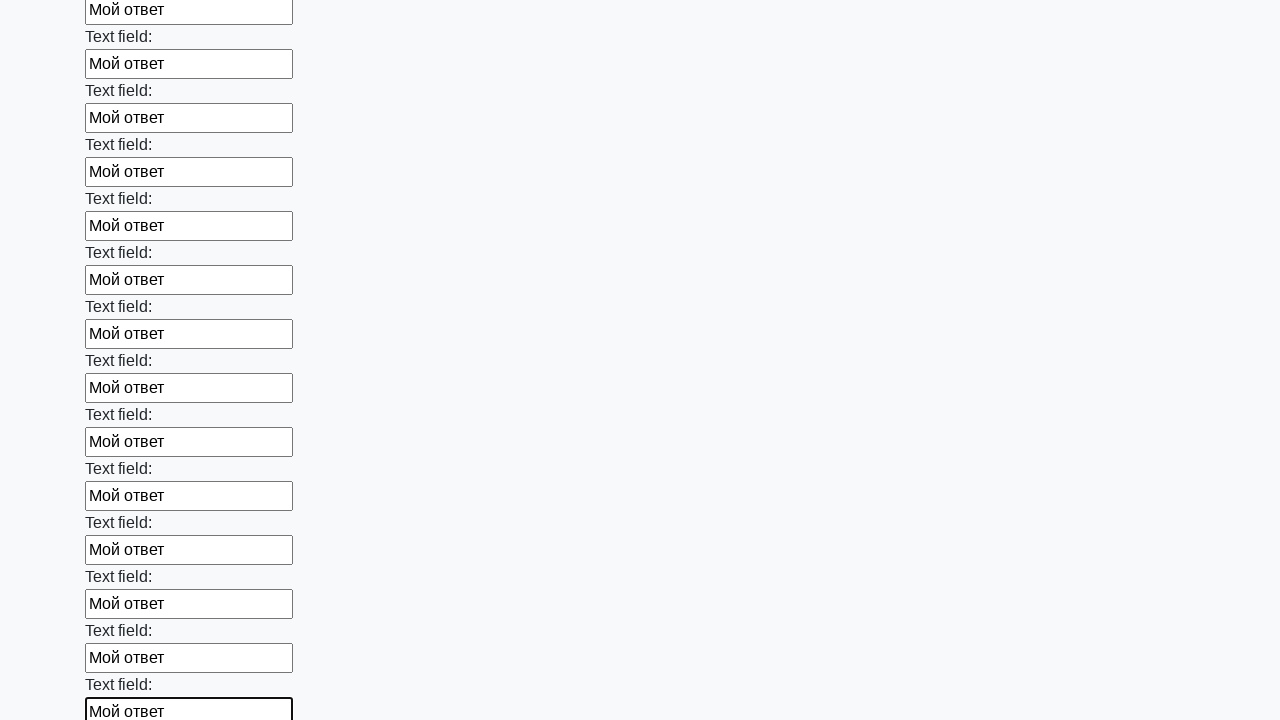

Filled an input element with text 'Мой ответ' on input >> nth=54
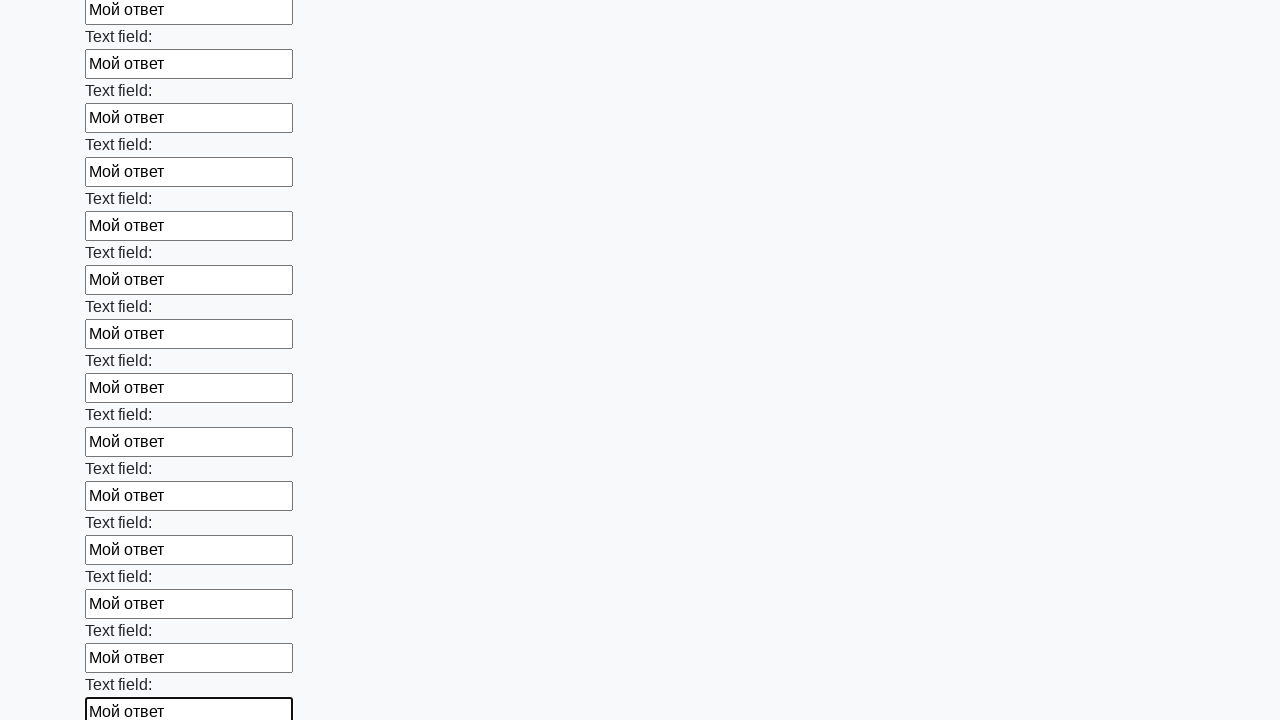

Filled an input element with text 'Мой ответ' on input >> nth=55
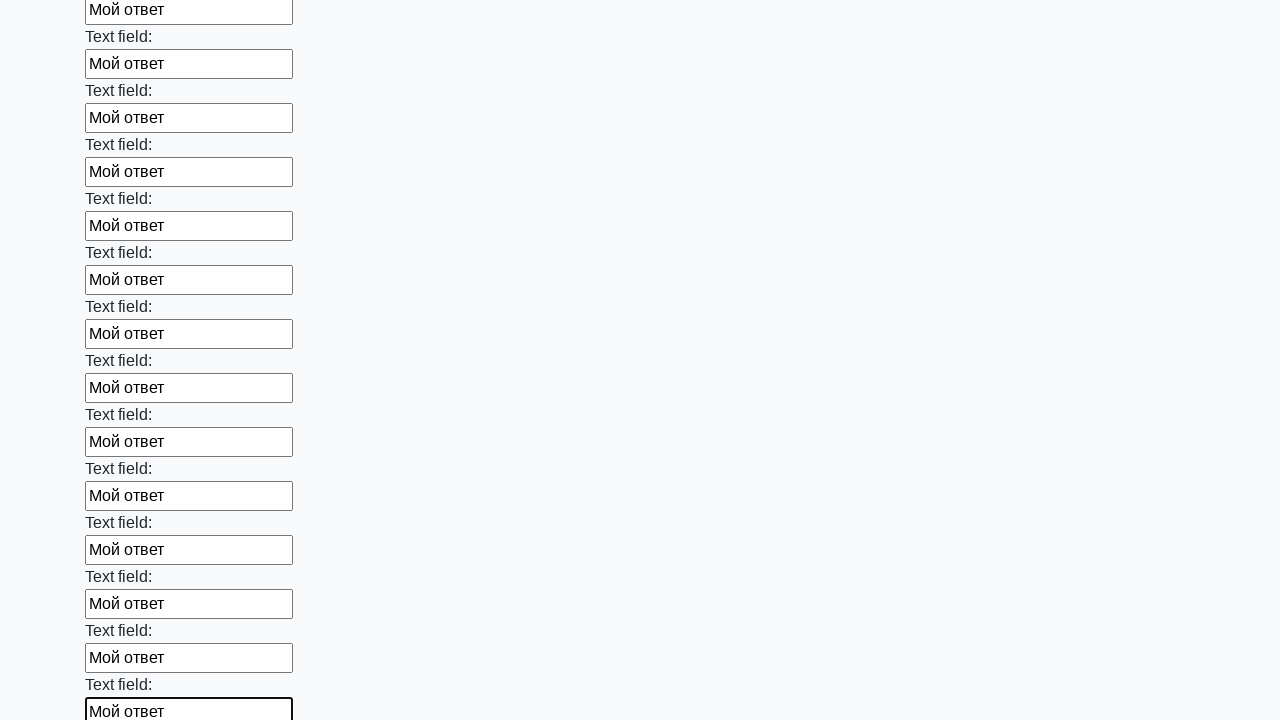

Filled an input element with text 'Мой ответ' on input >> nth=56
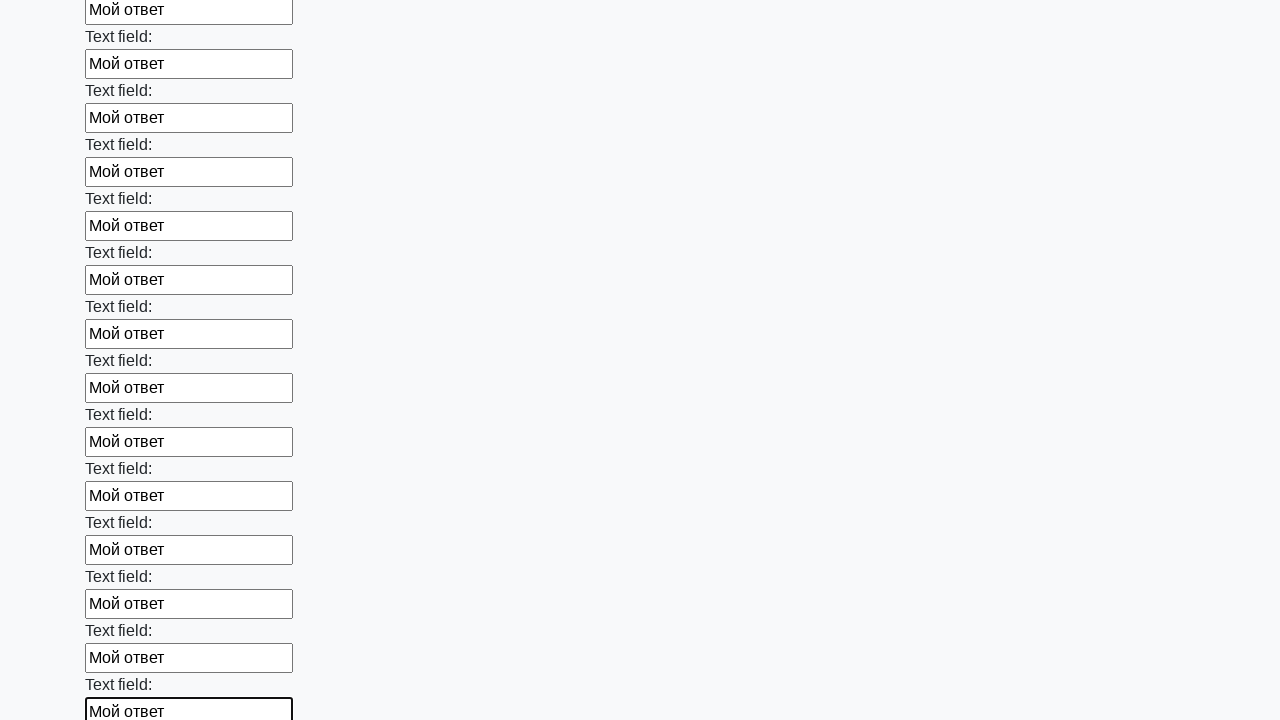

Filled an input element with text 'Мой ответ' on input >> nth=57
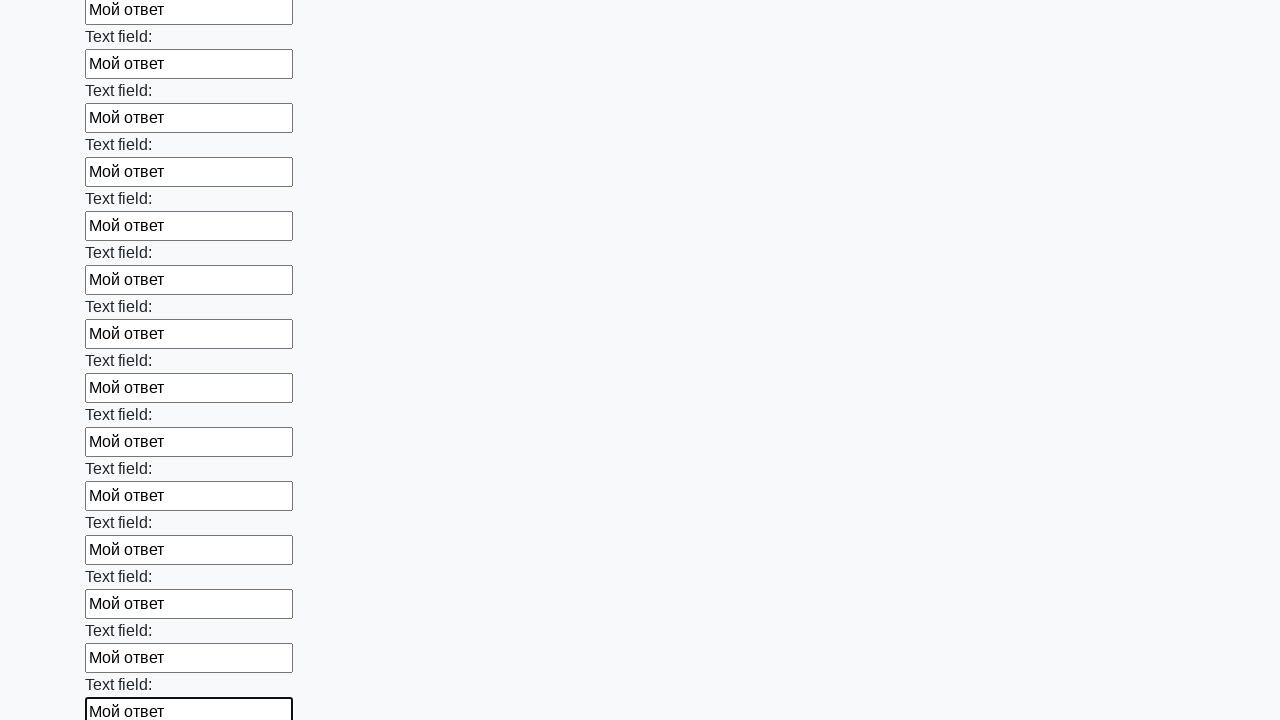

Filled an input element with text 'Мой ответ' on input >> nth=58
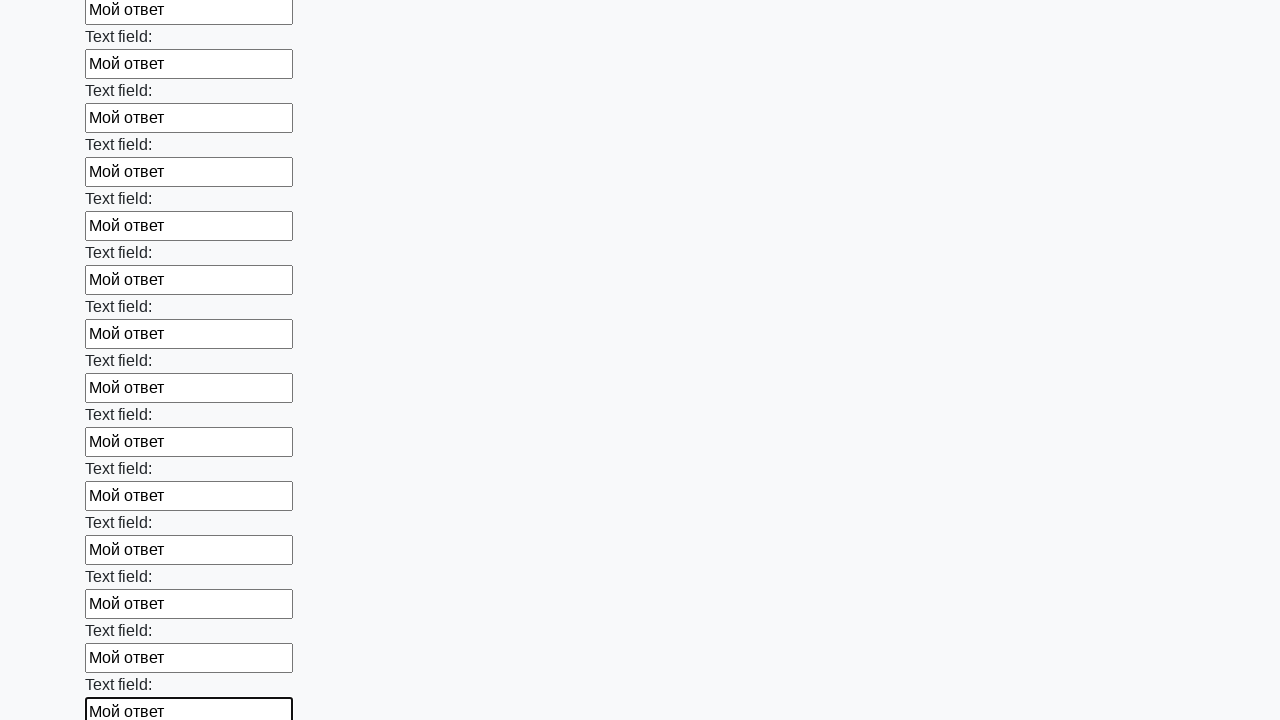

Filled an input element with text 'Мой ответ' on input >> nth=59
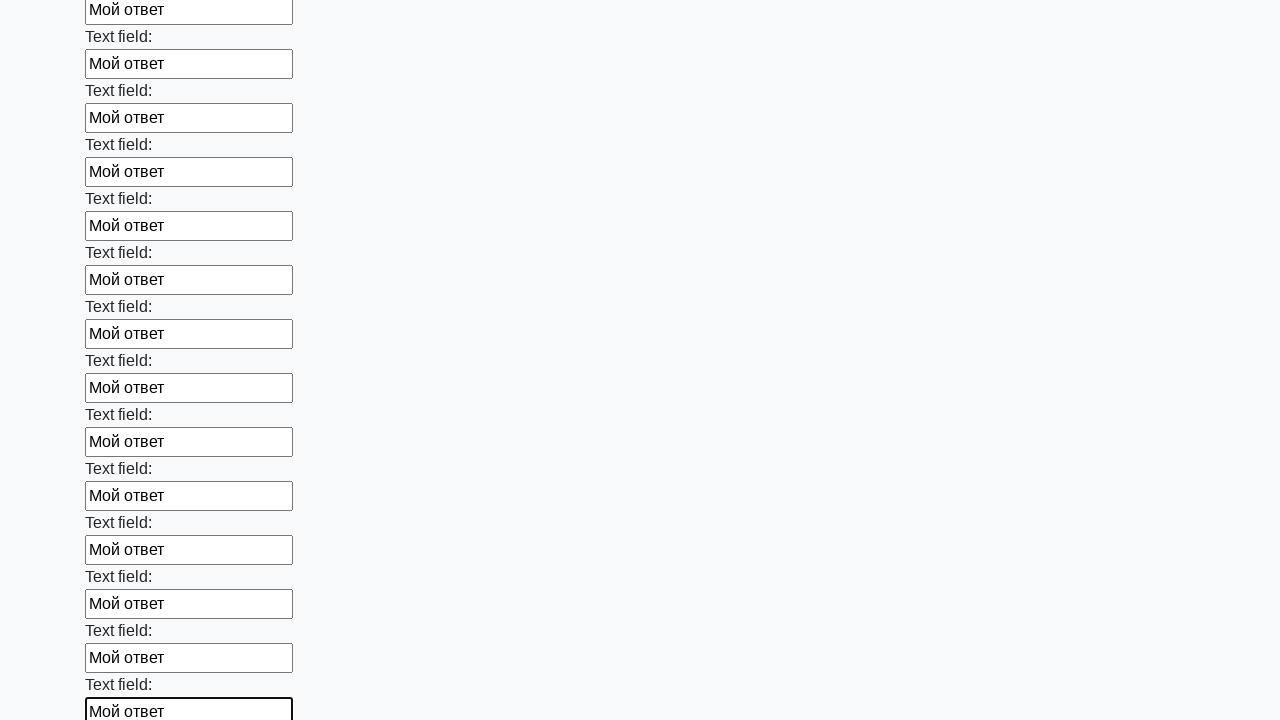

Filled an input element with text 'Мой ответ' on input >> nth=60
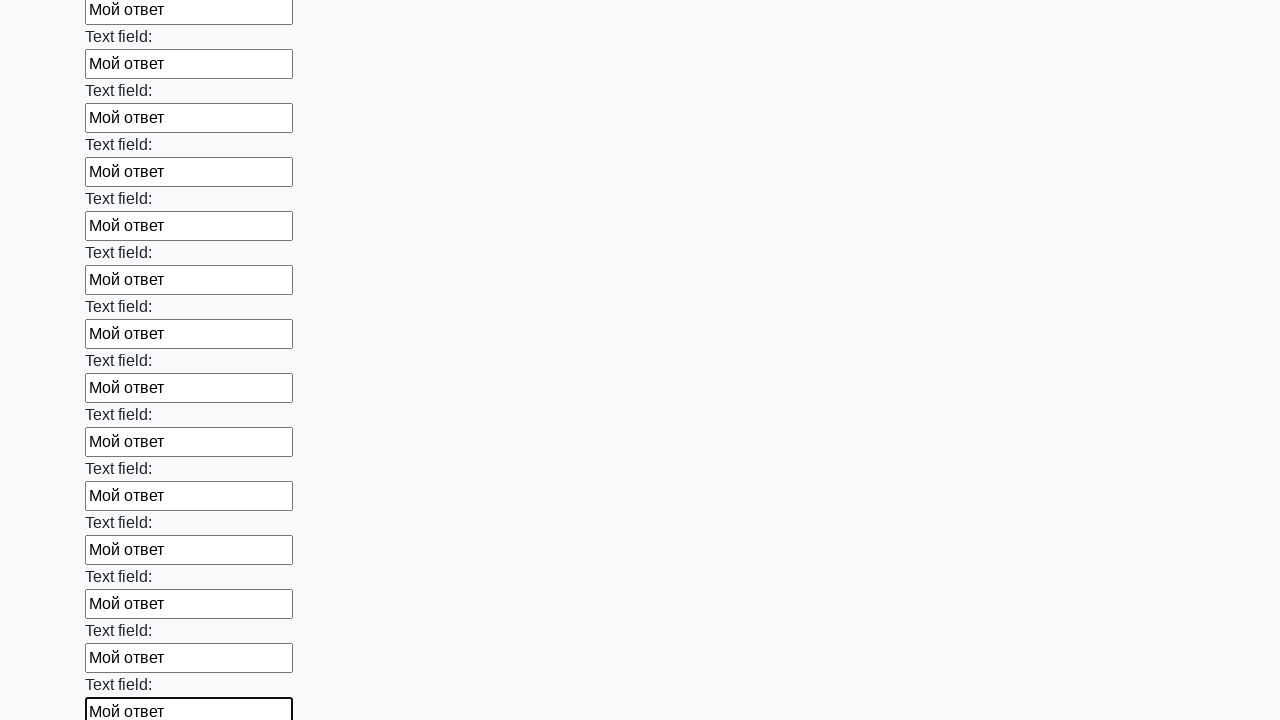

Filled an input element with text 'Мой ответ' on input >> nth=61
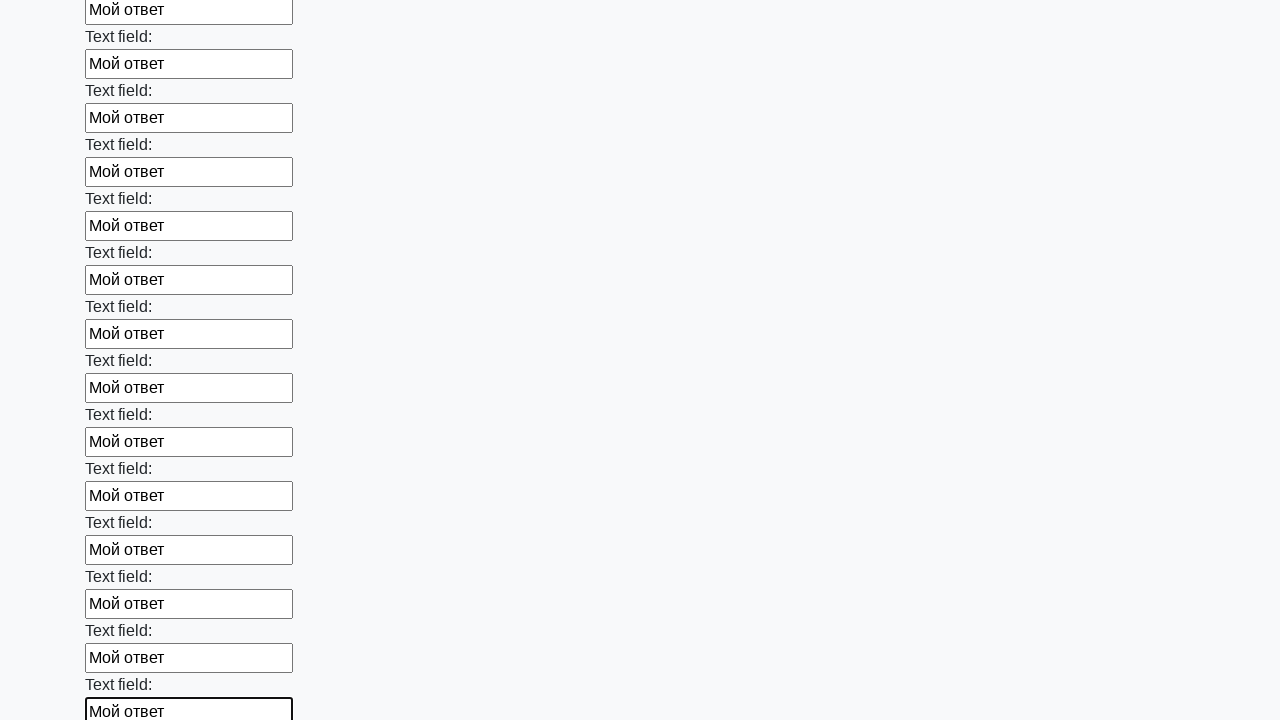

Filled an input element with text 'Мой ответ' on input >> nth=62
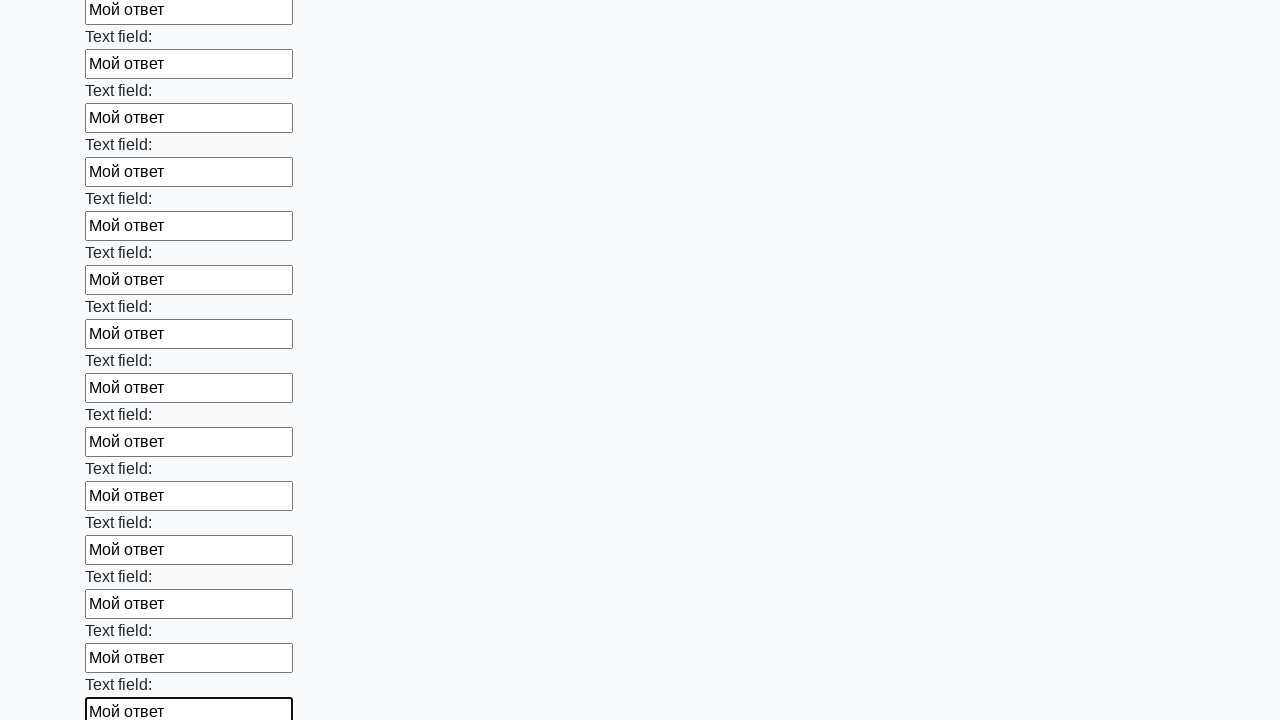

Filled an input element with text 'Мой ответ' on input >> nth=63
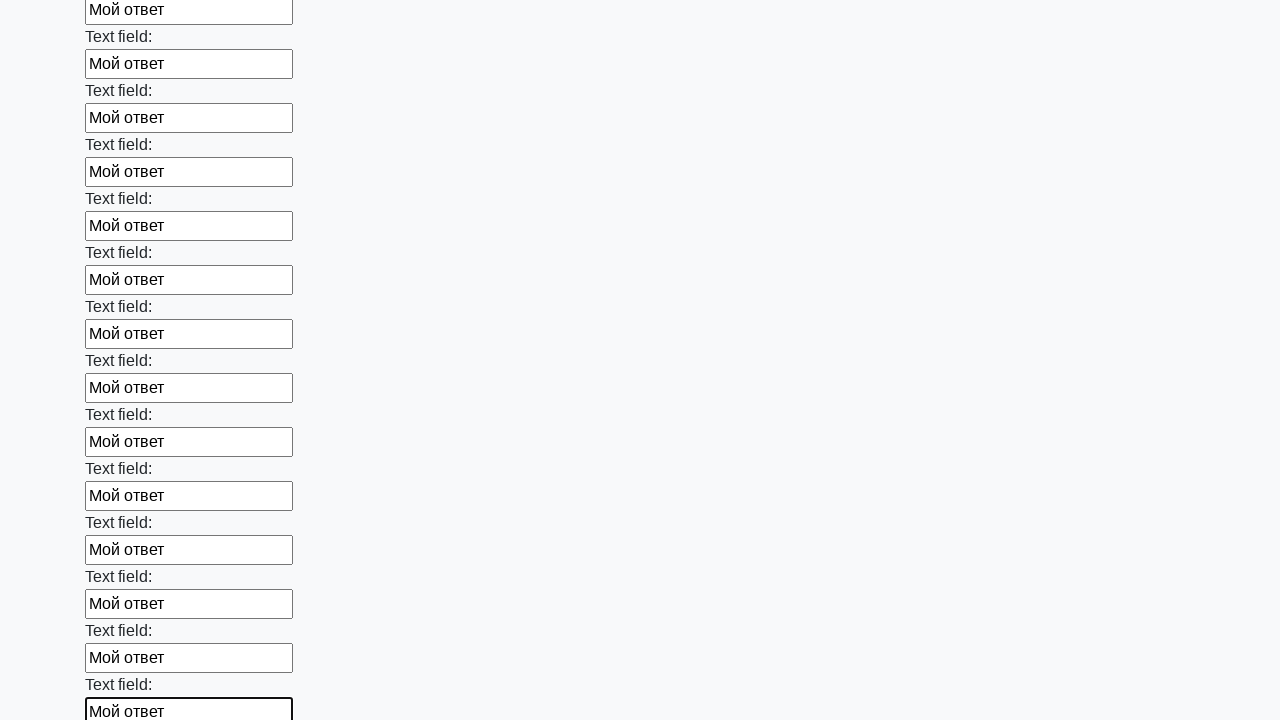

Filled an input element with text 'Мой ответ' on input >> nth=64
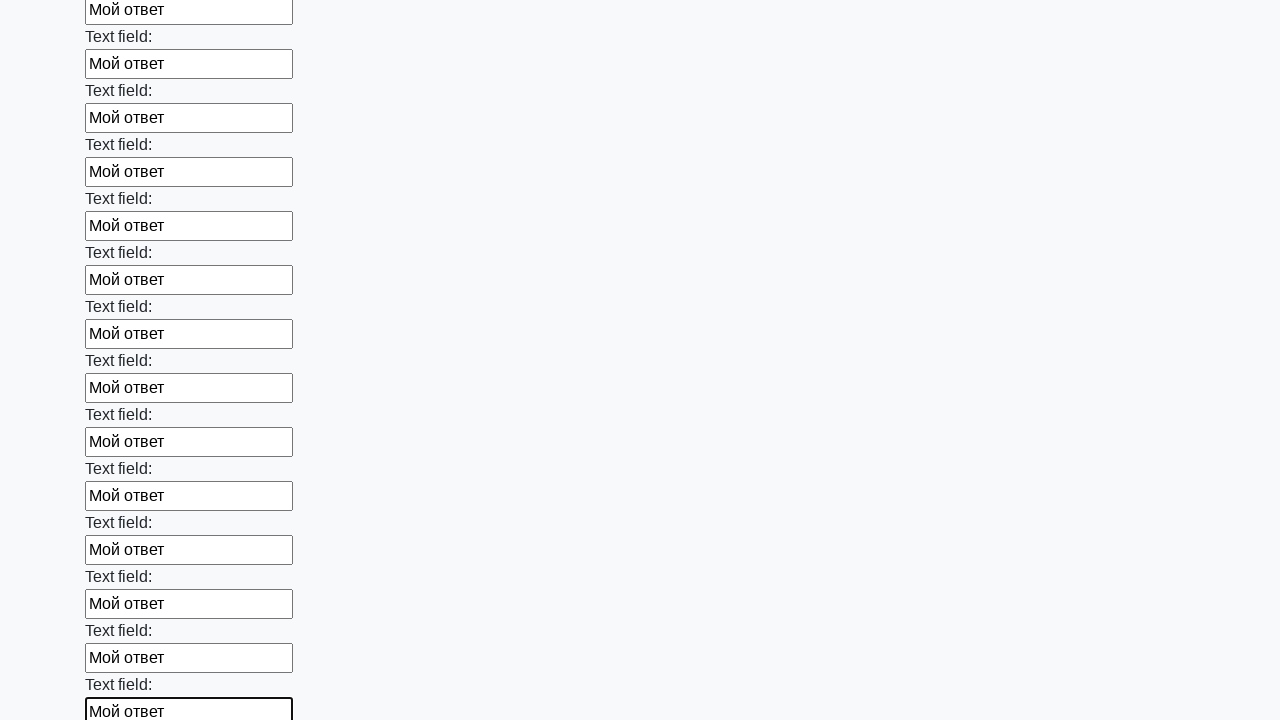

Filled an input element with text 'Мой ответ' on input >> nth=65
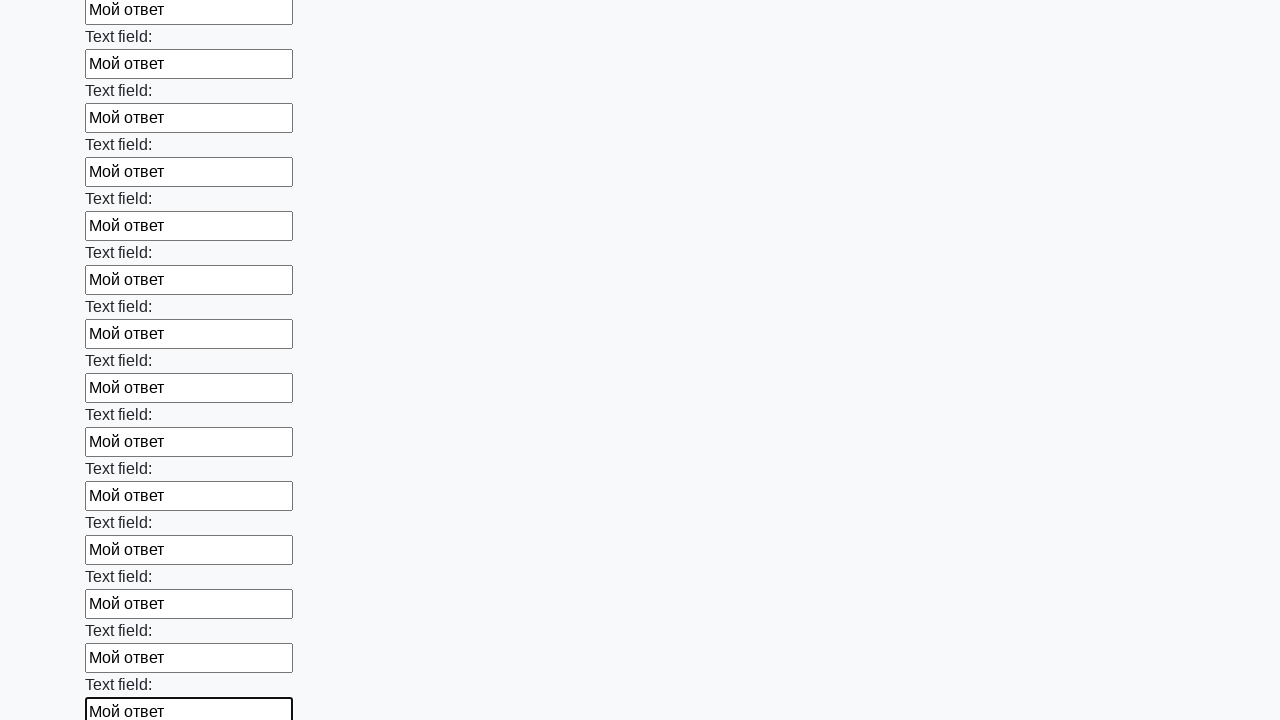

Filled an input element with text 'Мой ответ' on input >> nth=66
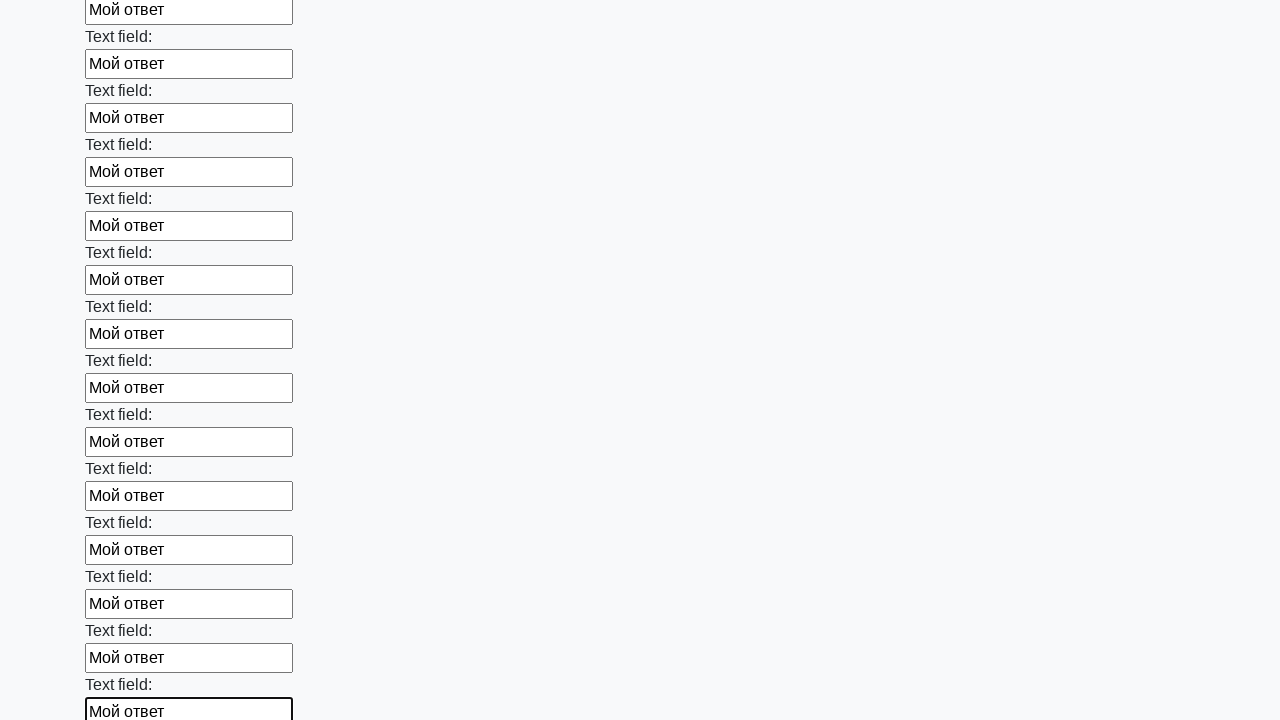

Filled an input element with text 'Мой ответ' on input >> nth=67
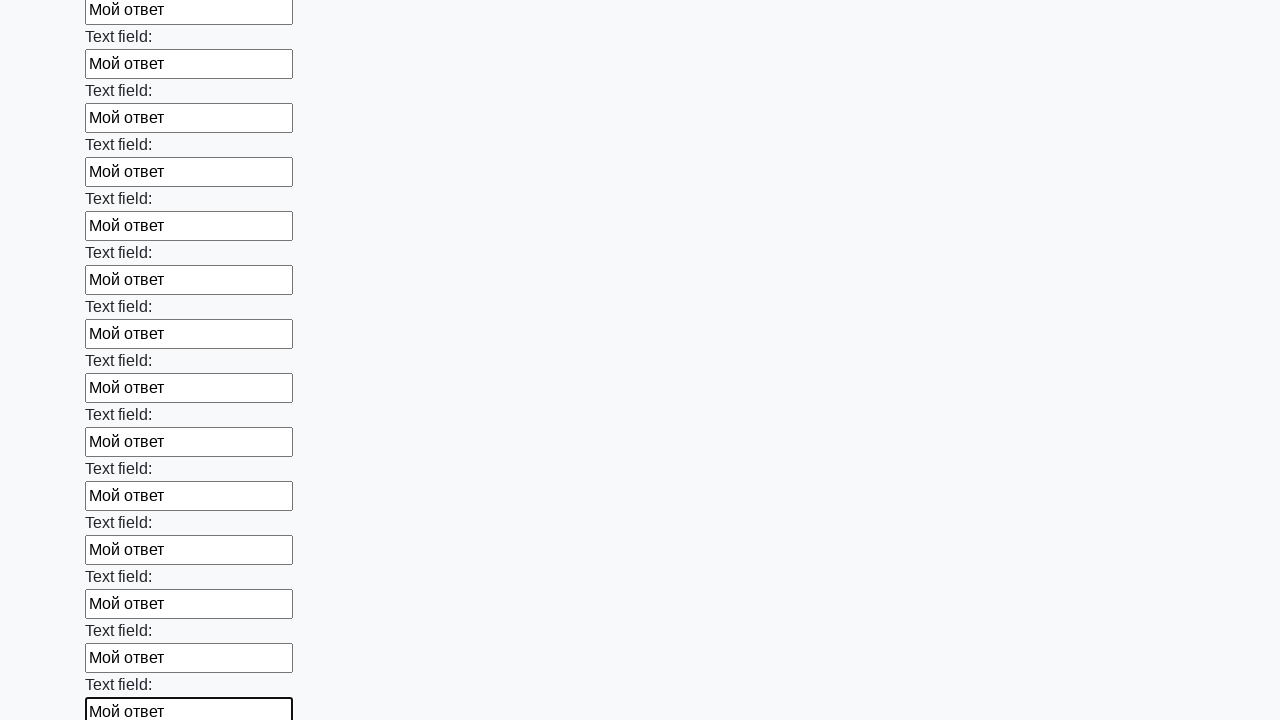

Filled an input element with text 'Мой ответ' on input >> nth=68
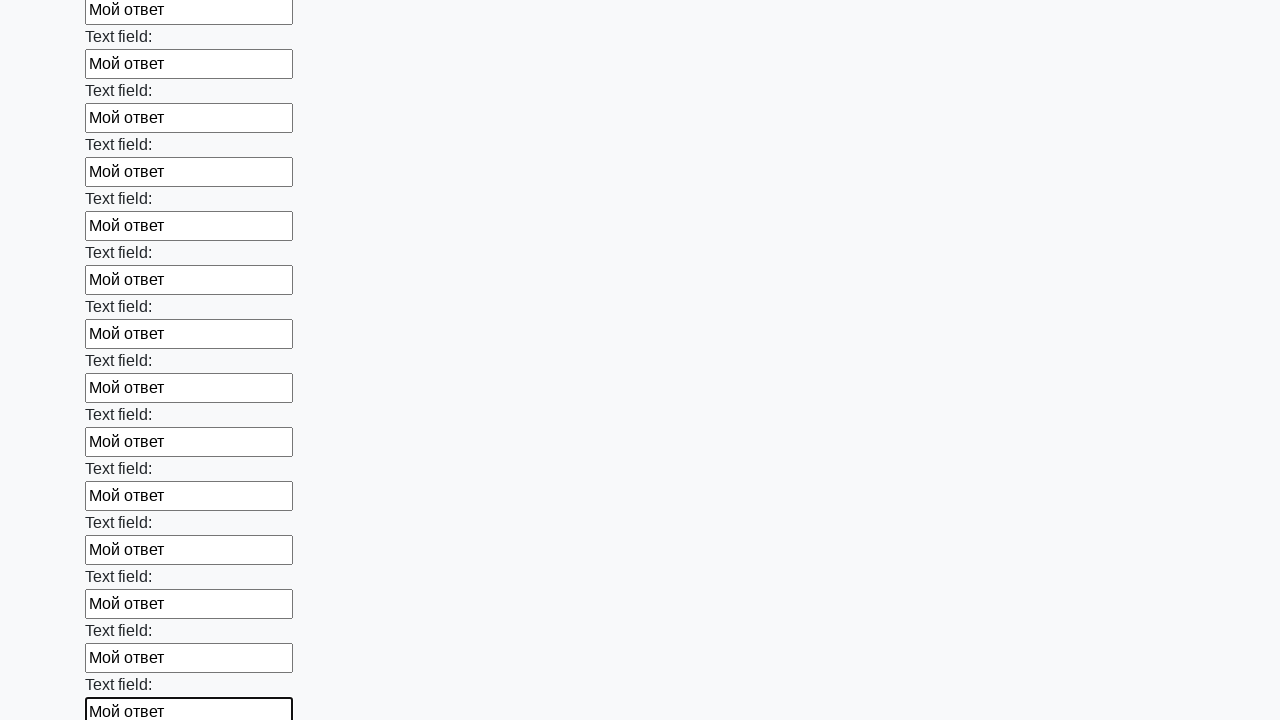

Filled an input element with text 'Мой ответ' on input >> nth=69
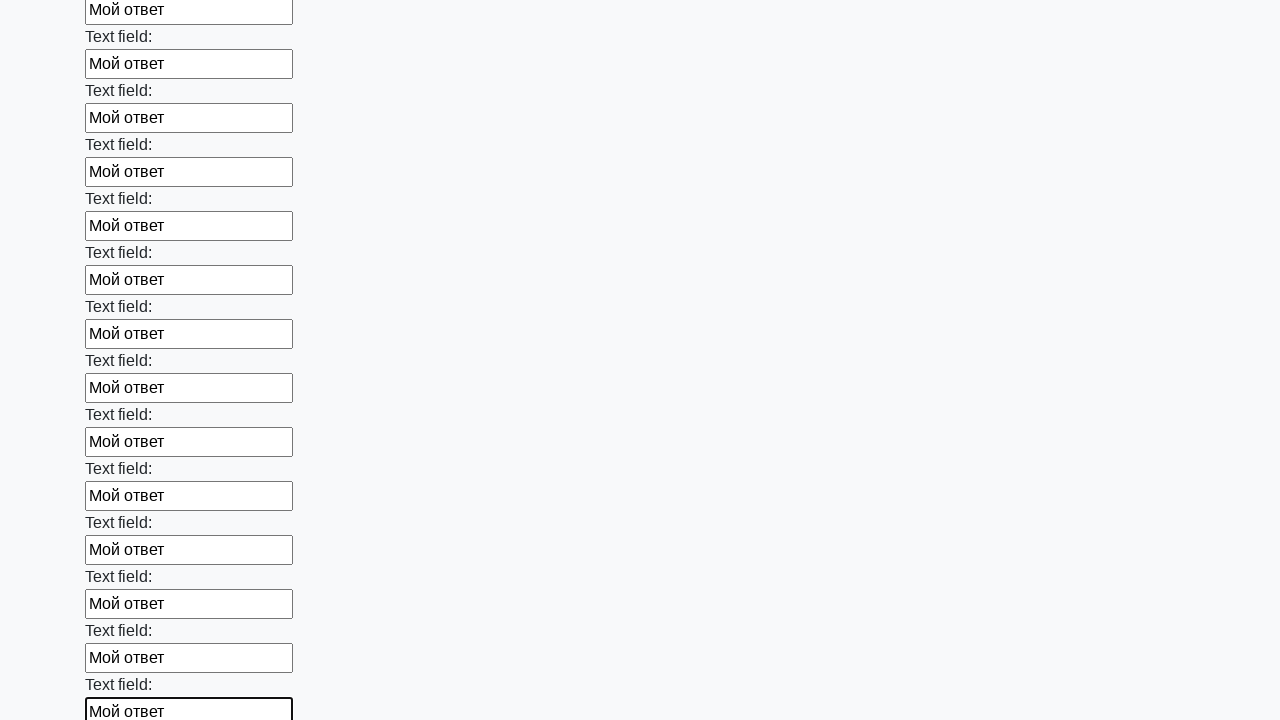

Filled an input element with text 'Мой ответ' on input >> nth=70
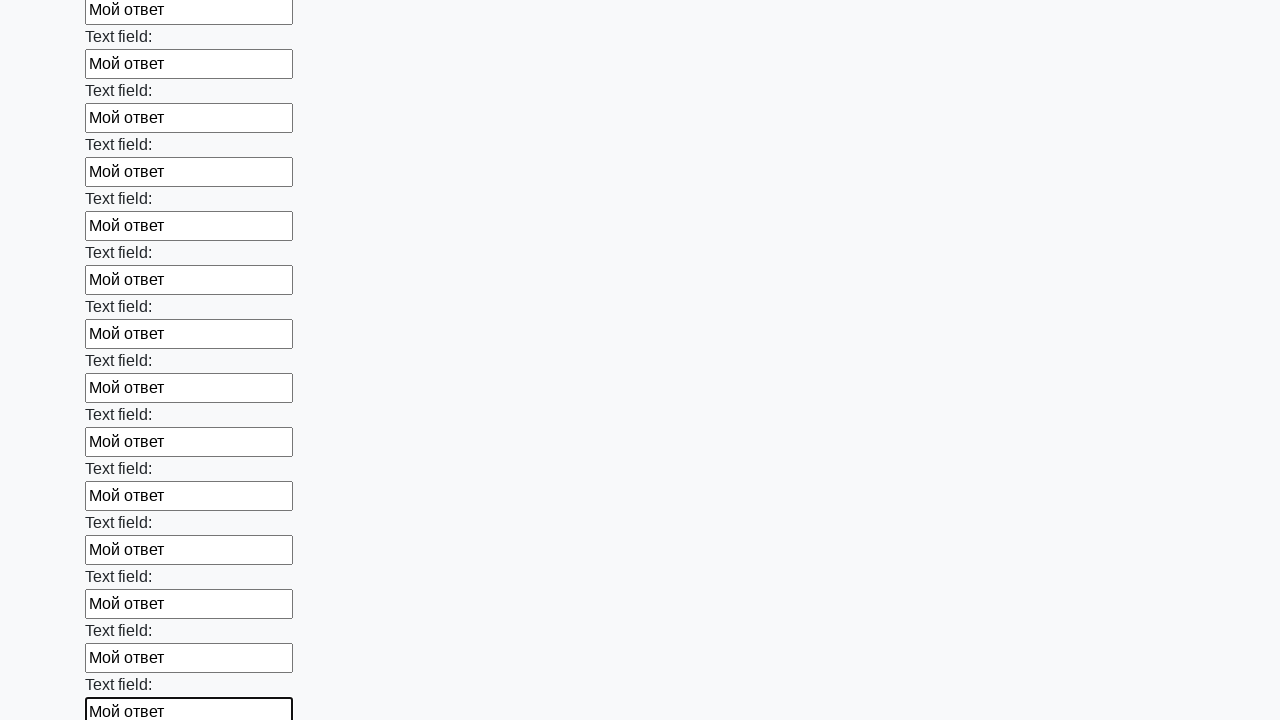

Filled an input element with text 'Мой ответ' on input >> nth=71
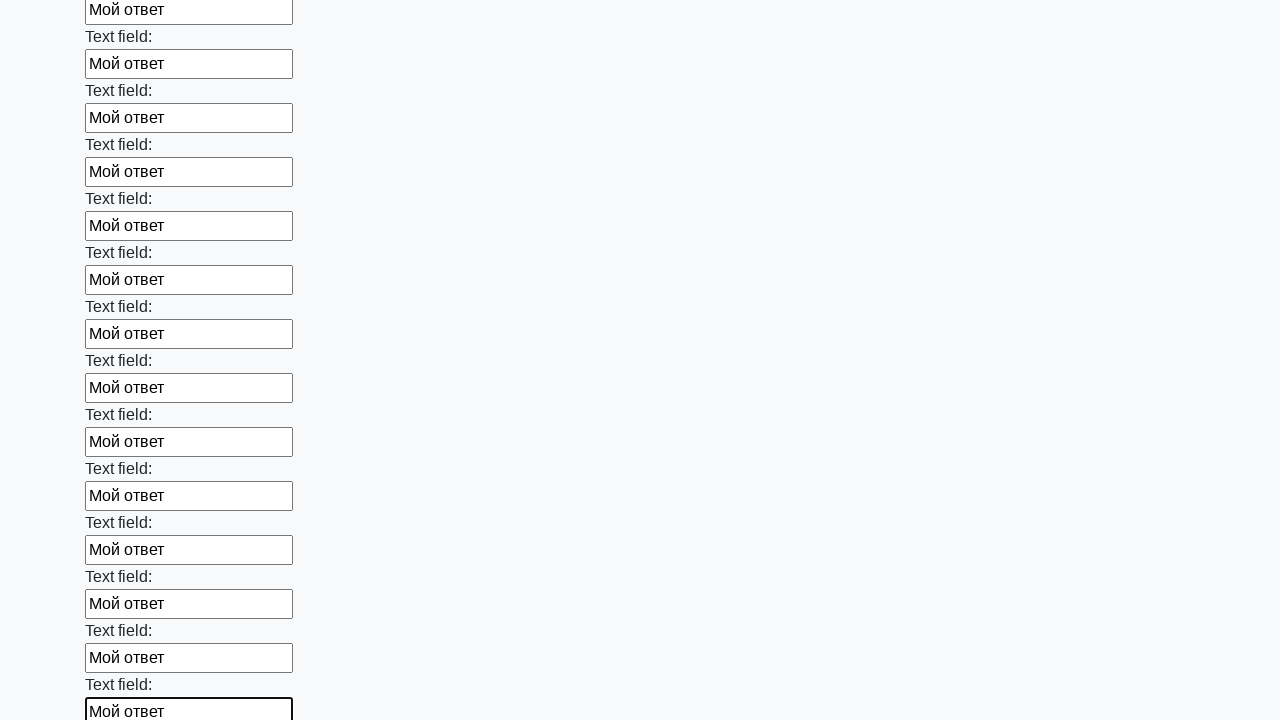

Filled an input element with text 'Мой ответ' on input >> nth=72
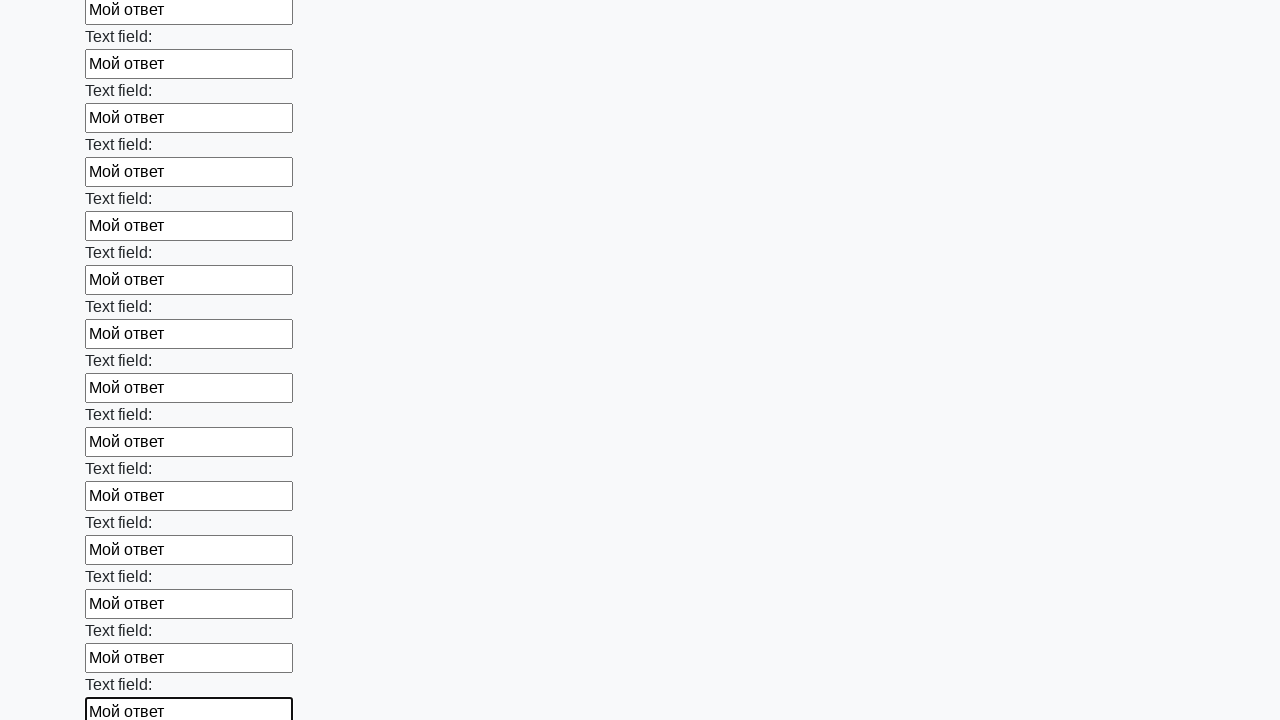

Filled an input element with text 'Мой ответ' on input >> nth=73
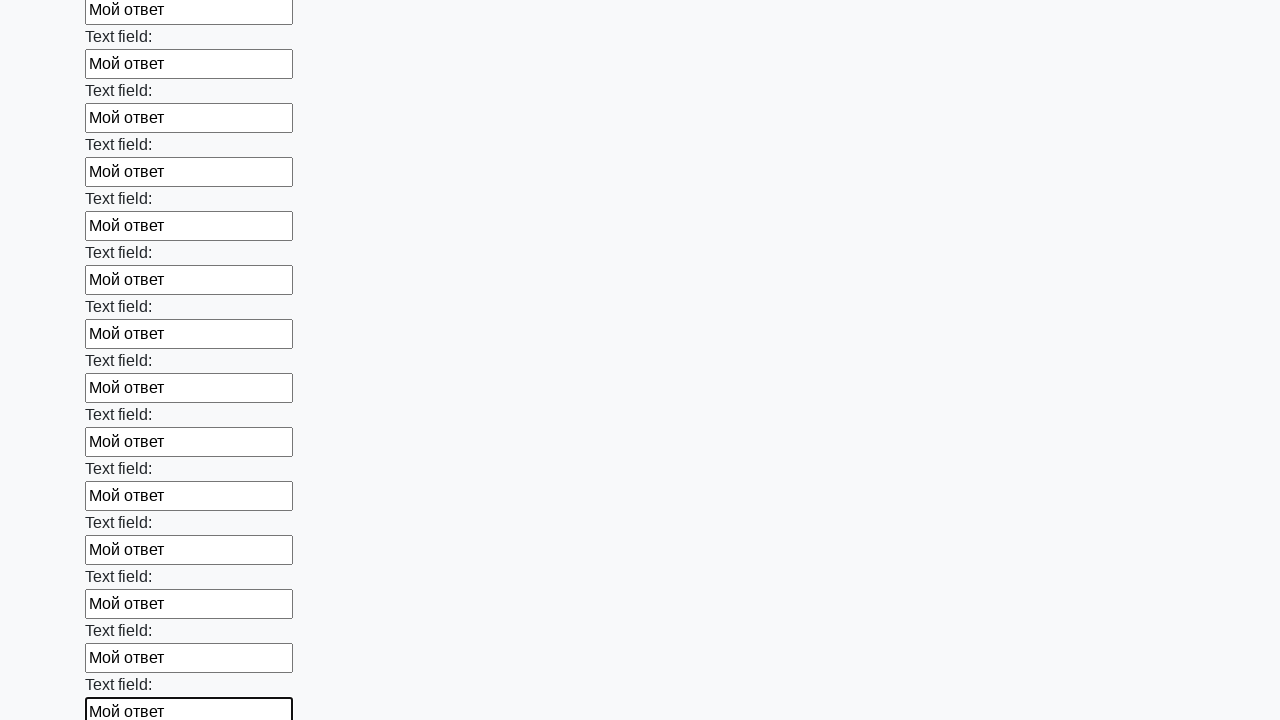

Filled an input element with text 'Мой ответ' on input >> nth=74
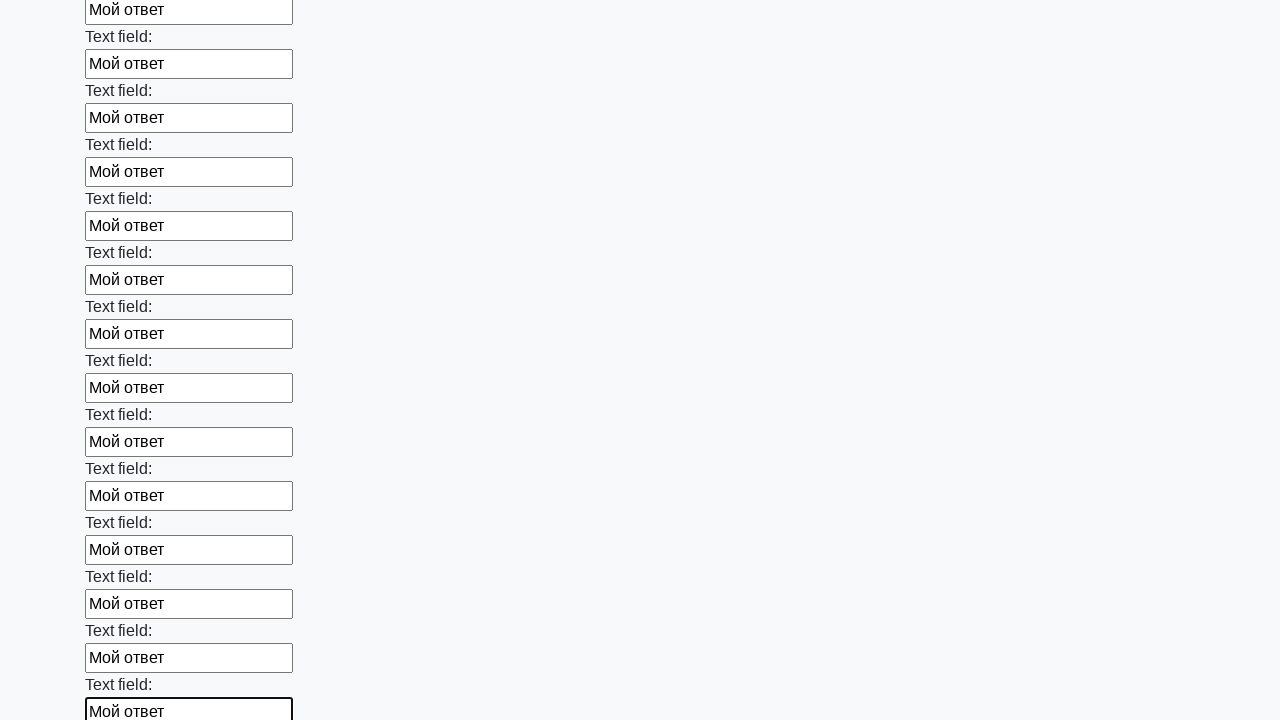

Filled an input element with text 'Мой ответ' on input >> nth=75
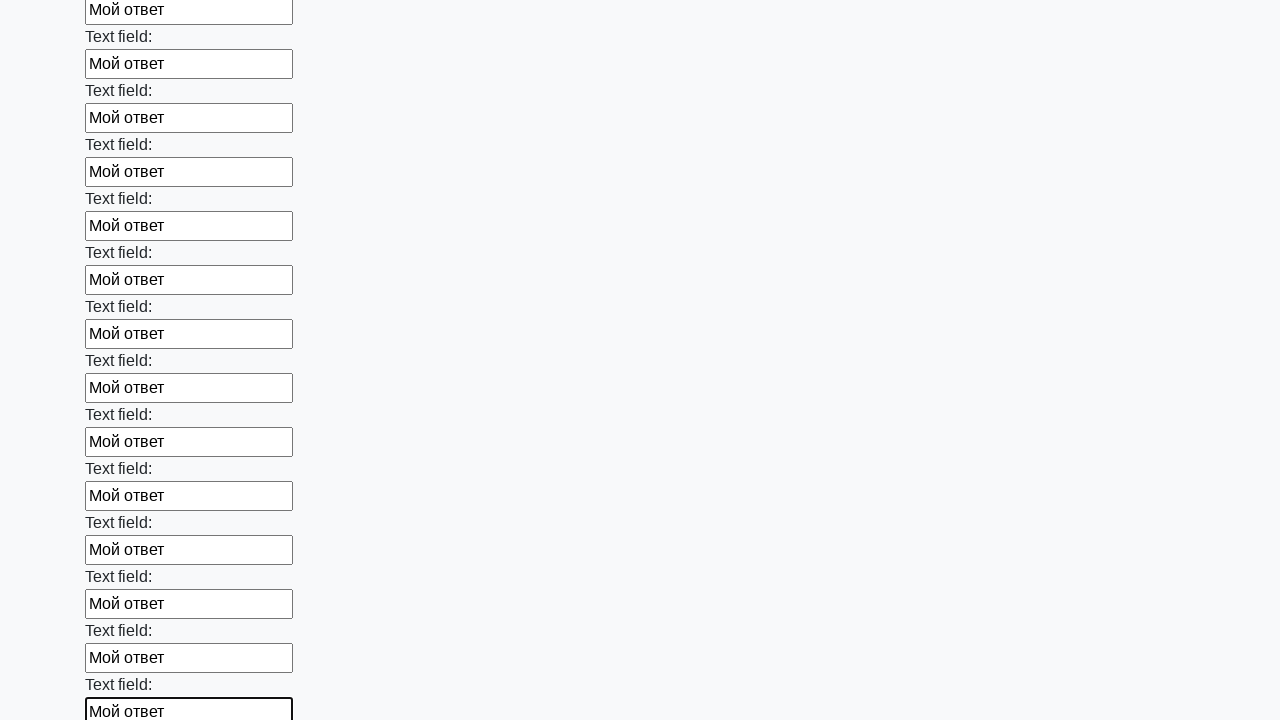

Filled an input element with text 'Мой ответ' on input >> nth=76
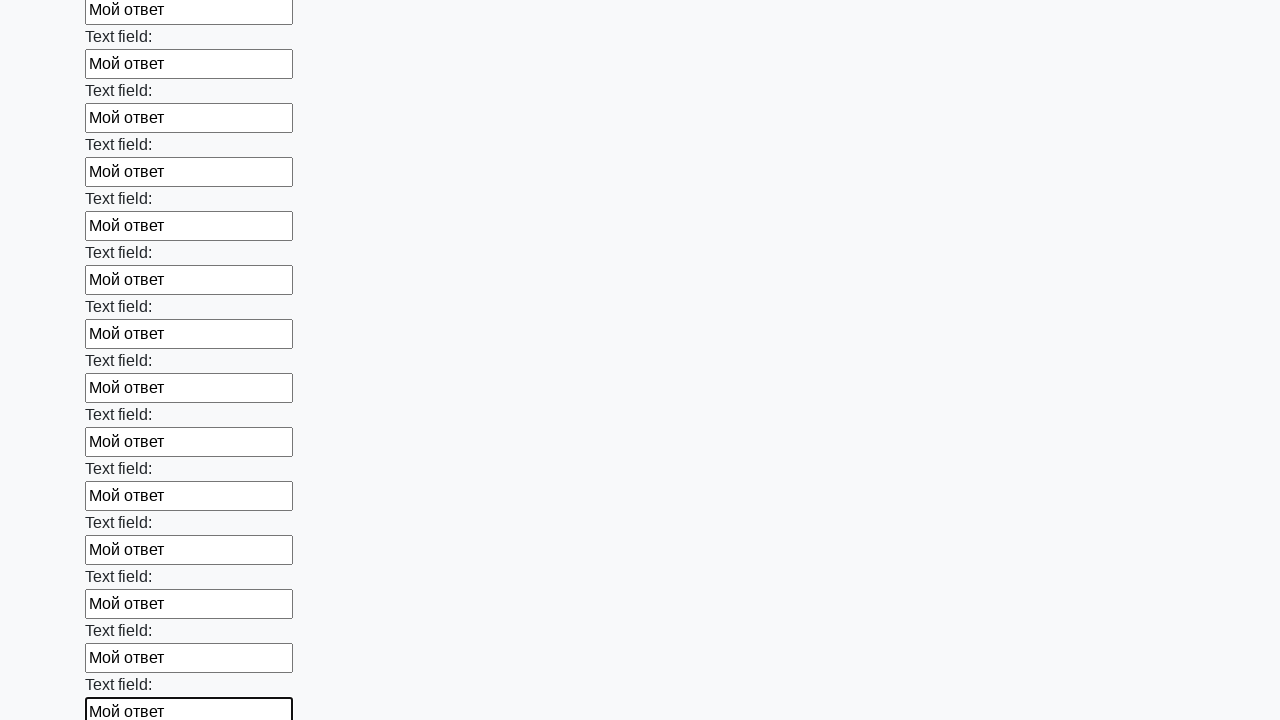

Filled an input element with text 'Мой ответ' on input >> nth=77
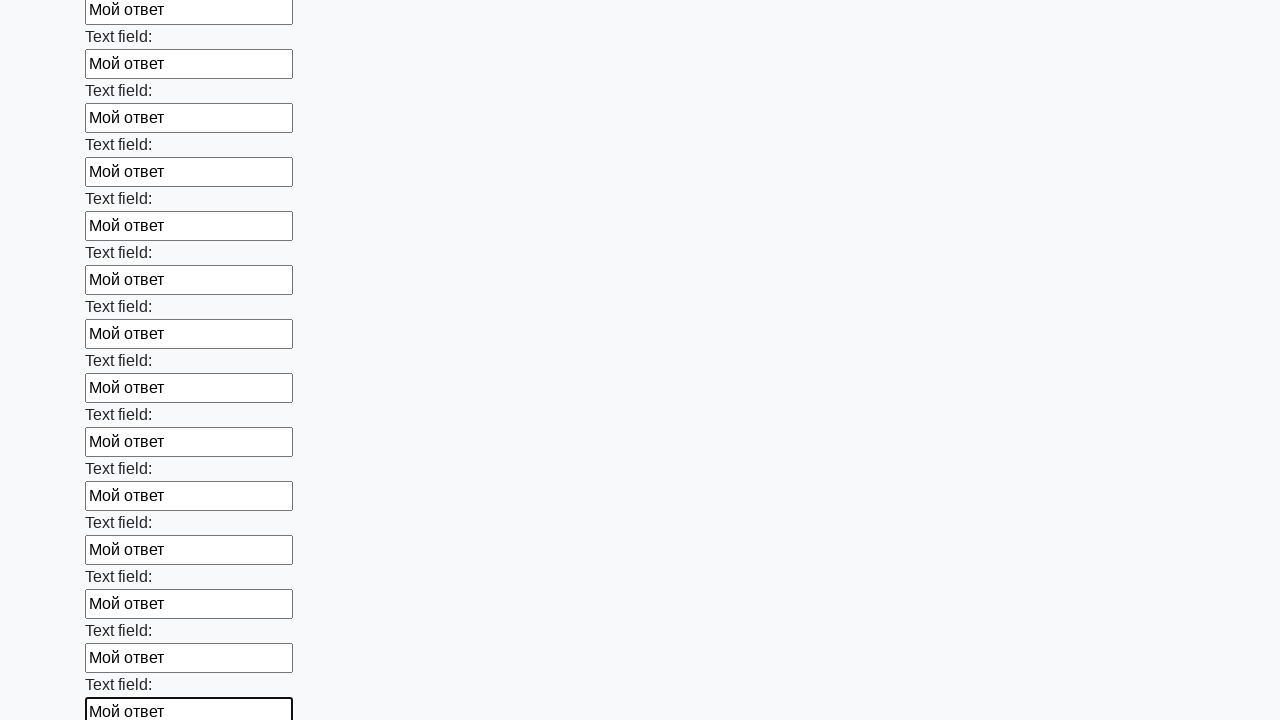

Filled an input element with text 'Мой ответ' on input >> nth=78
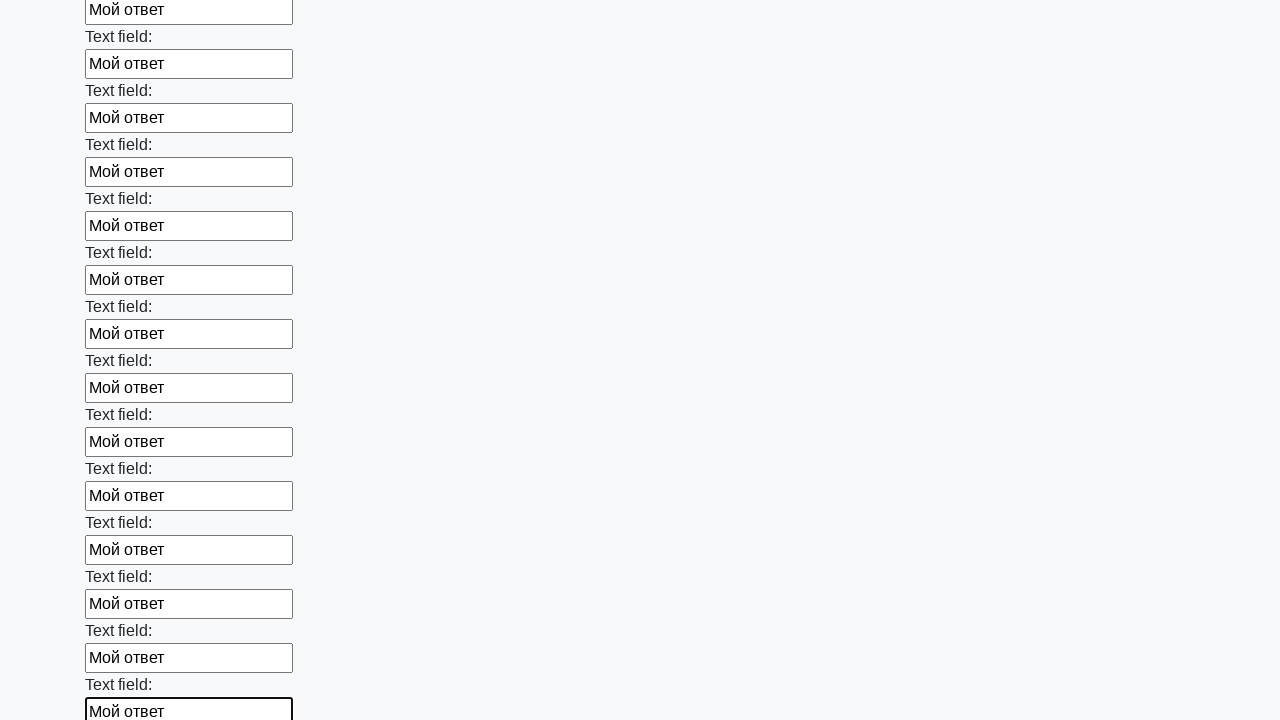

Filled an input element with text 'Мой ответ' on input >> nth=79
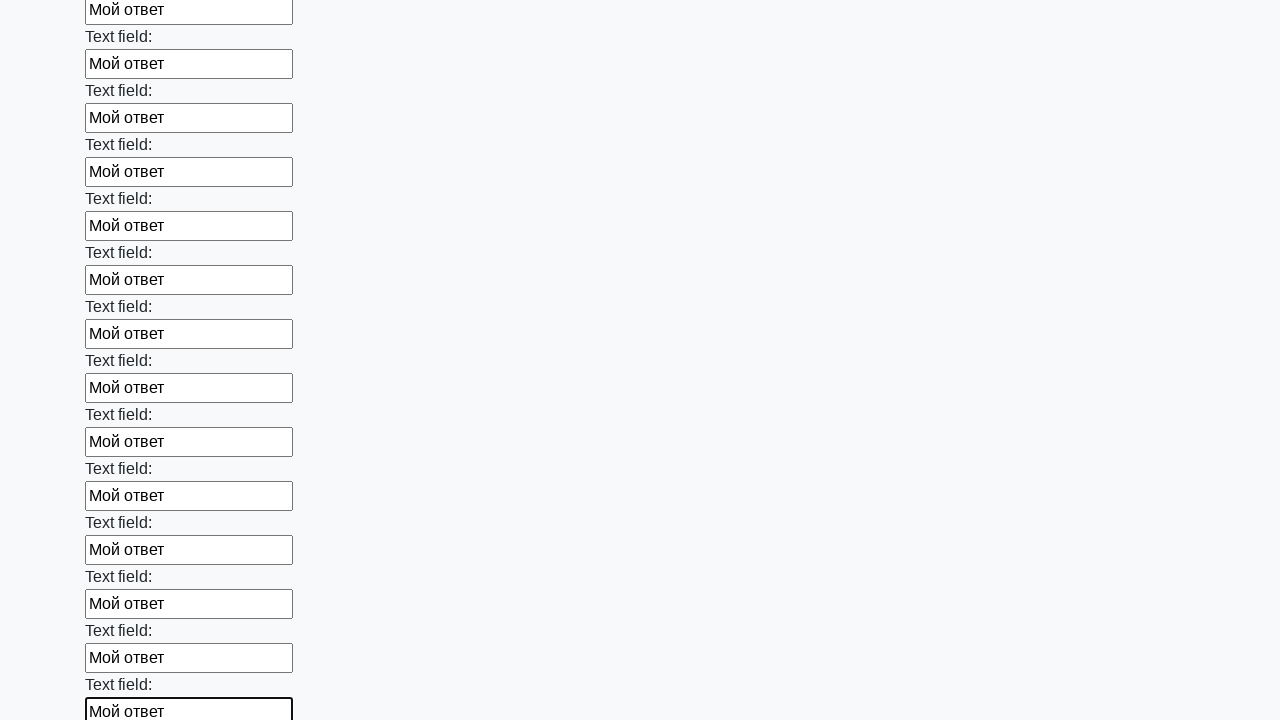

Filled an input element with text 'Мой ответ' on input >> nth=80
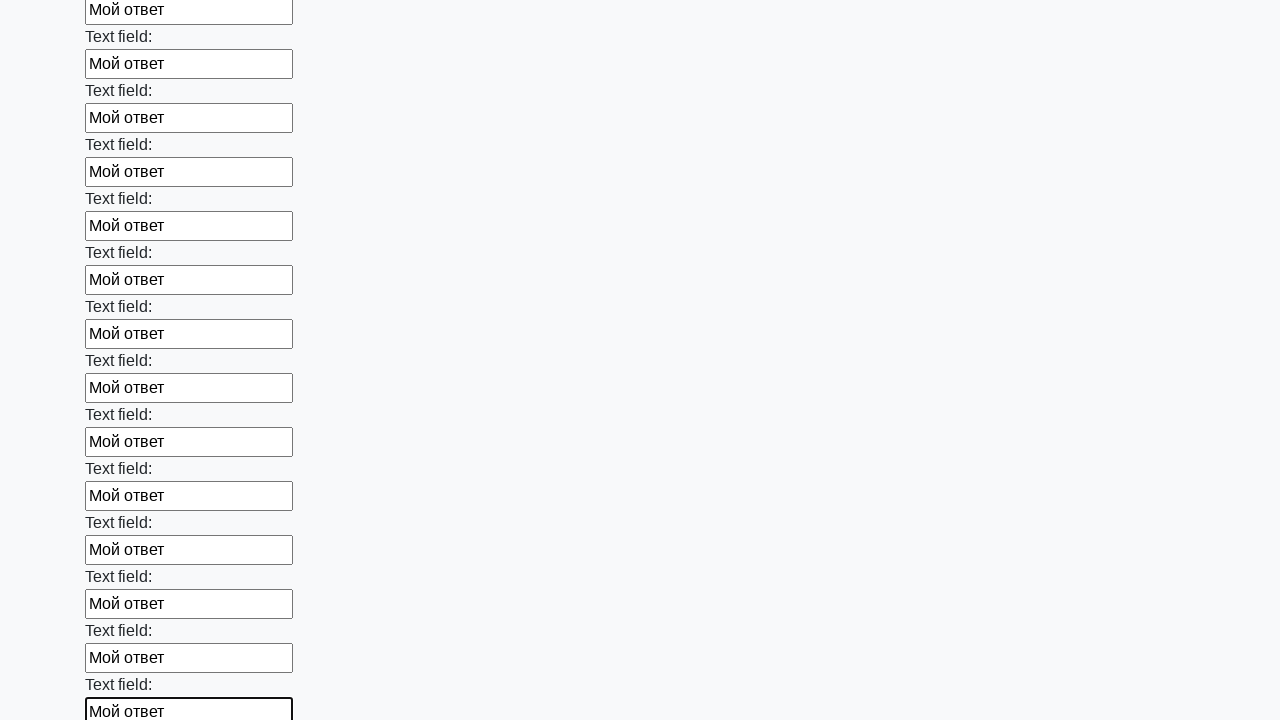

Filled an input element with text 'Мой ответ' on input >> nth=81
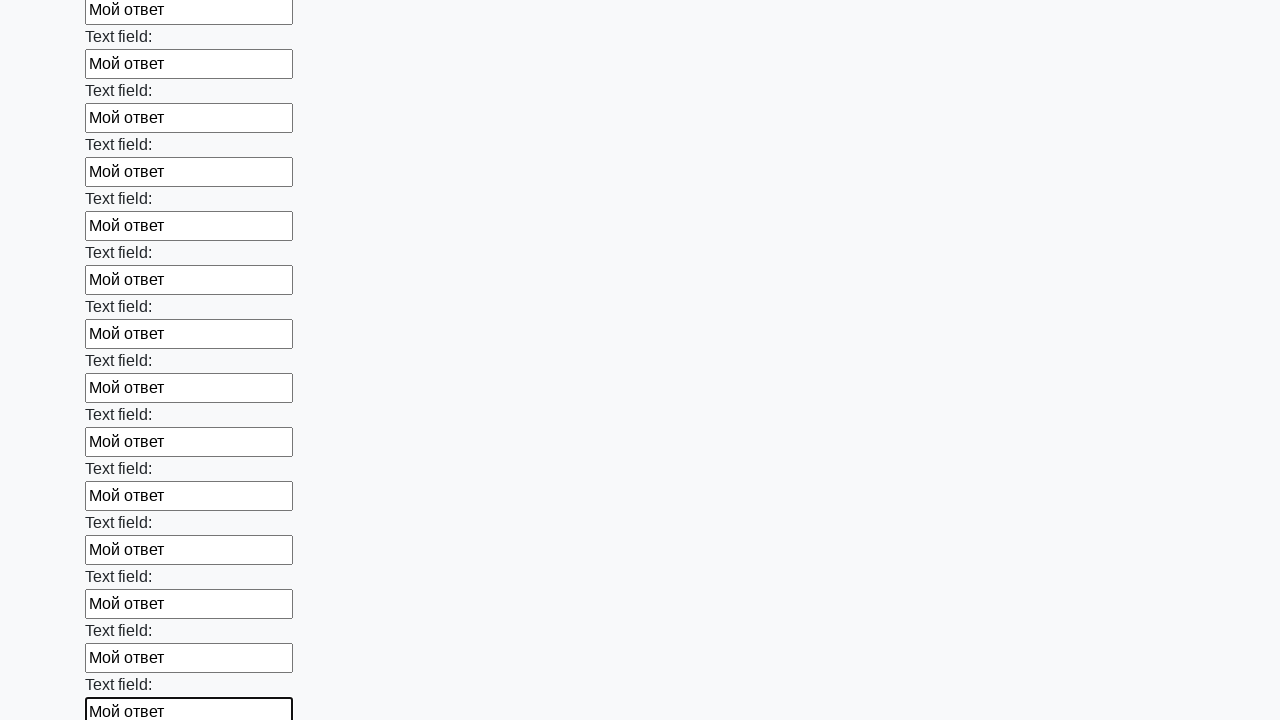

Filled an input element with text 'Мой ответ' on input >> nth=82
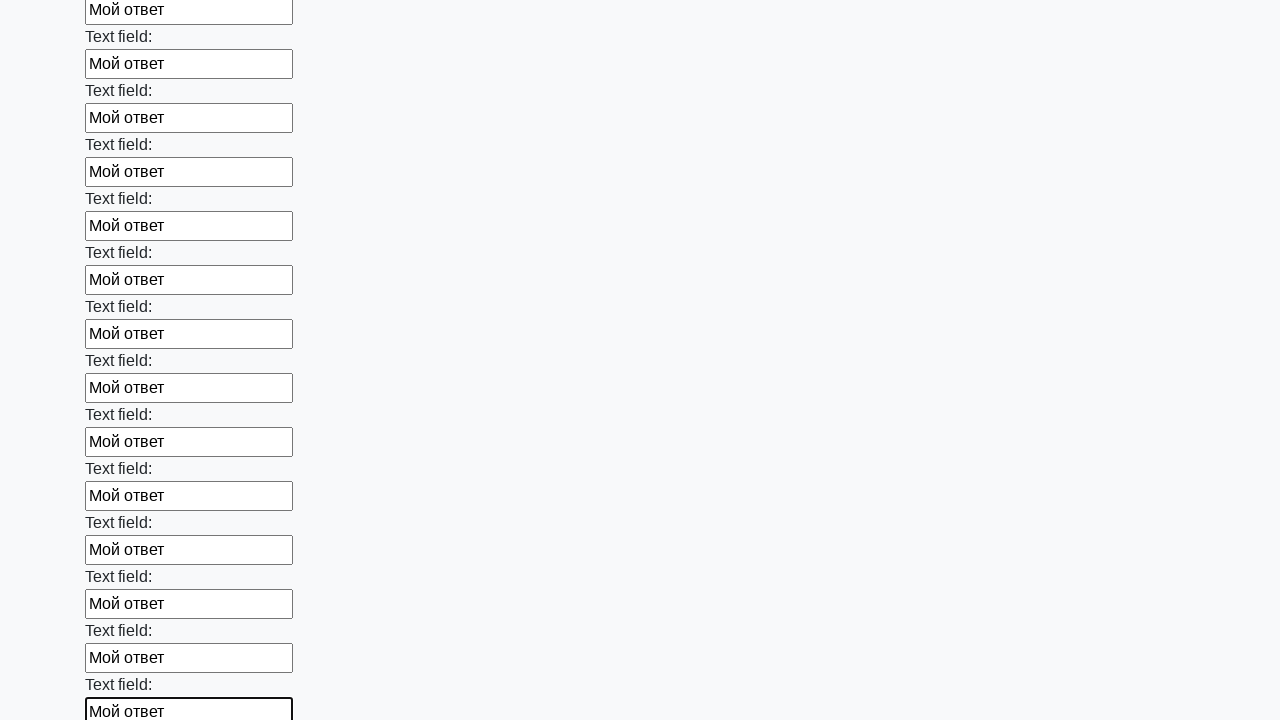

Filled an input element with text 'Мой ответ' on input >> nth=83
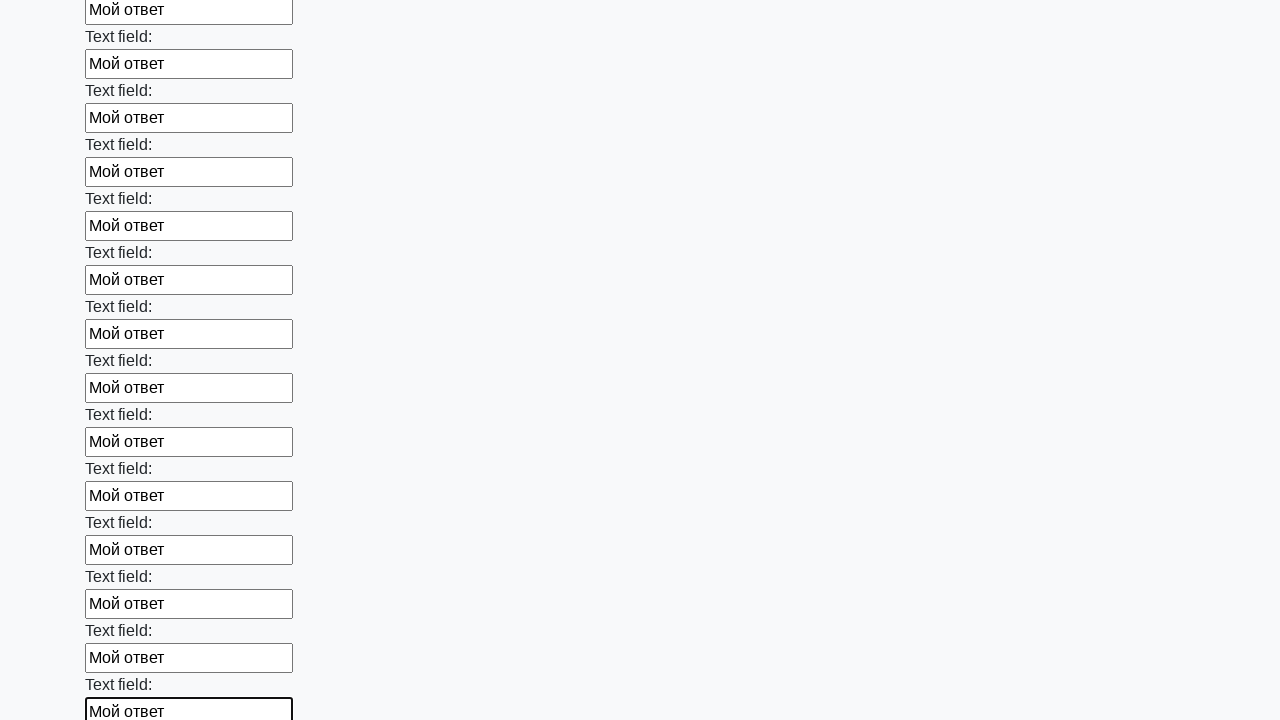

Filled an input element with text 'Мой ответ' on input >> nth=84
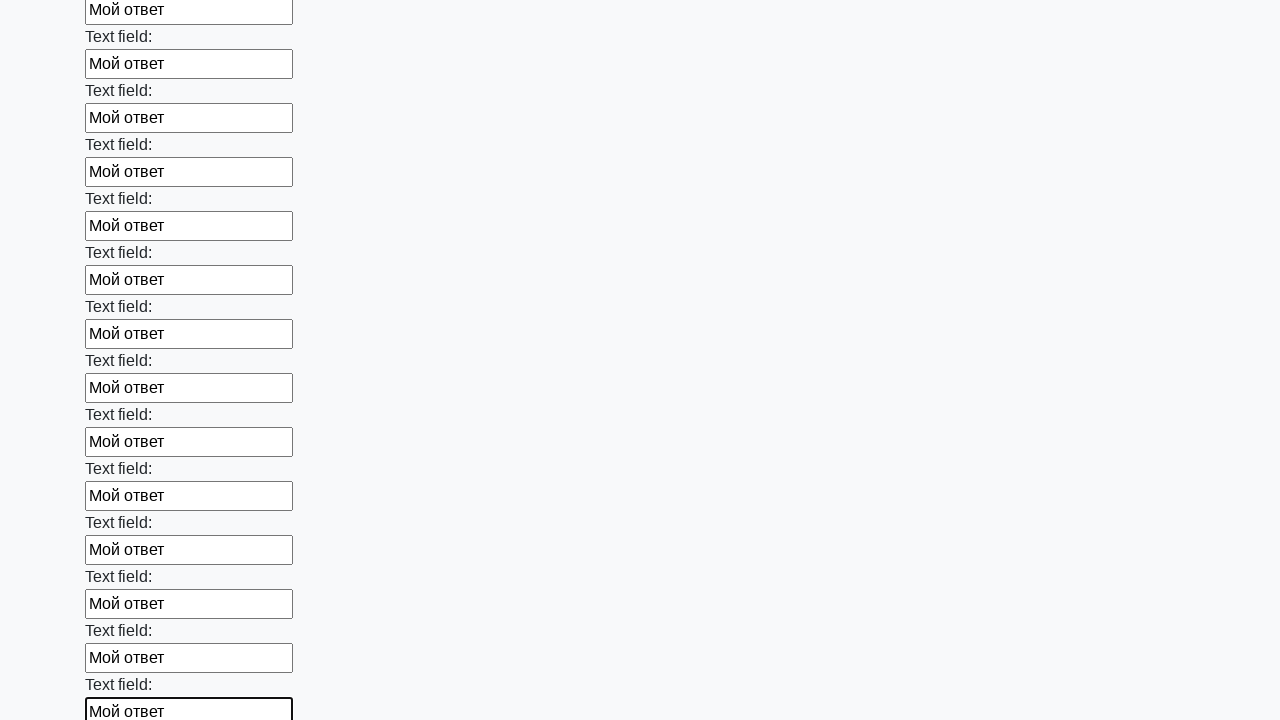

Filled an input element with text 'Мой ответ' on input >> nth=85
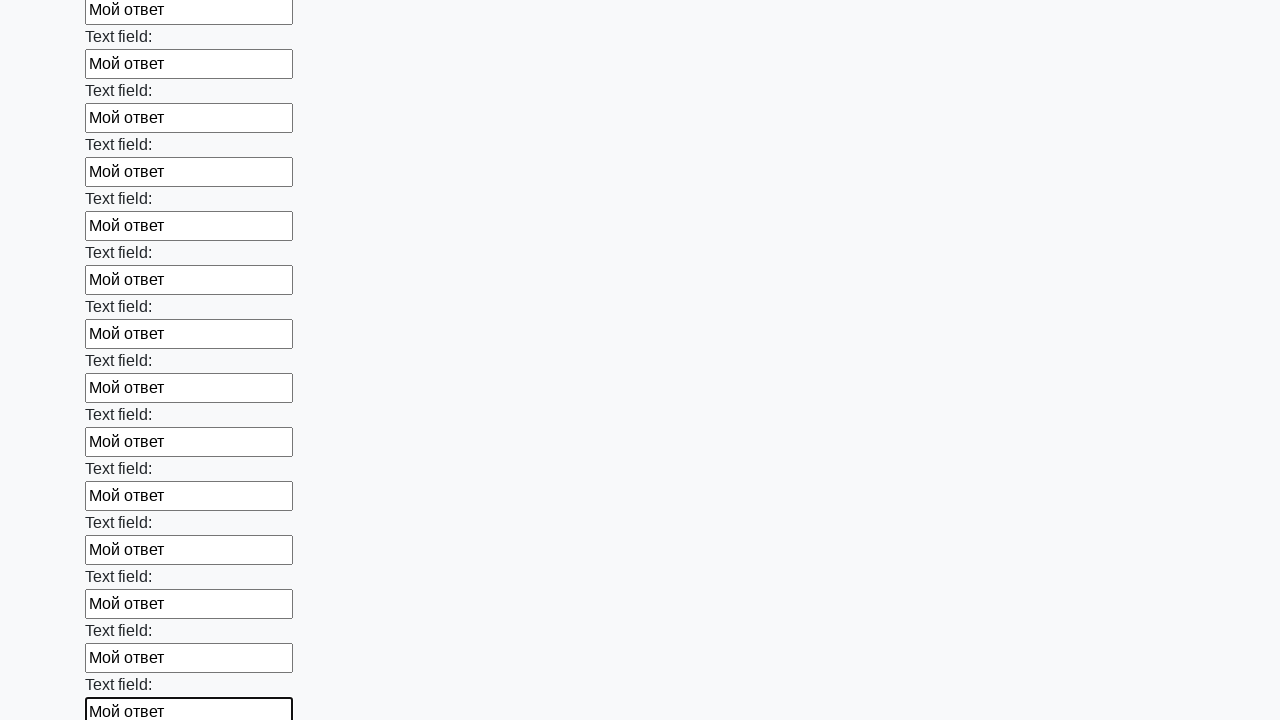

Filled an input element with text 'Мой ответ' on input >> nth=86
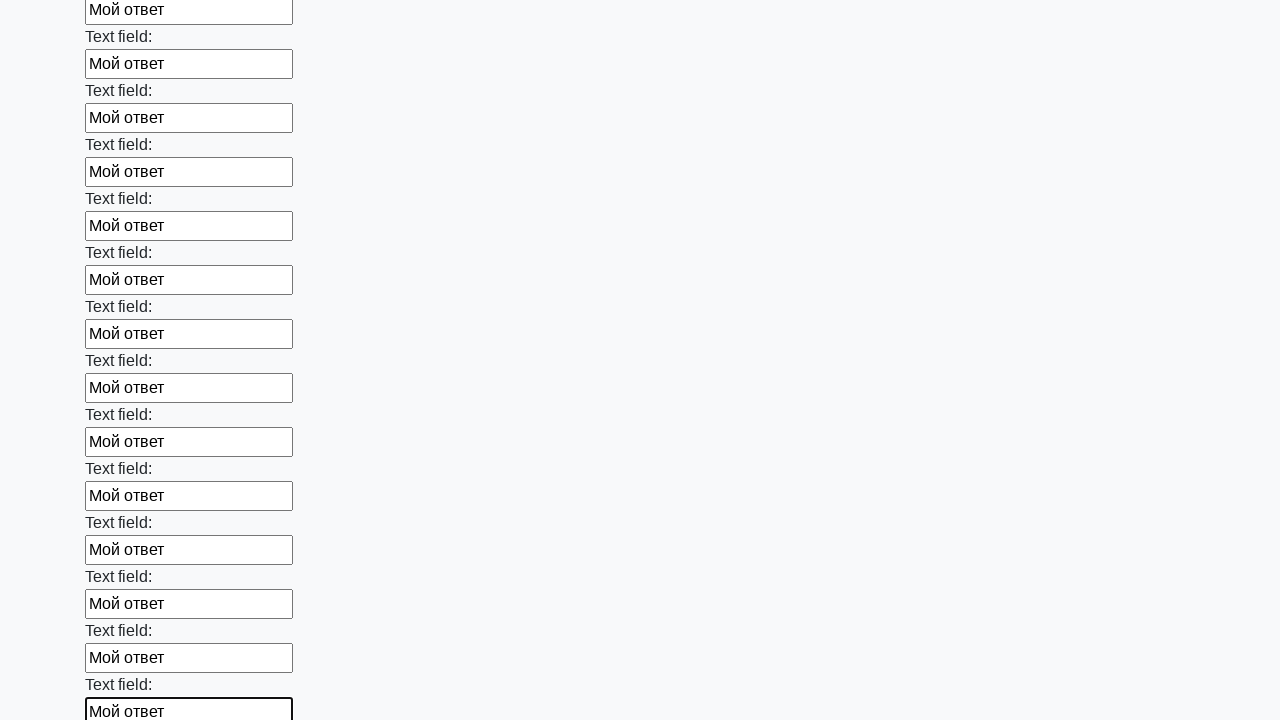

Filled an input element with text 'Мой ответ' on input >> nth=87
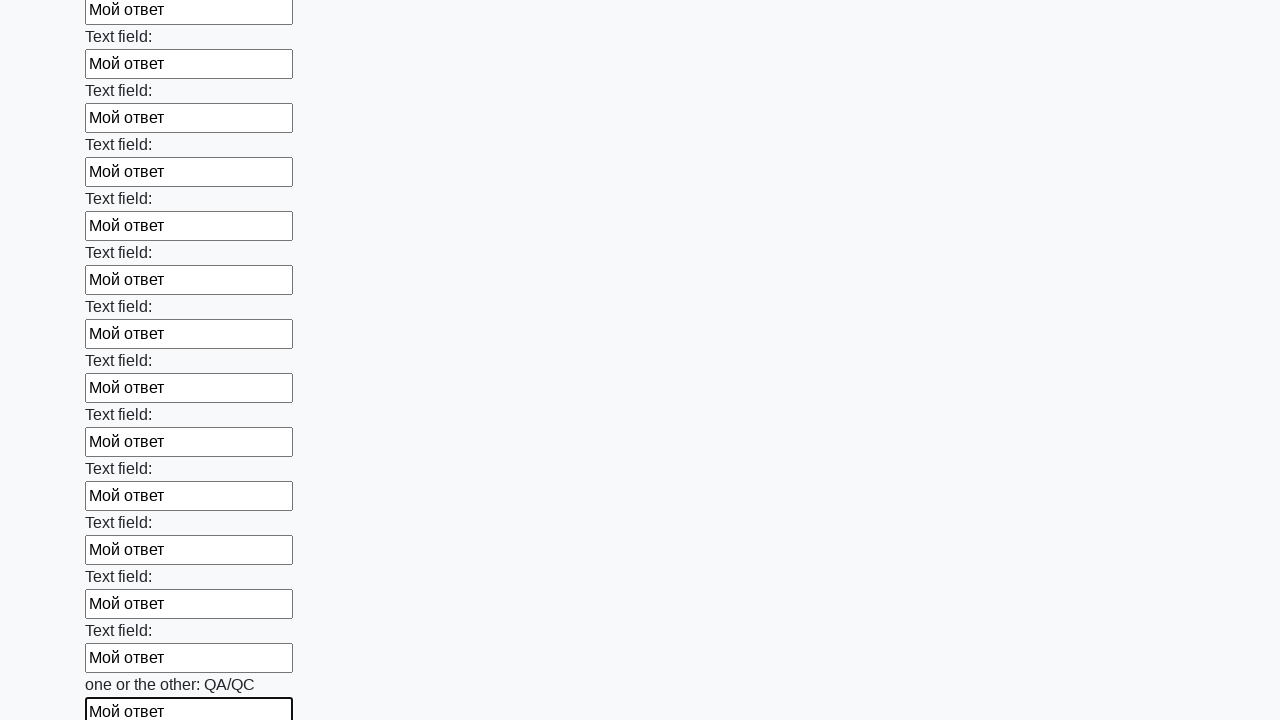

Filled an input element with text 'Мой ответ' on input >> nth=88
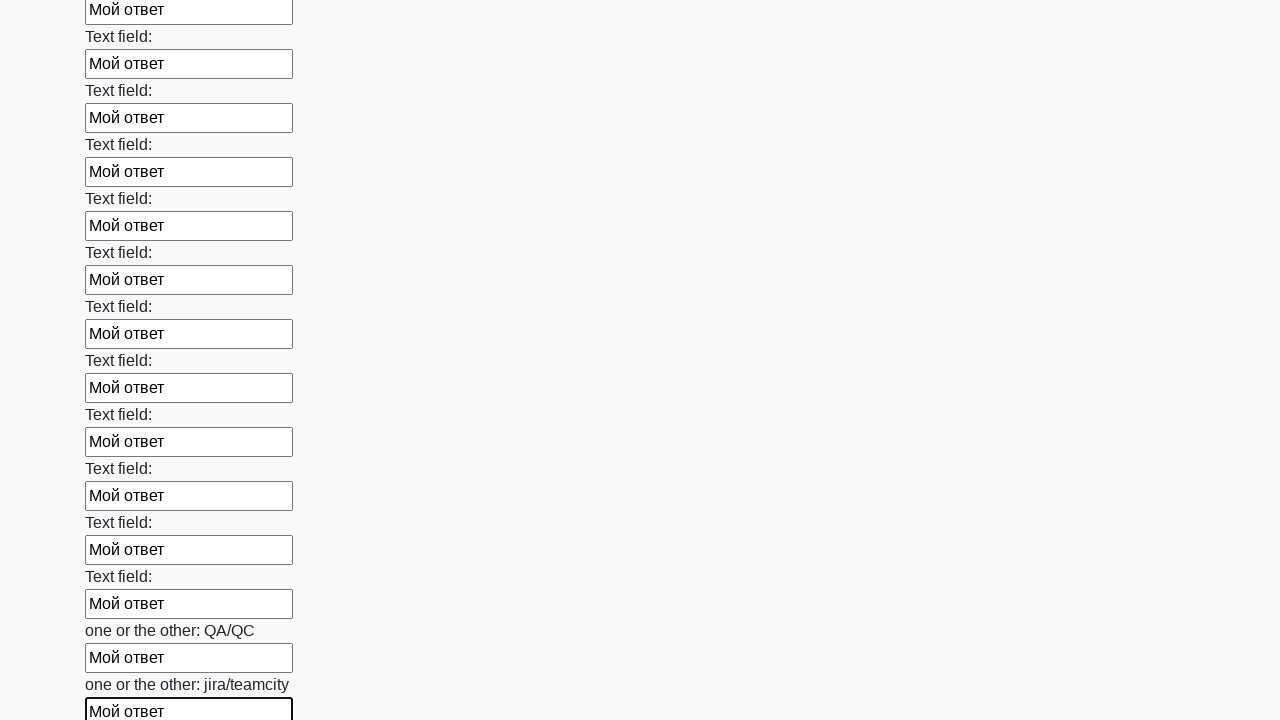

Filled an input element with text 'Мой ответ' on input >> nth=89
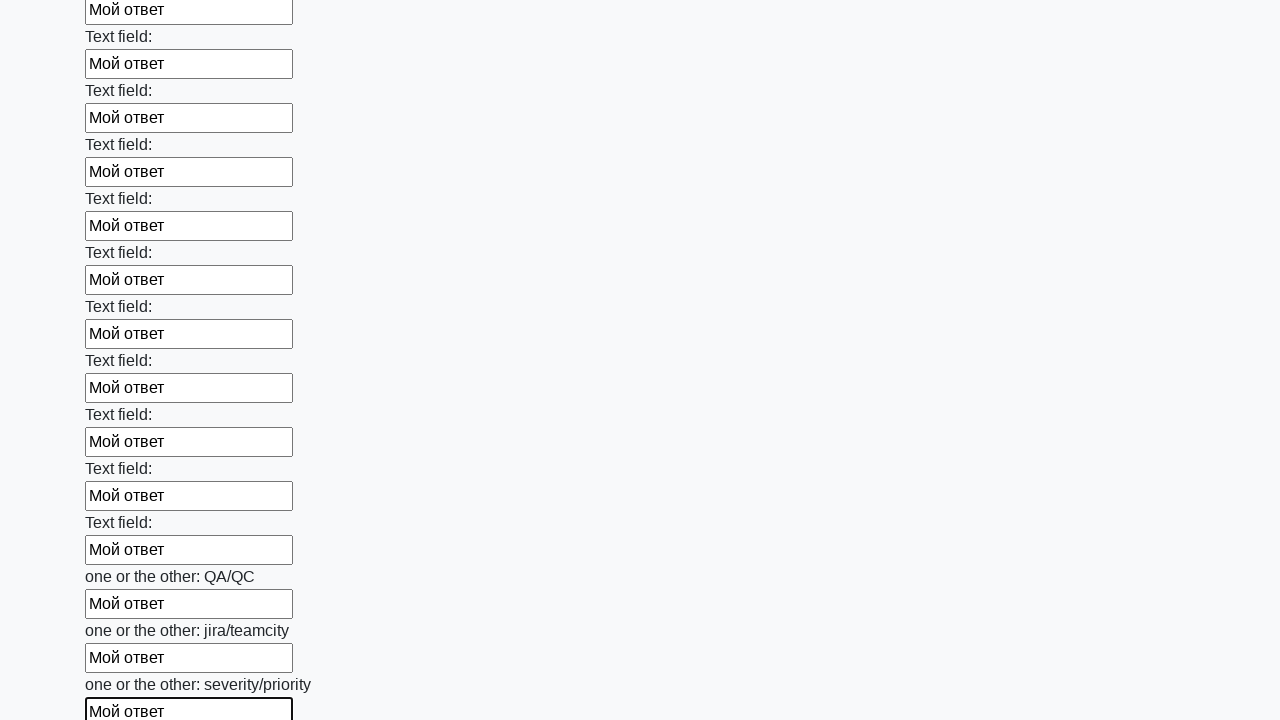

Filled an input element with text 'Мой ответ' on input >> nth=90
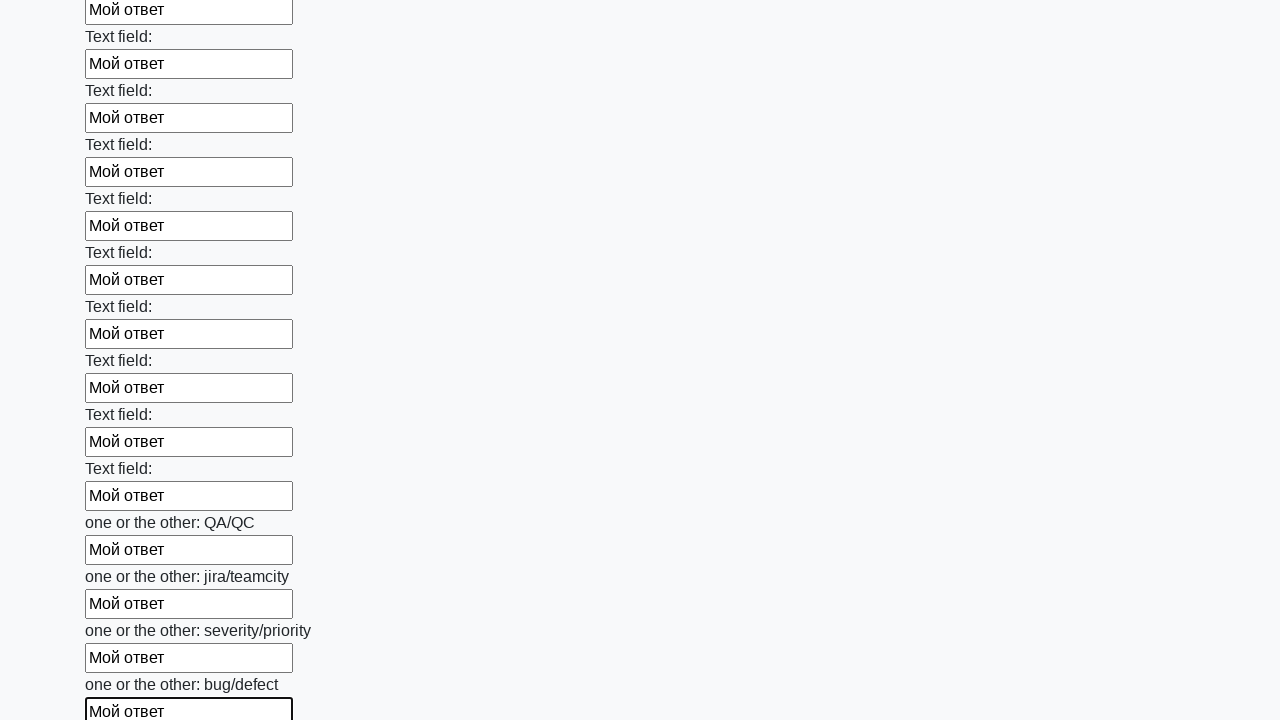

Filled an input element with text 'Мой ответ' on input >> nth=91
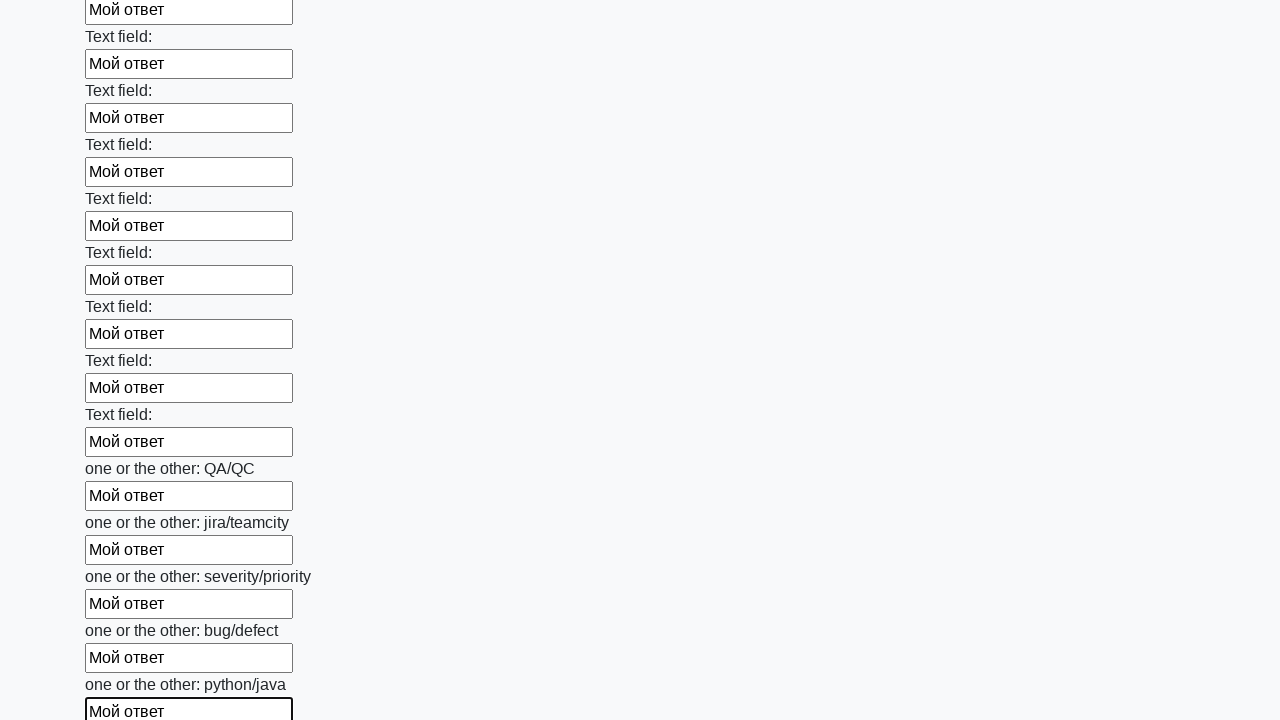

Filled an input element with text 'Мой ответ' on input >> nth=92
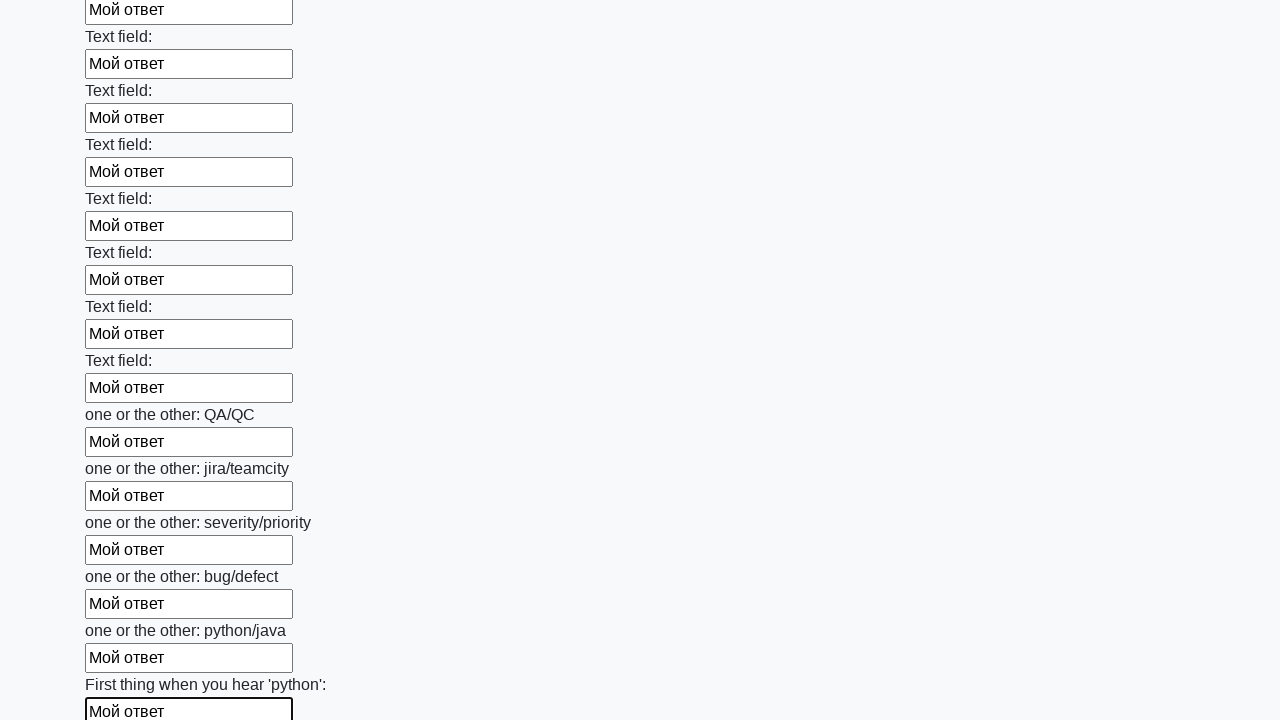

Filled an input element with text 'Мой ответ' on input >> nth=93
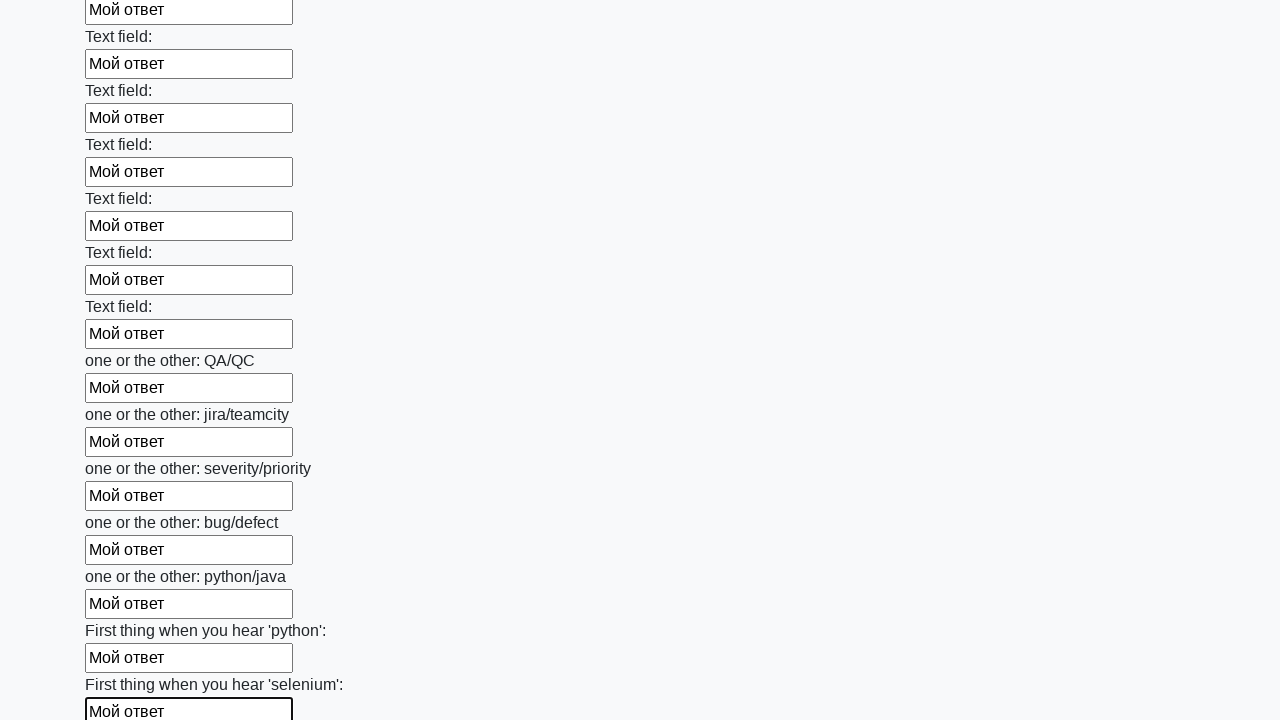

Filled an input element with text 'Мой ответ' on input >> nth=94
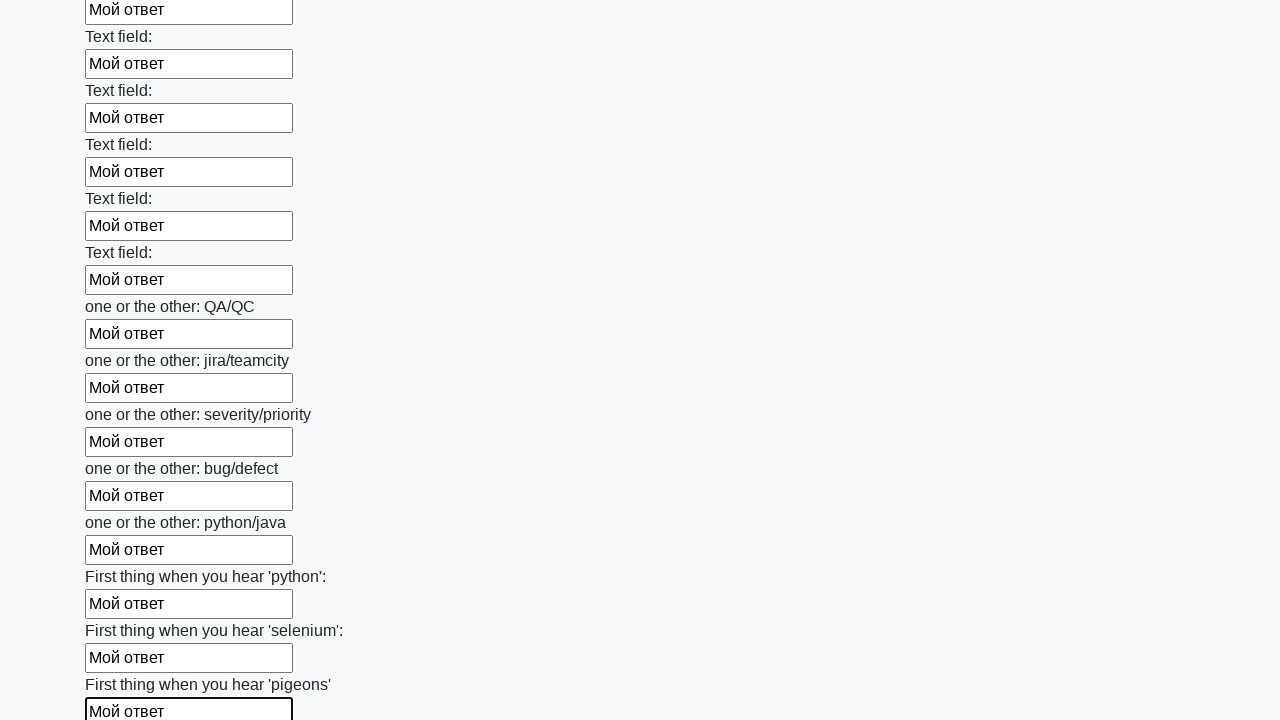

Filled an input element with text 'Мой ответ' on input >> nth=95
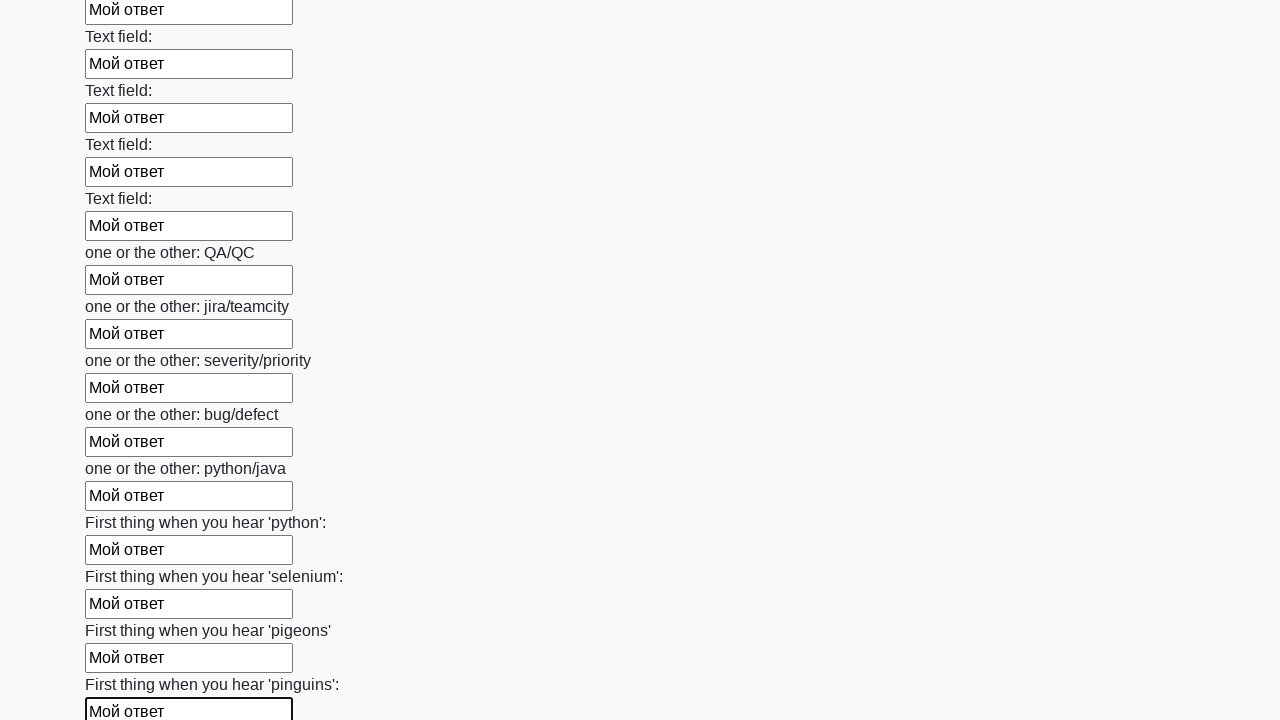

Filled an input element with text 'Мой ответ' on input >> nth=96
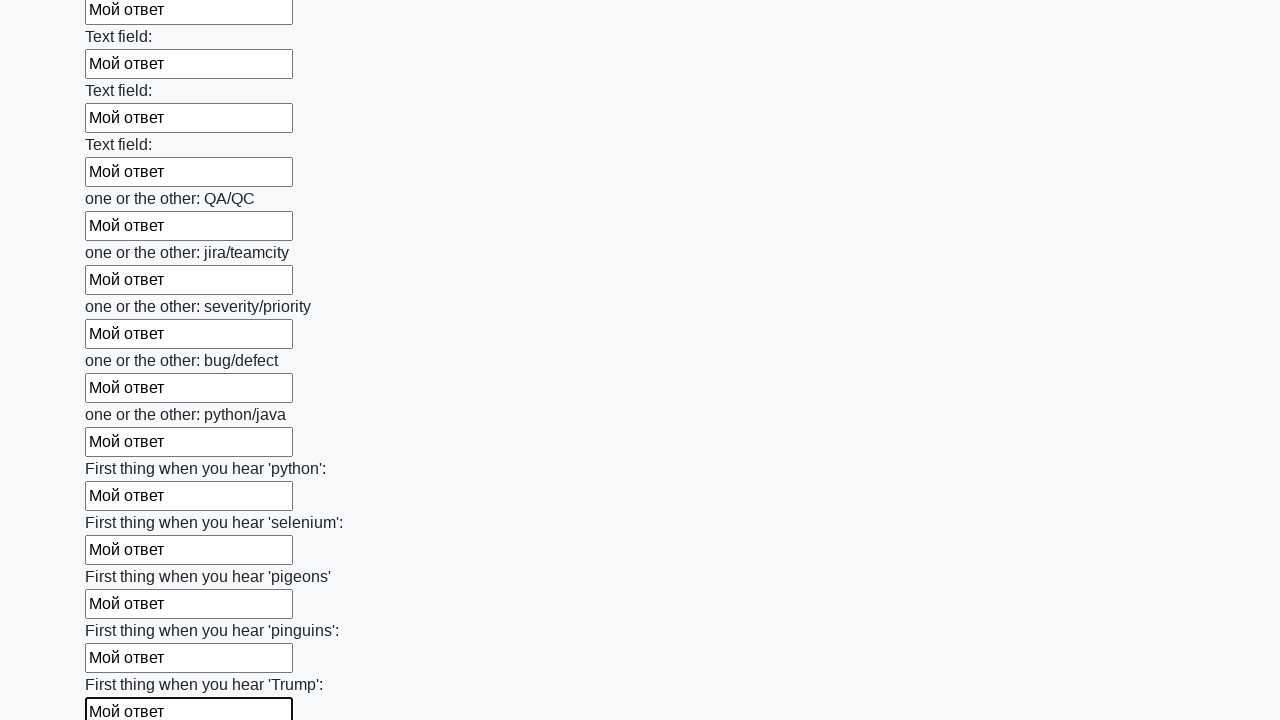

Filled an input element with text 'Мой ответ' on input >> nth=97
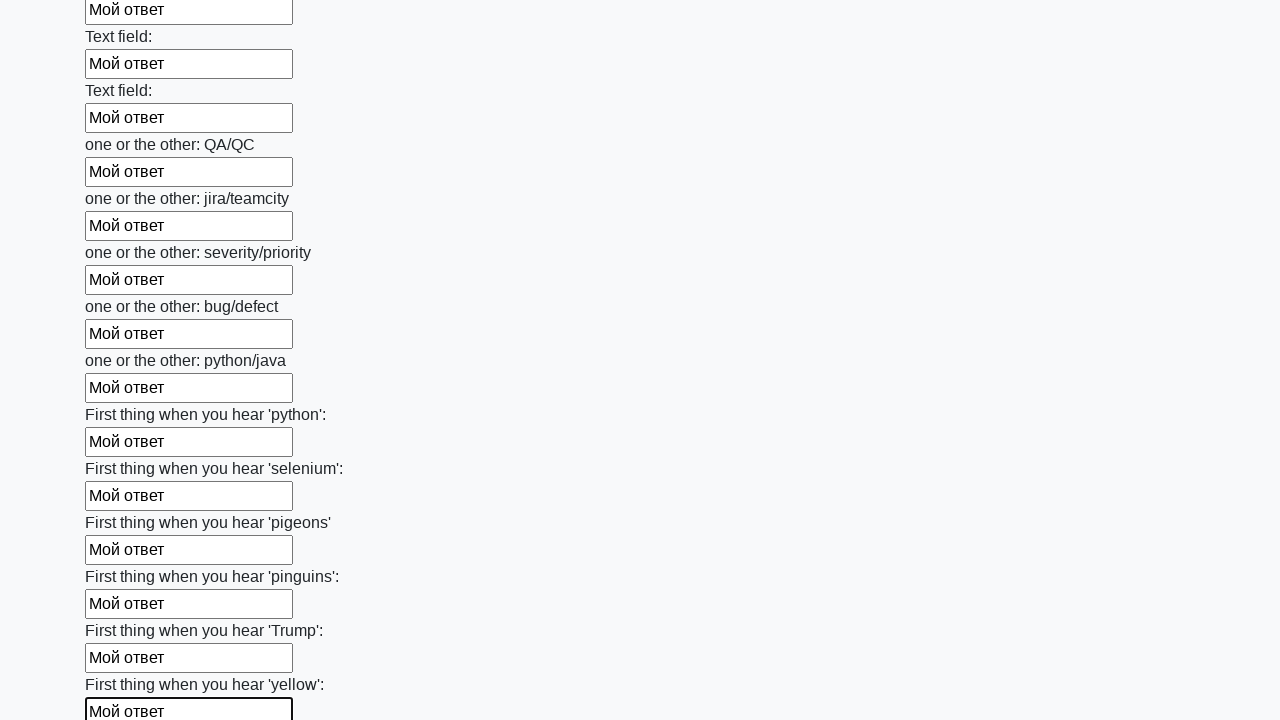

Filled an input element with text 'Мой ответ' on input >> nth=98
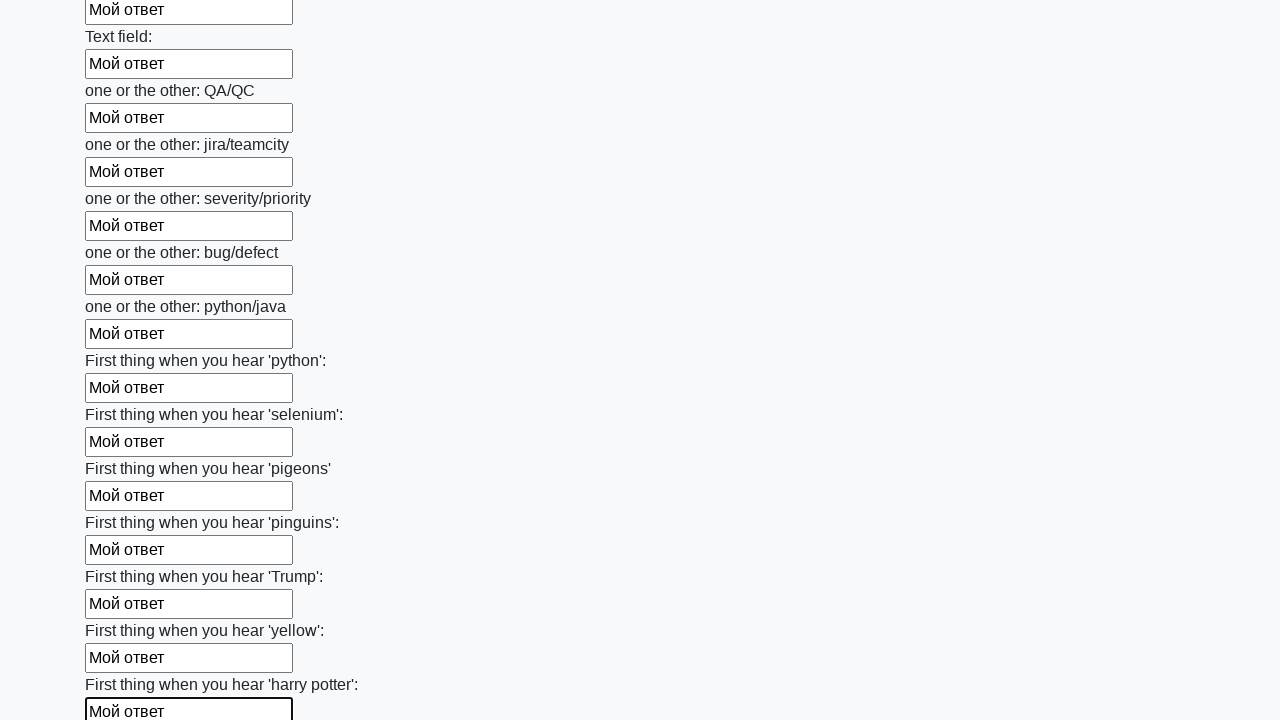

Filled an input element with text 'Мой ответ' on input >> nth=99
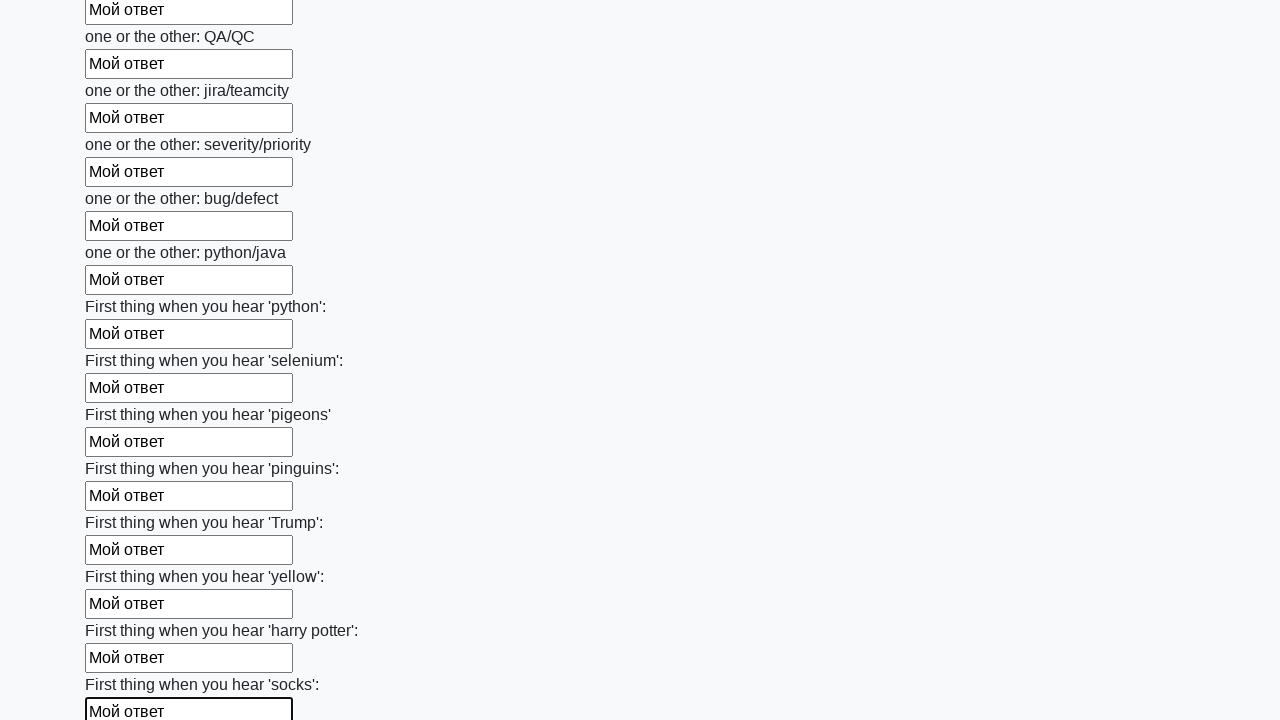

Clicked the submit button at (123, 611) on button.btn
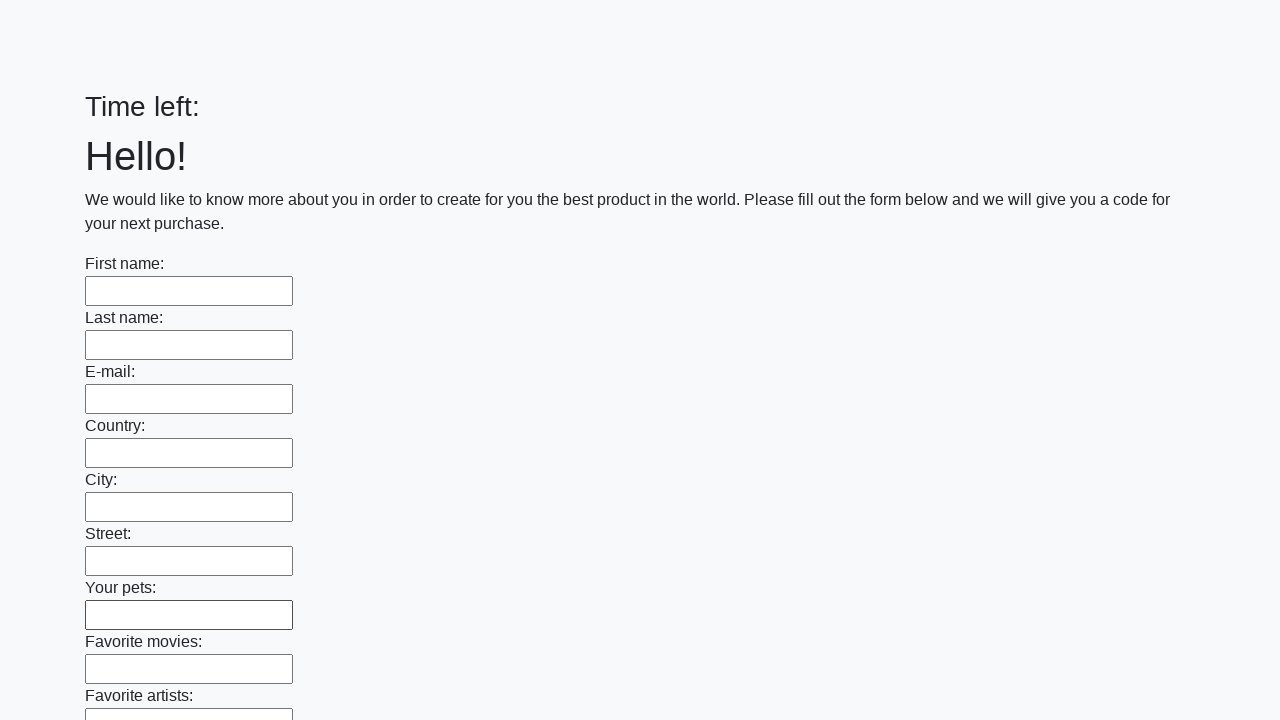

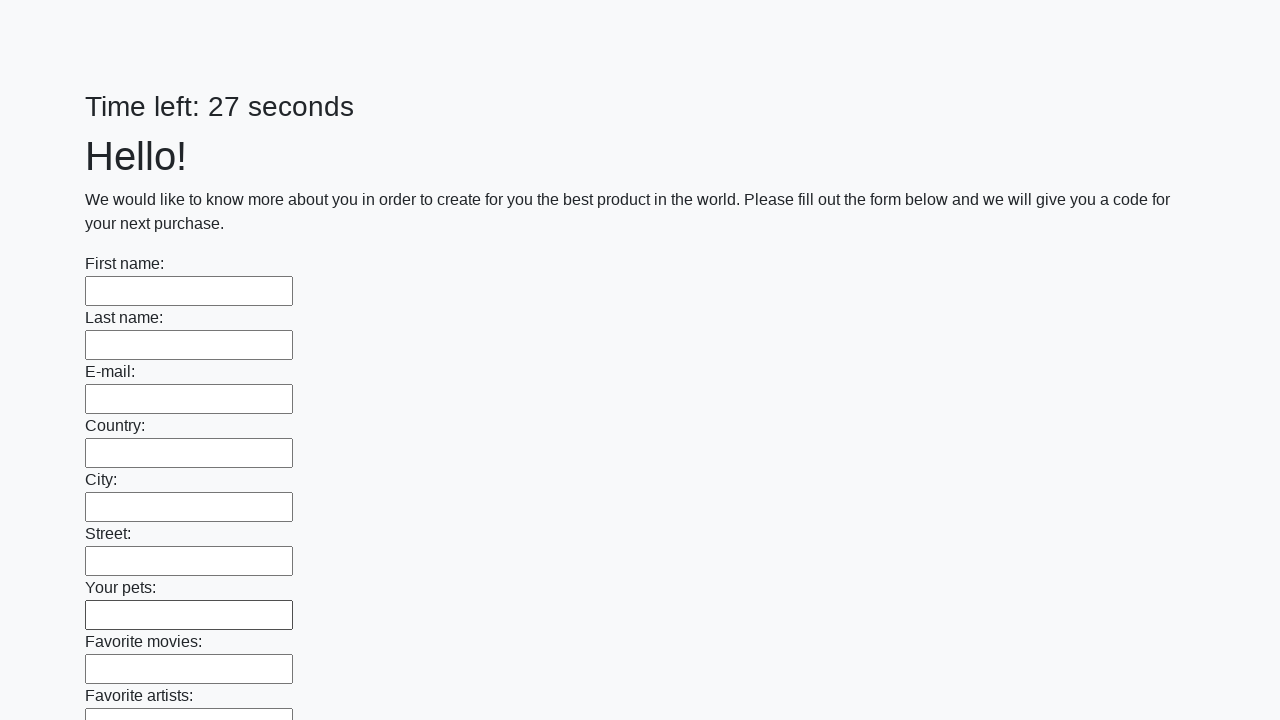